Tests filling a large form by entering text into all input fields and submitting the form

Starting URL: http://suninjuly.github.io/huge_form.html

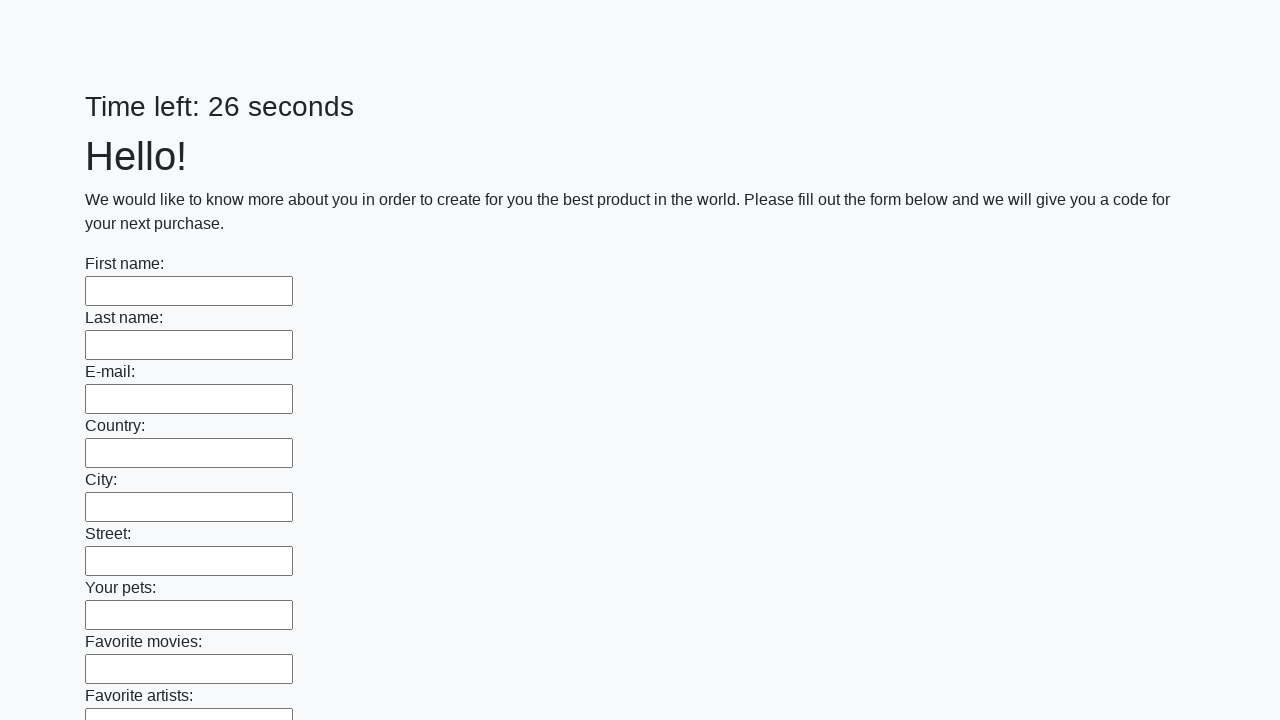

Located all input fields on the form
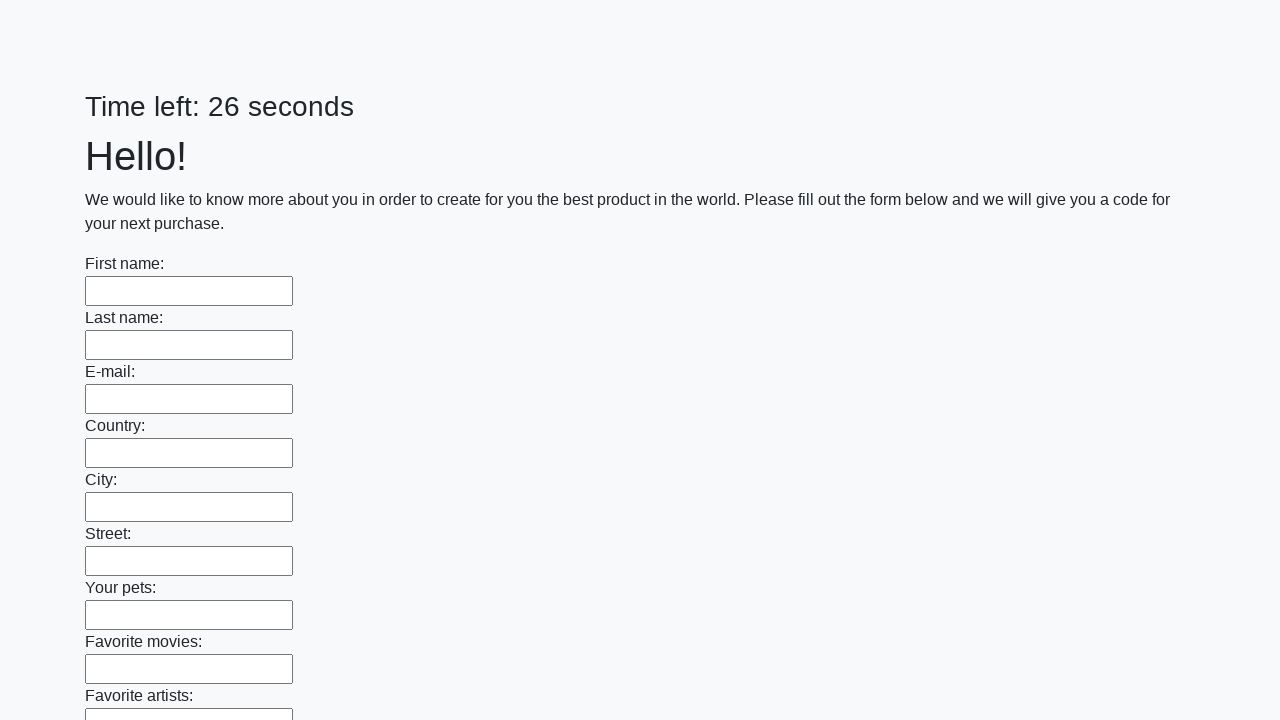

Filled input field with 'Test Answer' on input >> nth=0
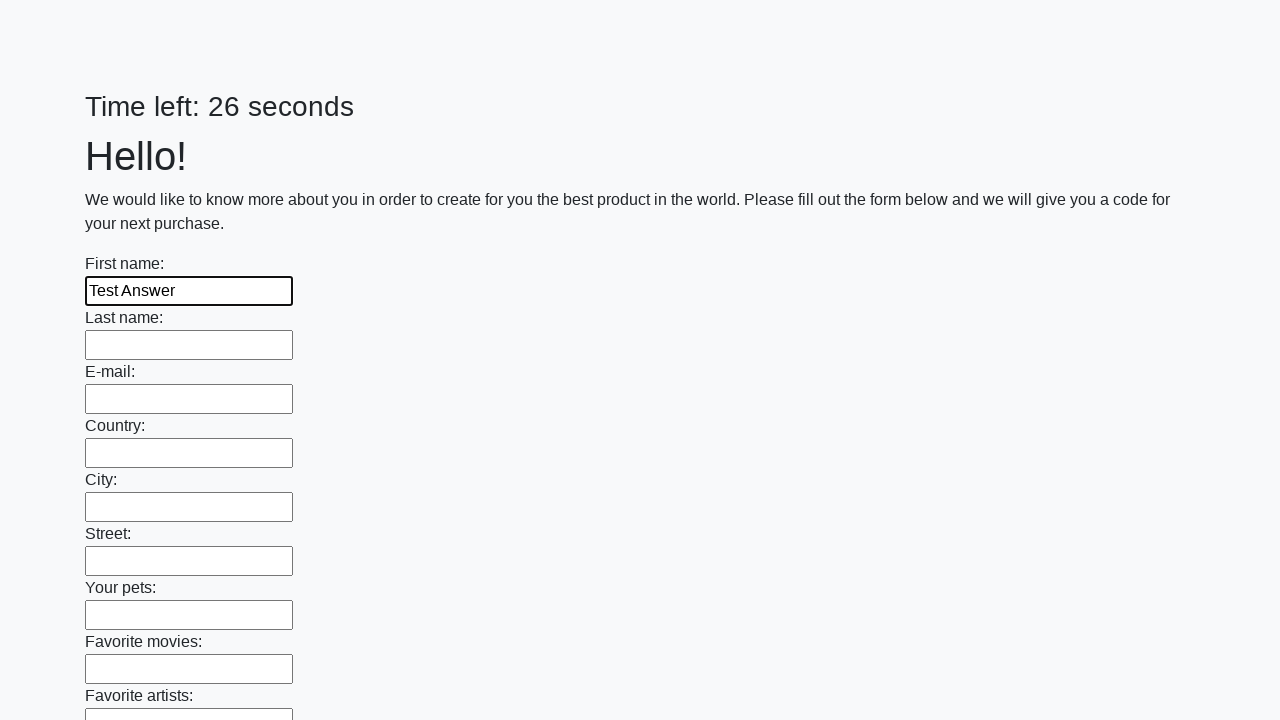

Filled input field with 'Test Answer' on input >> nth=1
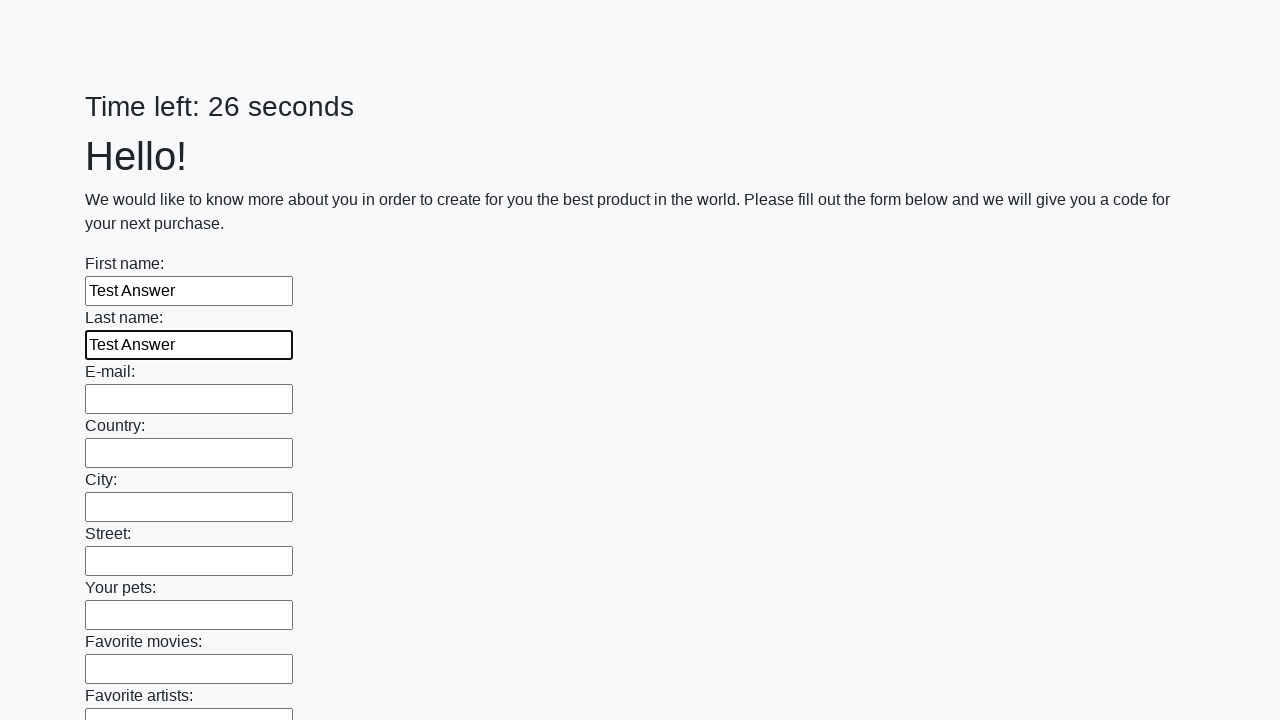

Filled input field with 'Test Answer' on input >> nth=2
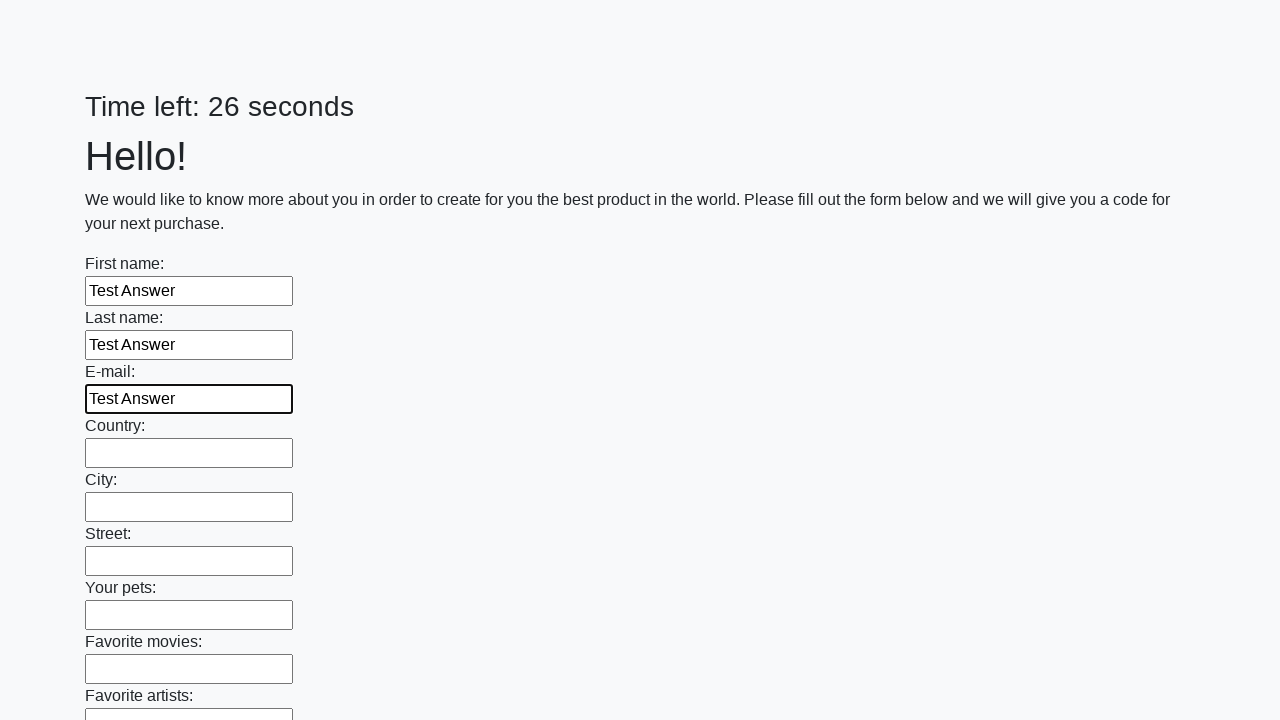

Filled input field with 'Test Answer' on input >> nth=3
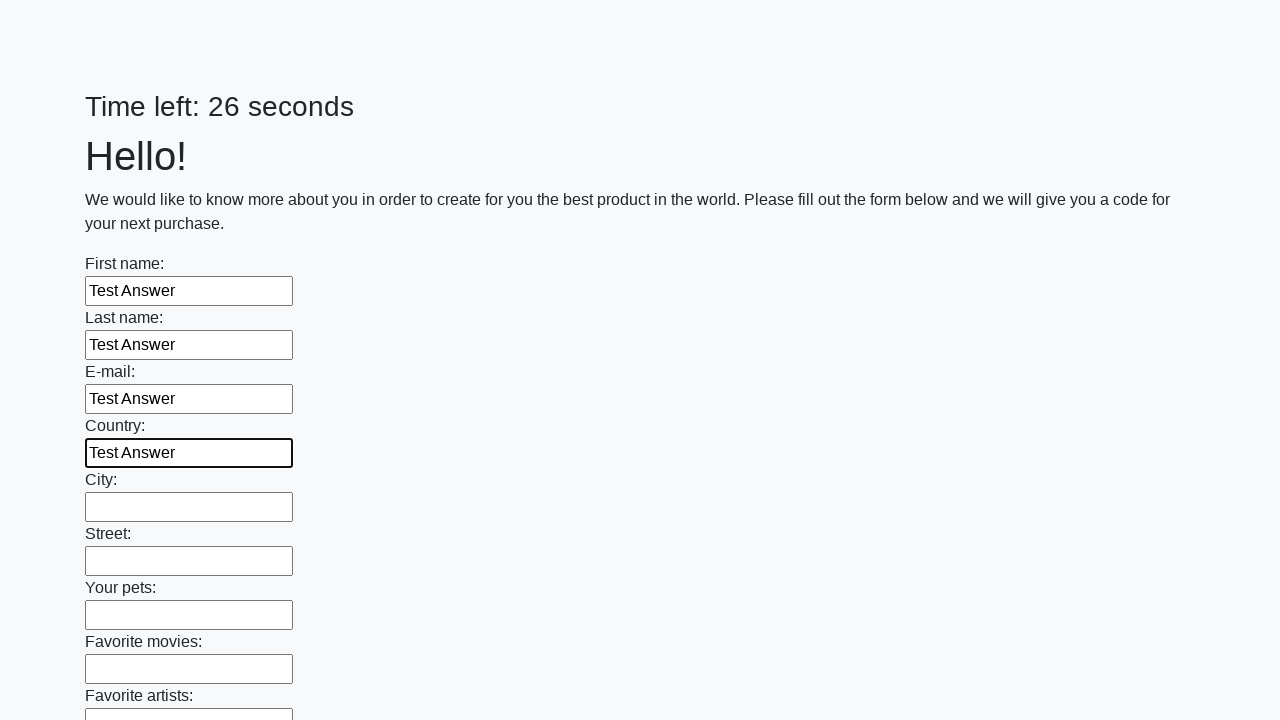

Filled input field with 'Test Answer' on input >> nth=4
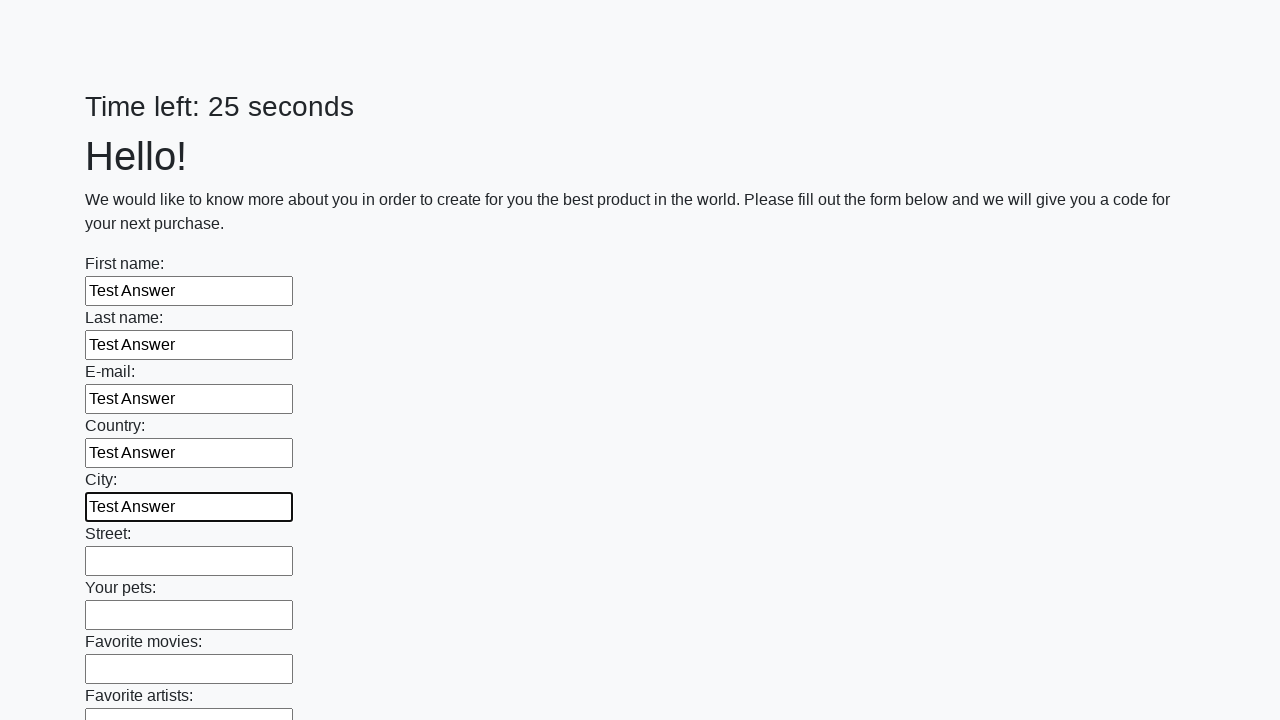

Filled input field with 'Test Answer' on input >> nth=5
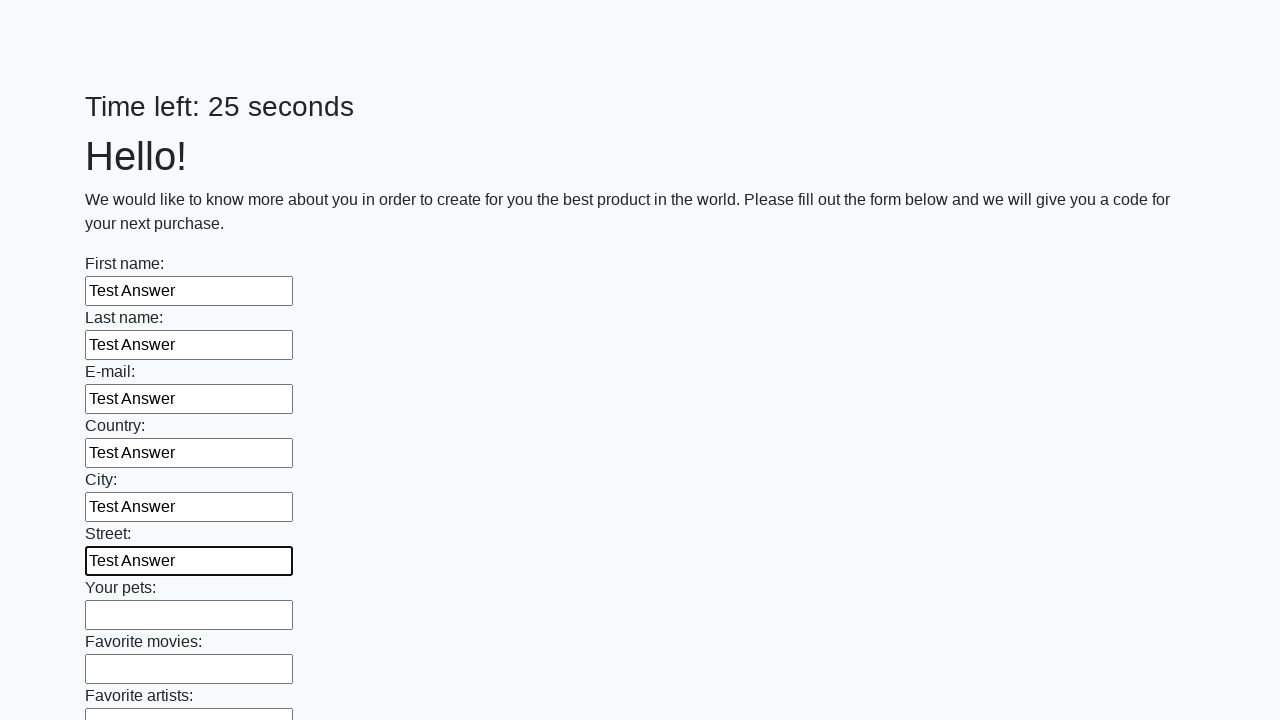

Filled input field with 'Test Answer' on input >> nth=6
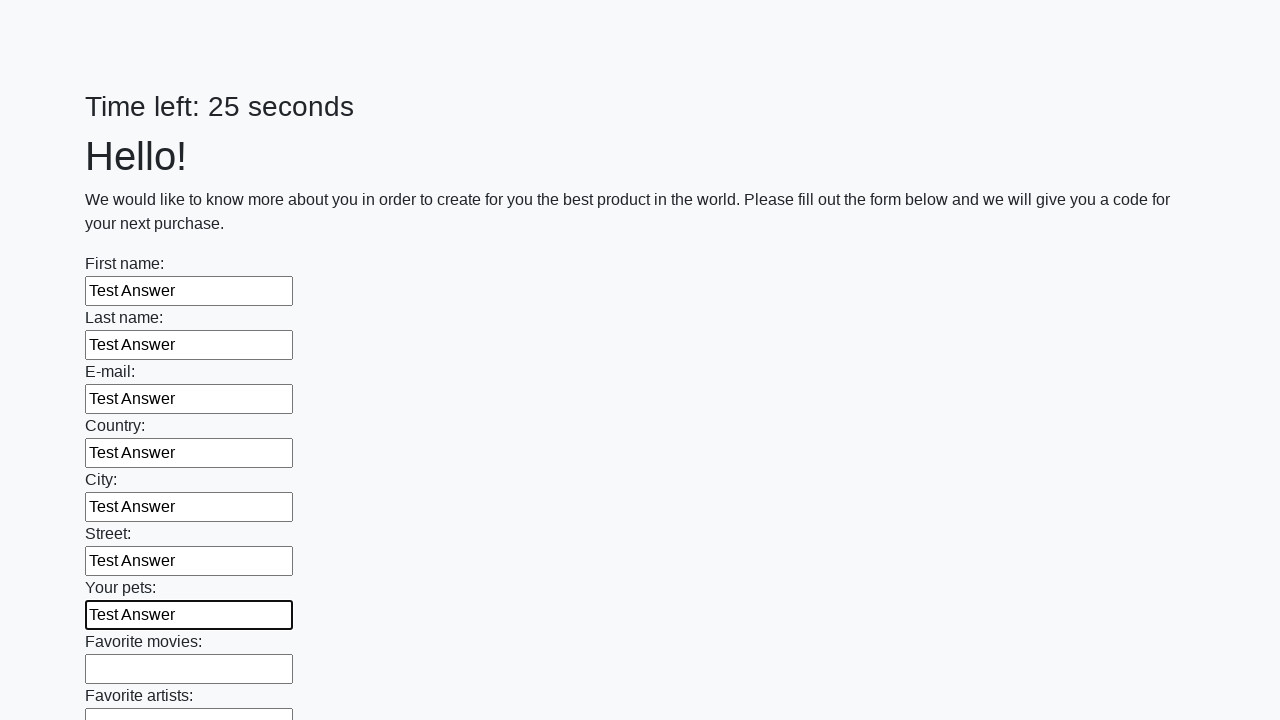

Filled input field with 'Test Answer' on input >> nth=7
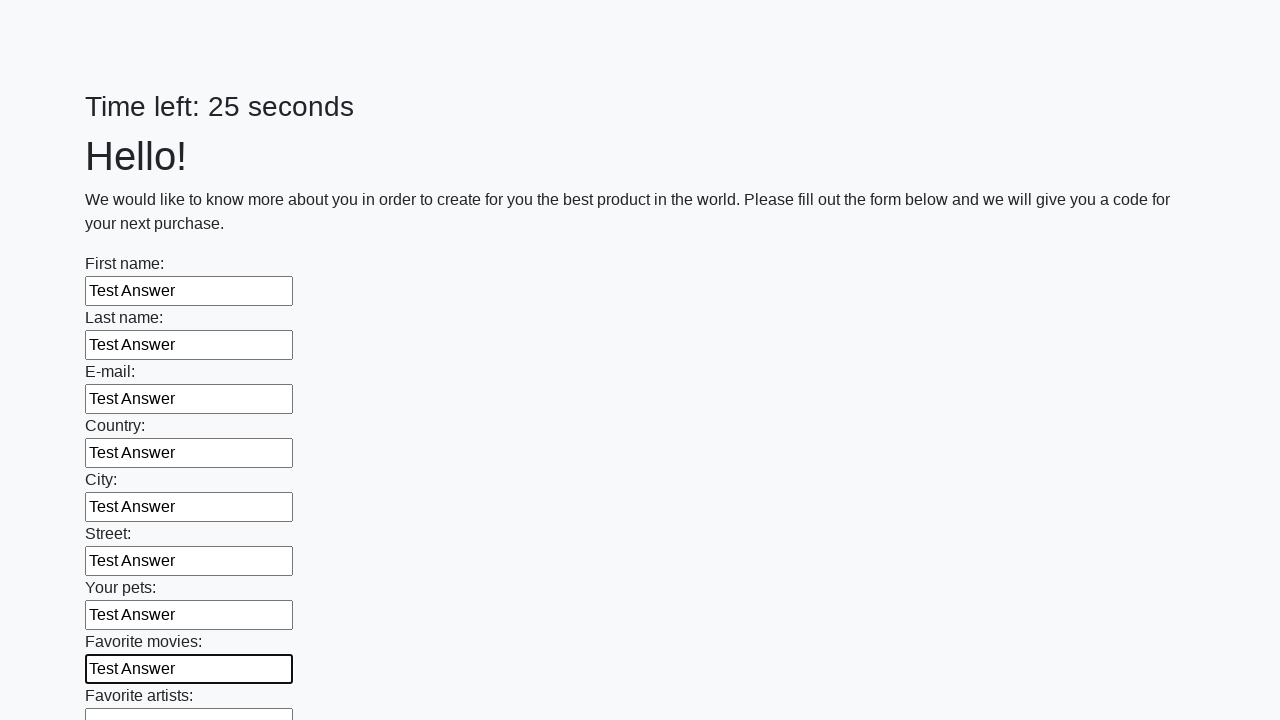

Filled input field with 'Test Answer' on input >> nth=8
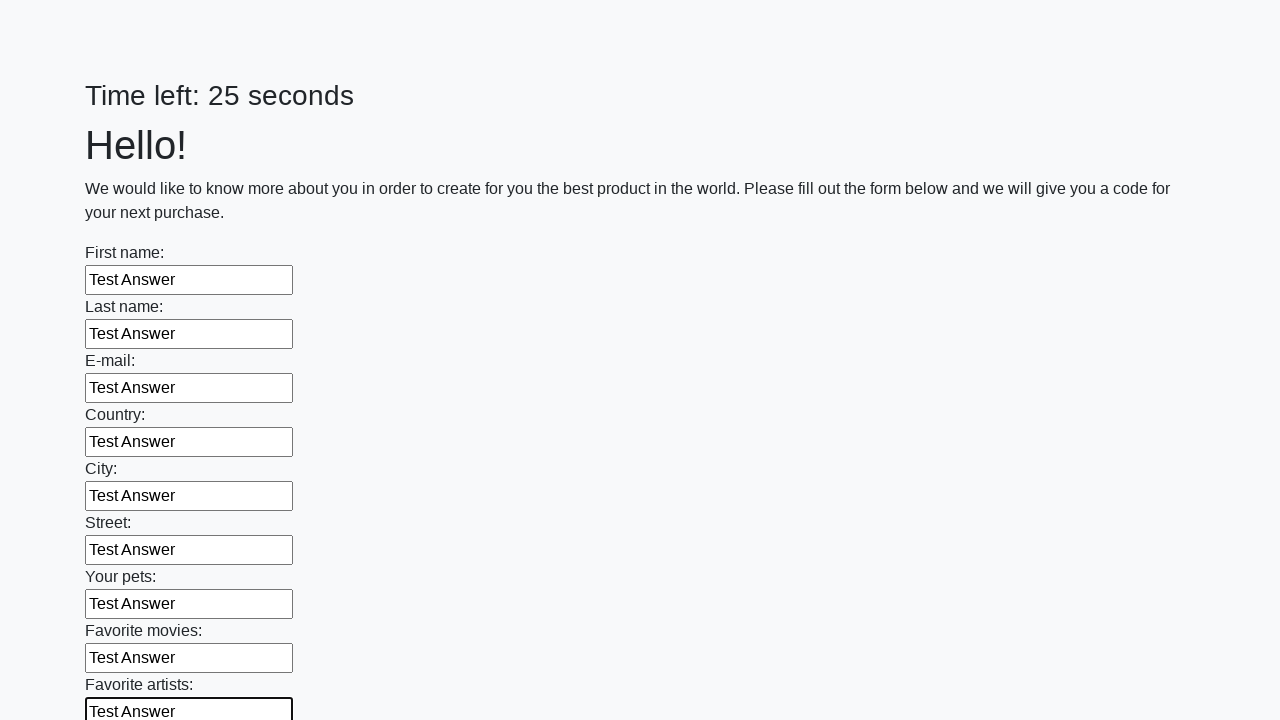

Filled input field with 'Test Answer' on input >> nth=9
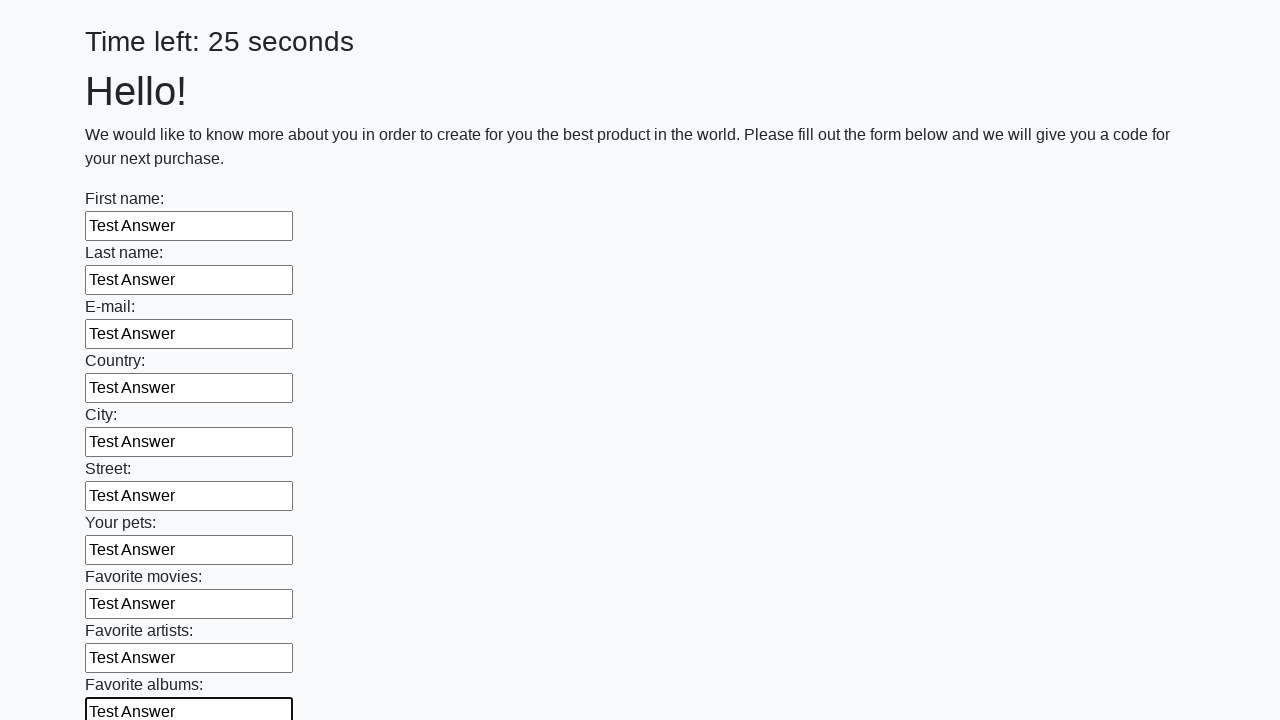

Filled input field with 'Test Answer' on input >> nth=10
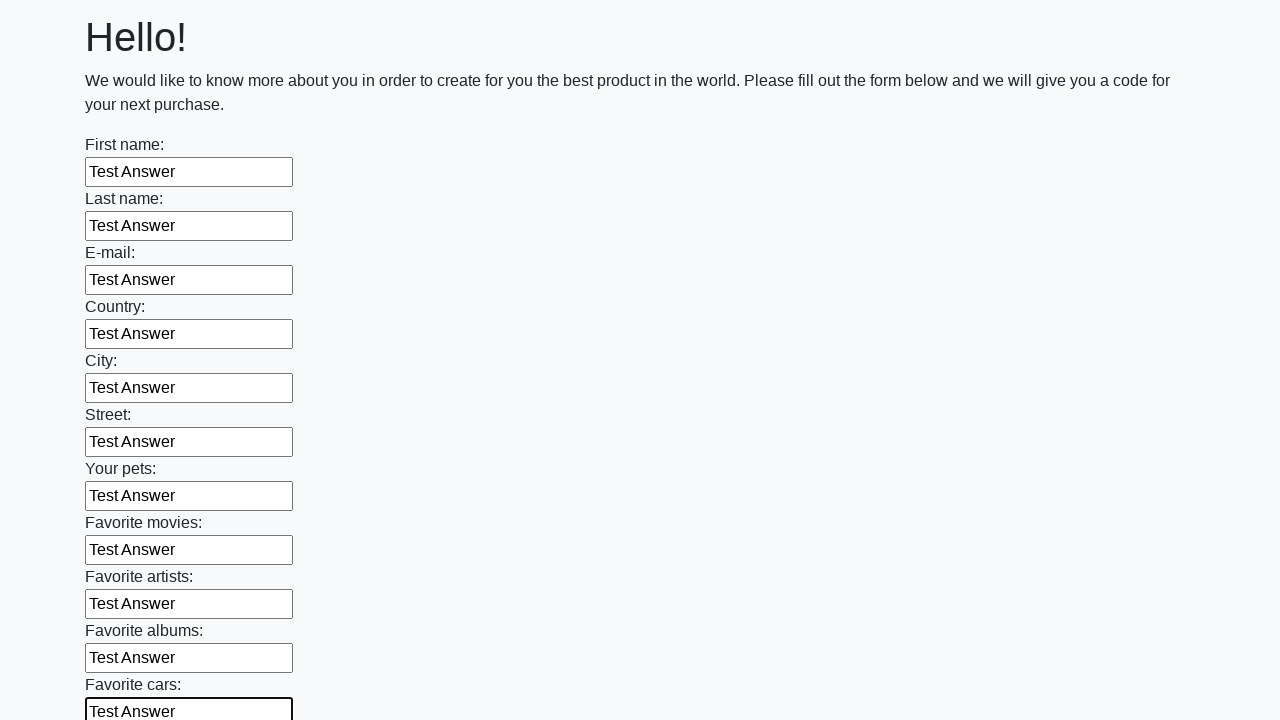

Filled input field with 'Test Answer' on input >> nth=11
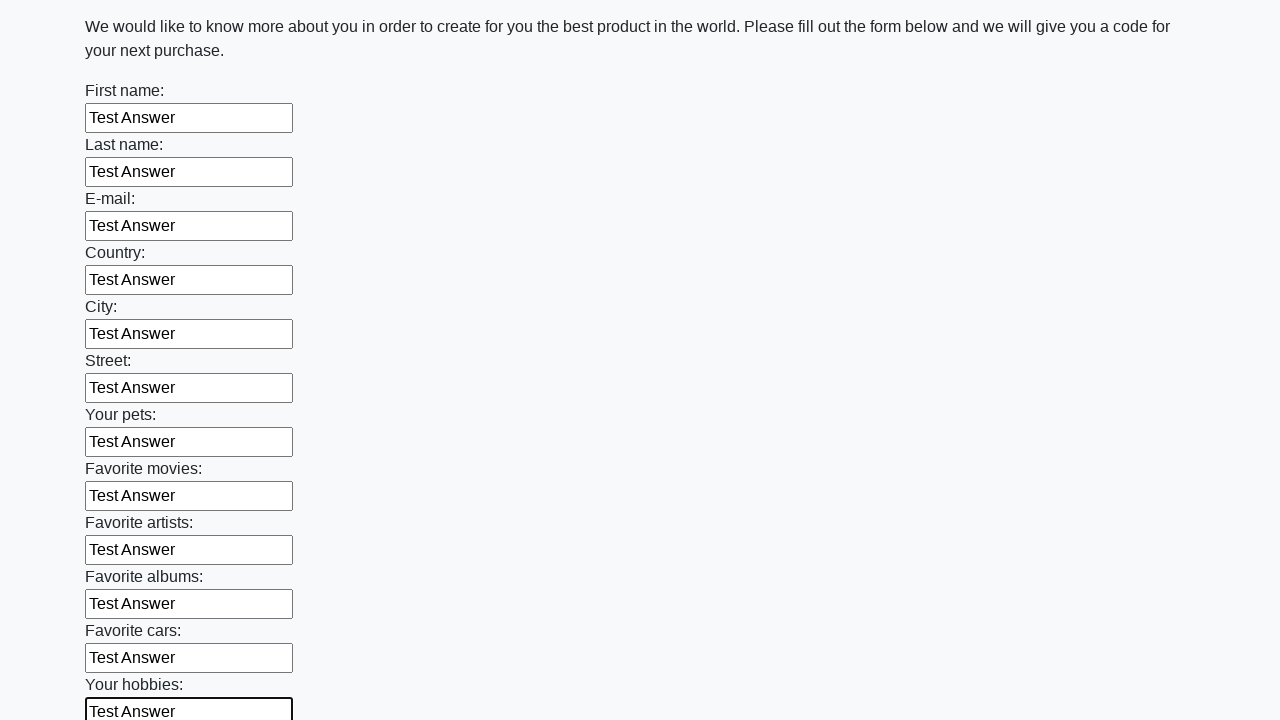

Filled input field with 'Test Answer' on input >> nth=12
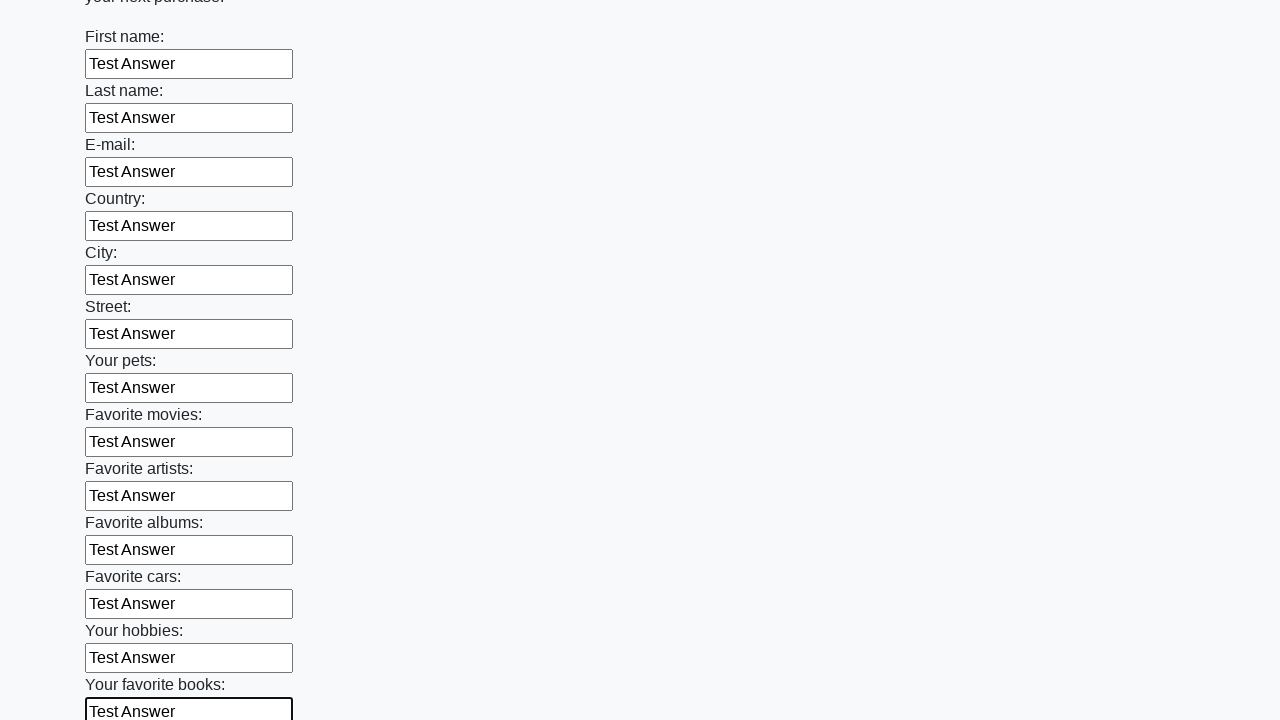

Filled input field with 'Test Answer' on input >> nth=13
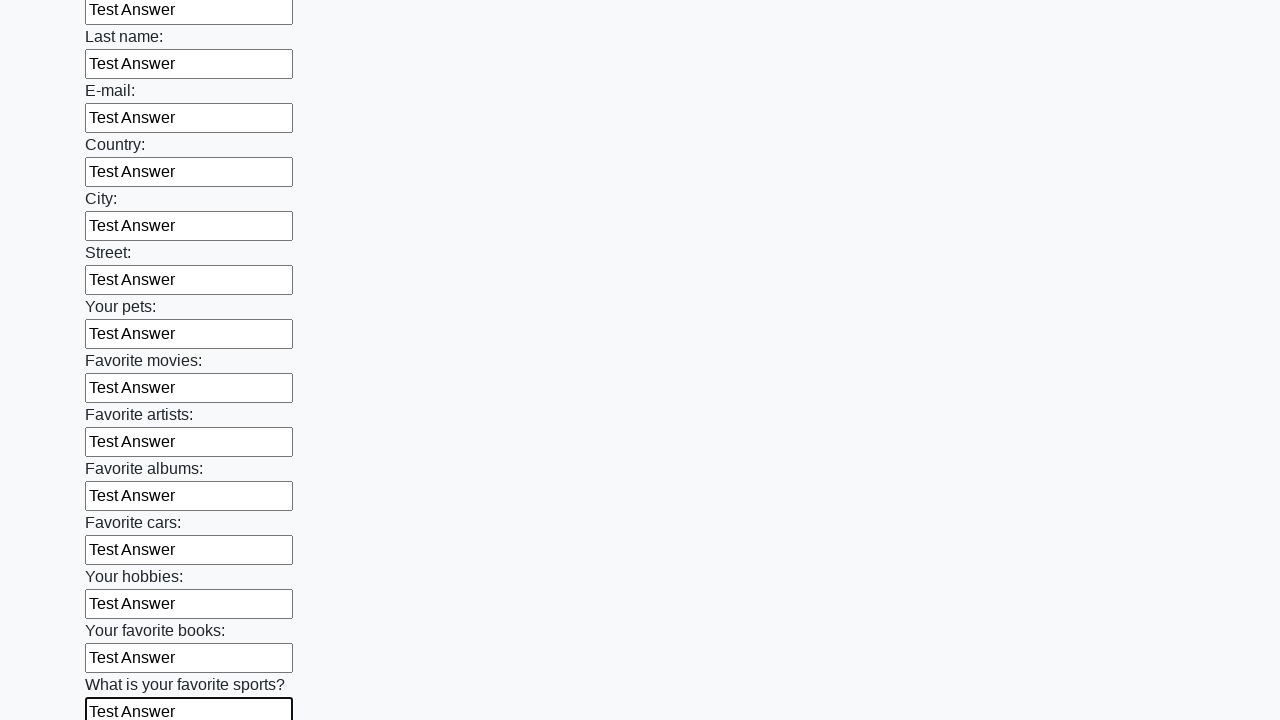

Filled input field with 'Test Answer' on input >> nth=14
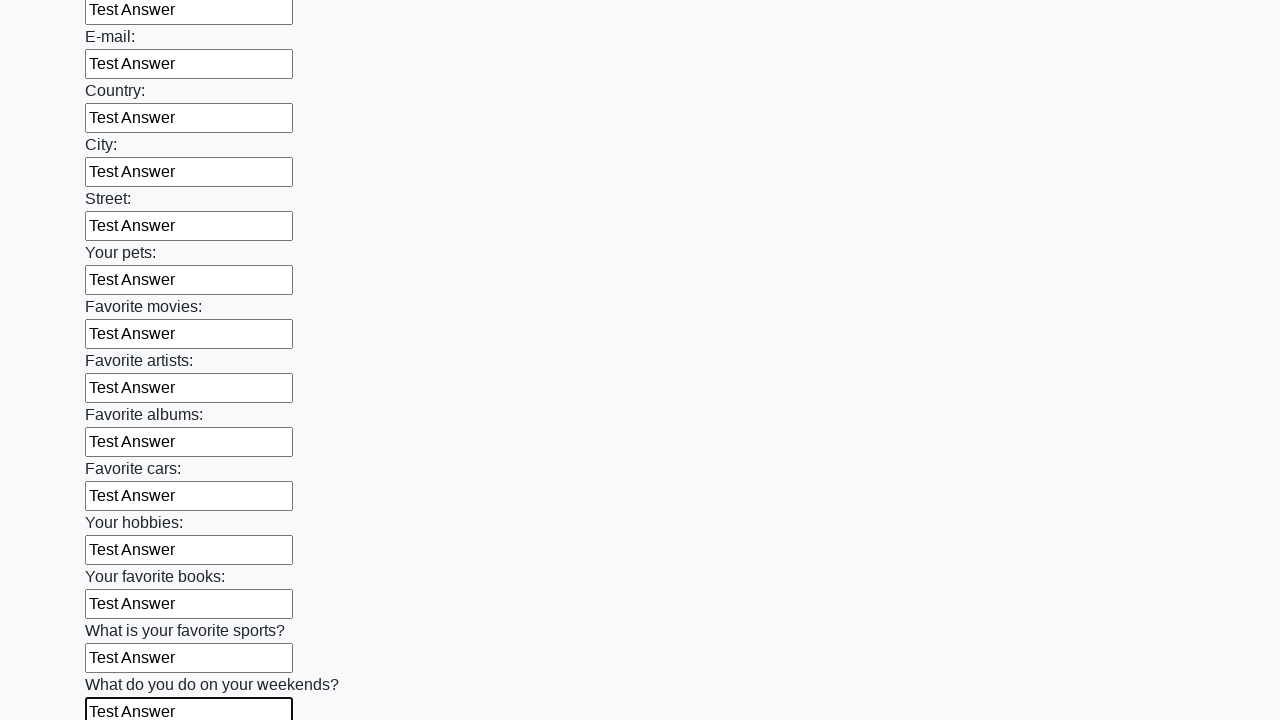

Filled input field with 'Test Answer' on input >> nth=15
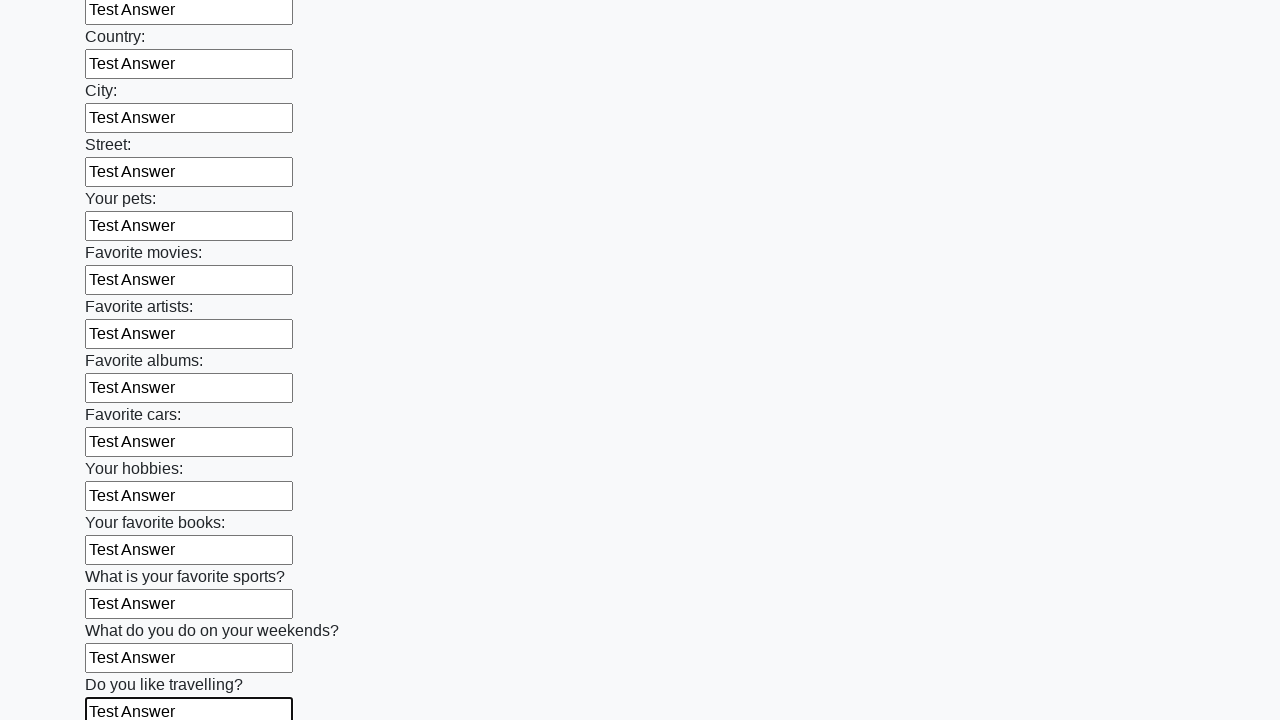

Filled input field with 'Test Answer' on input >> nth=16
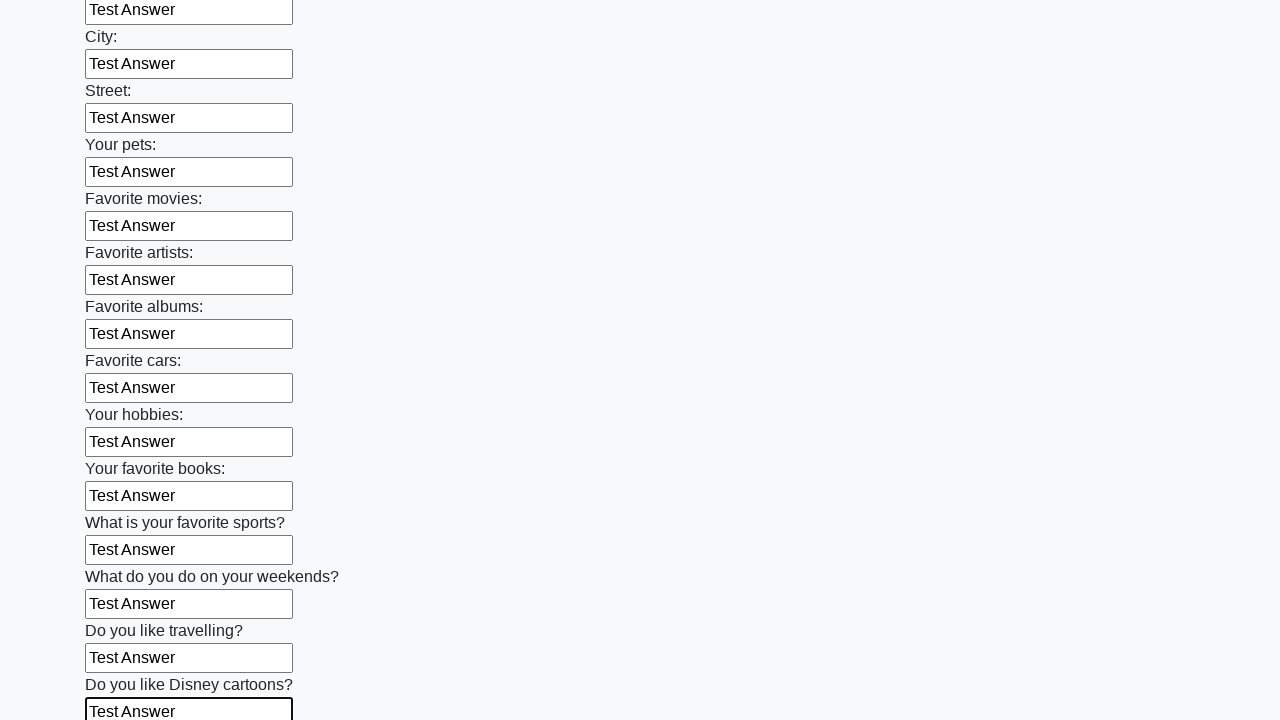

Filled input field with 'Test Answer' on input >> nth=17
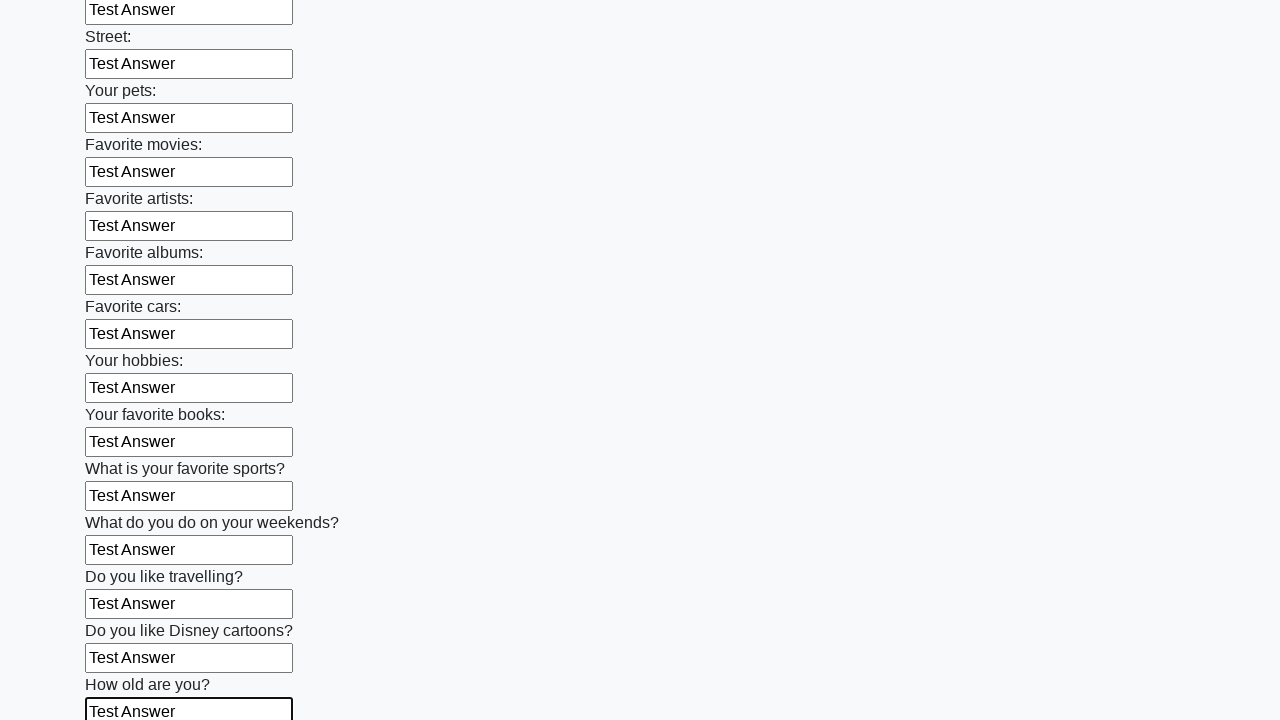

Filled input field with 'Test Answer' on input >> nth=18
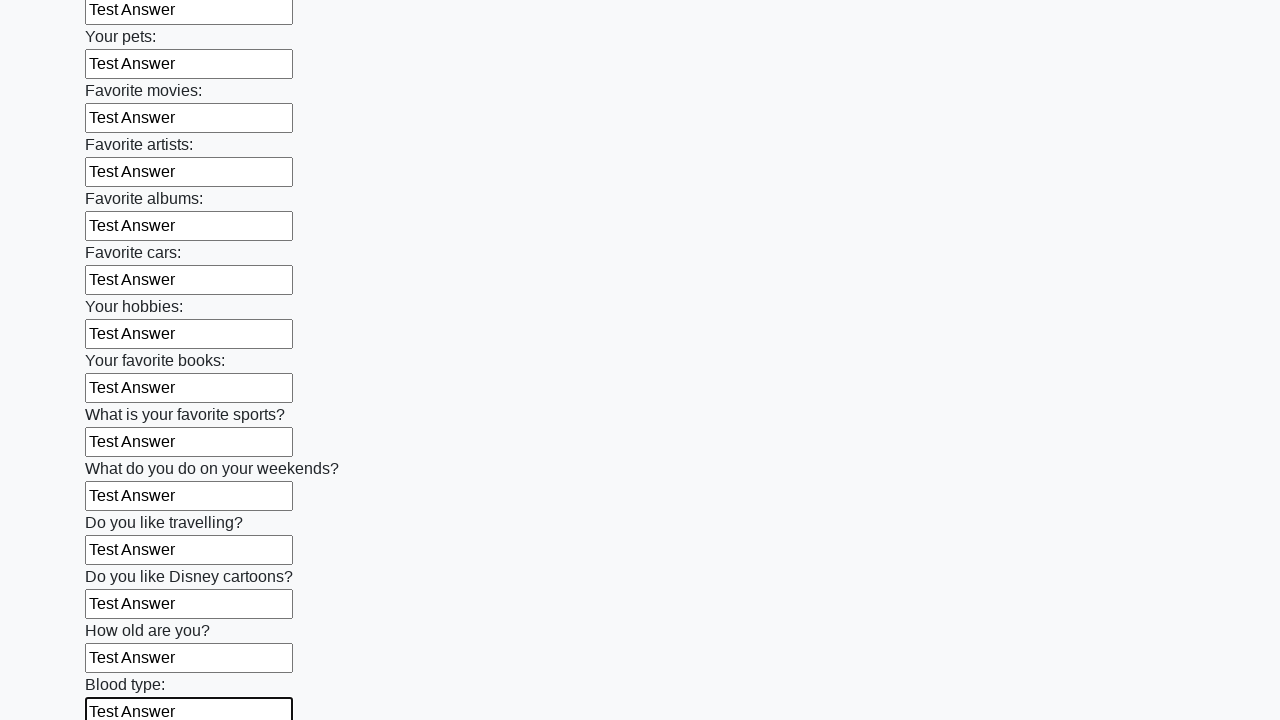

Filled input field with 'Test Answer' on input >> nth=19
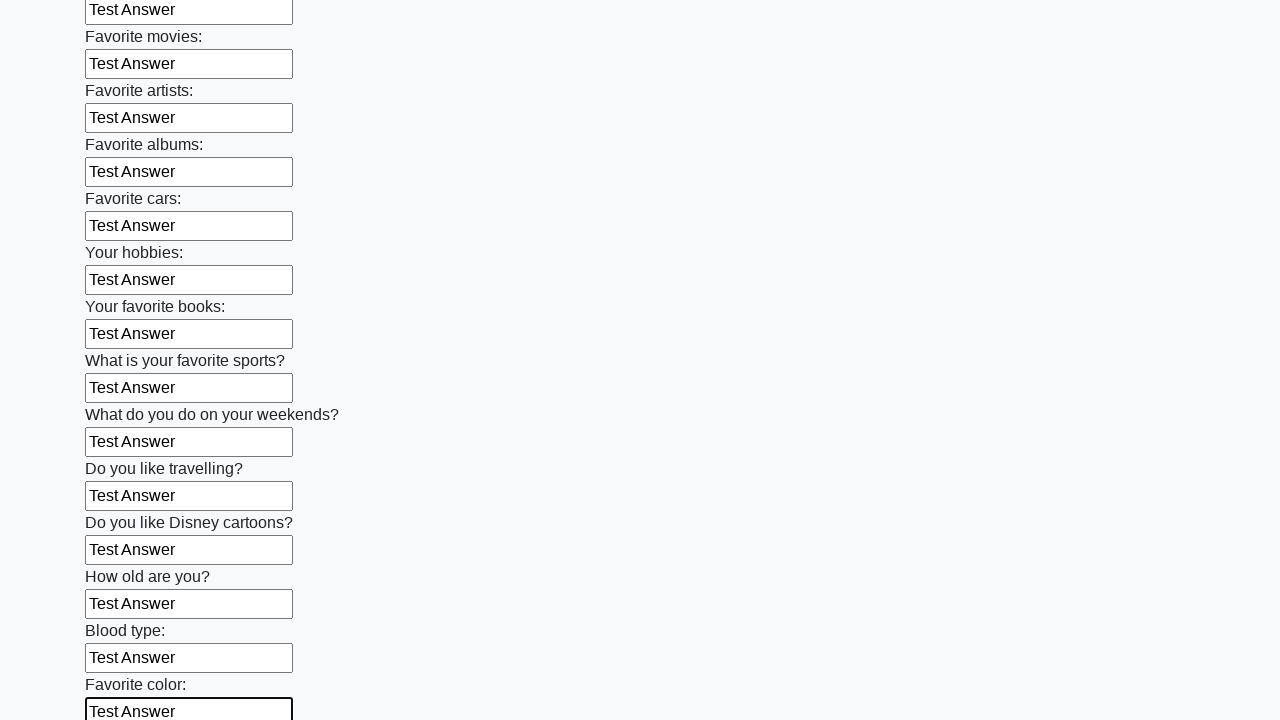

Filled input field with 'Test Answer' on input >> nth=20
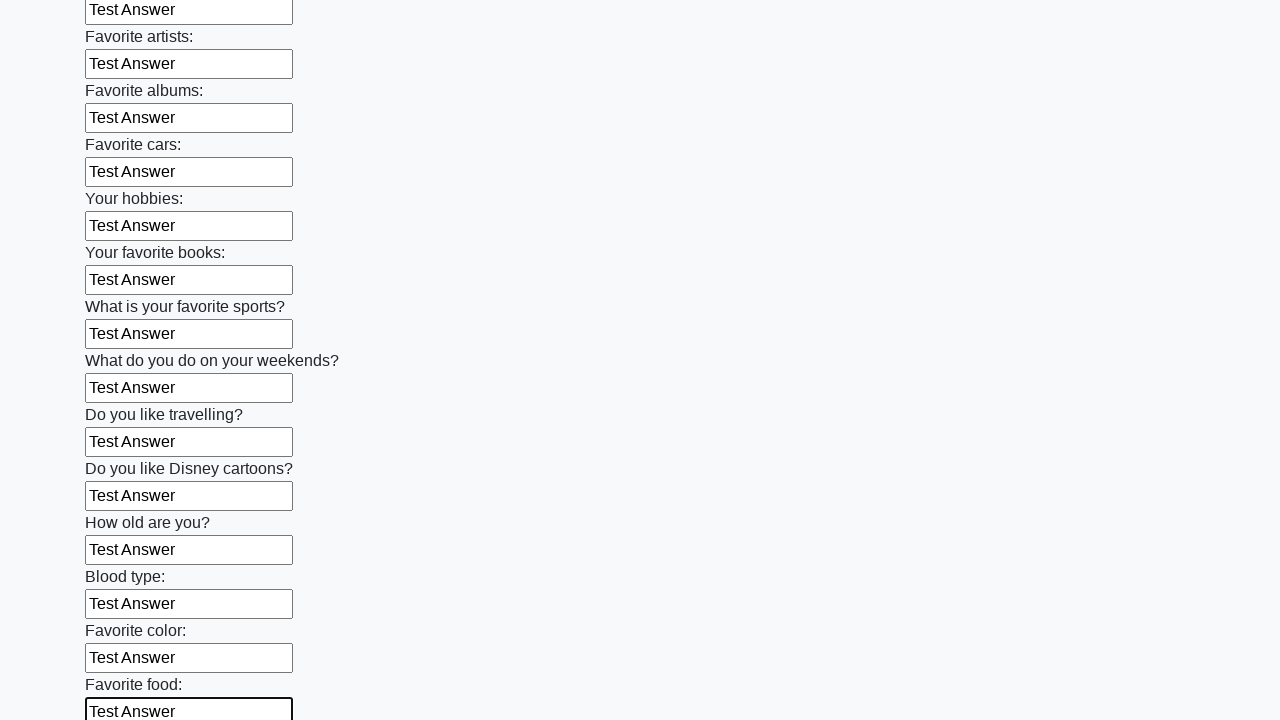

Filled input field with 'Test Answer' on input >> nth=21
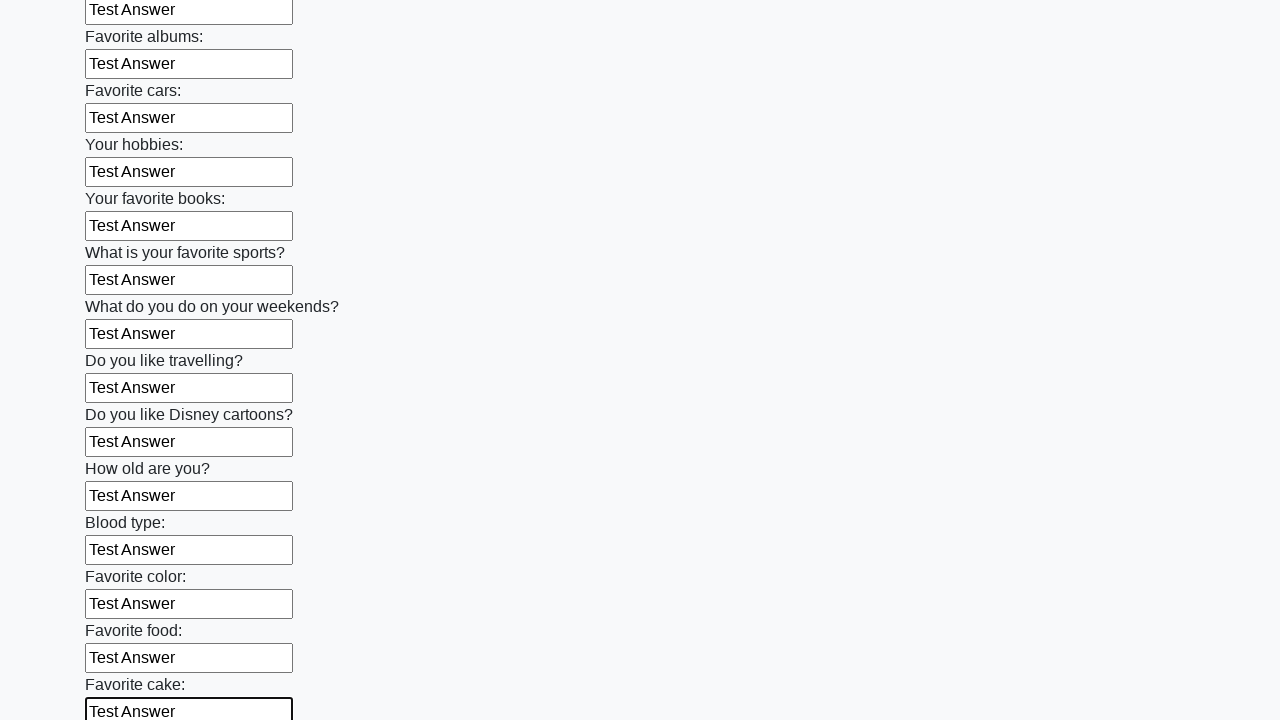

Filled input field with 'Test Answer' on input >> nth=22
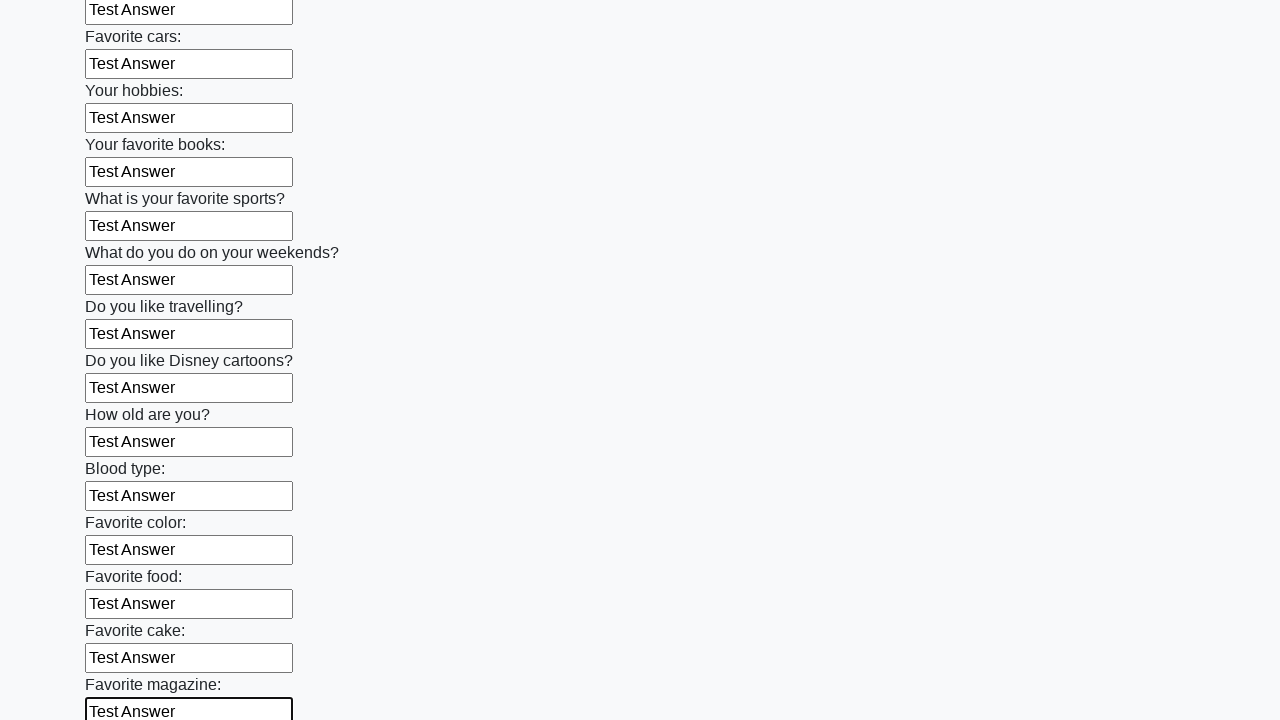

Filled input field with 'Test Answer' on input >> nth=23
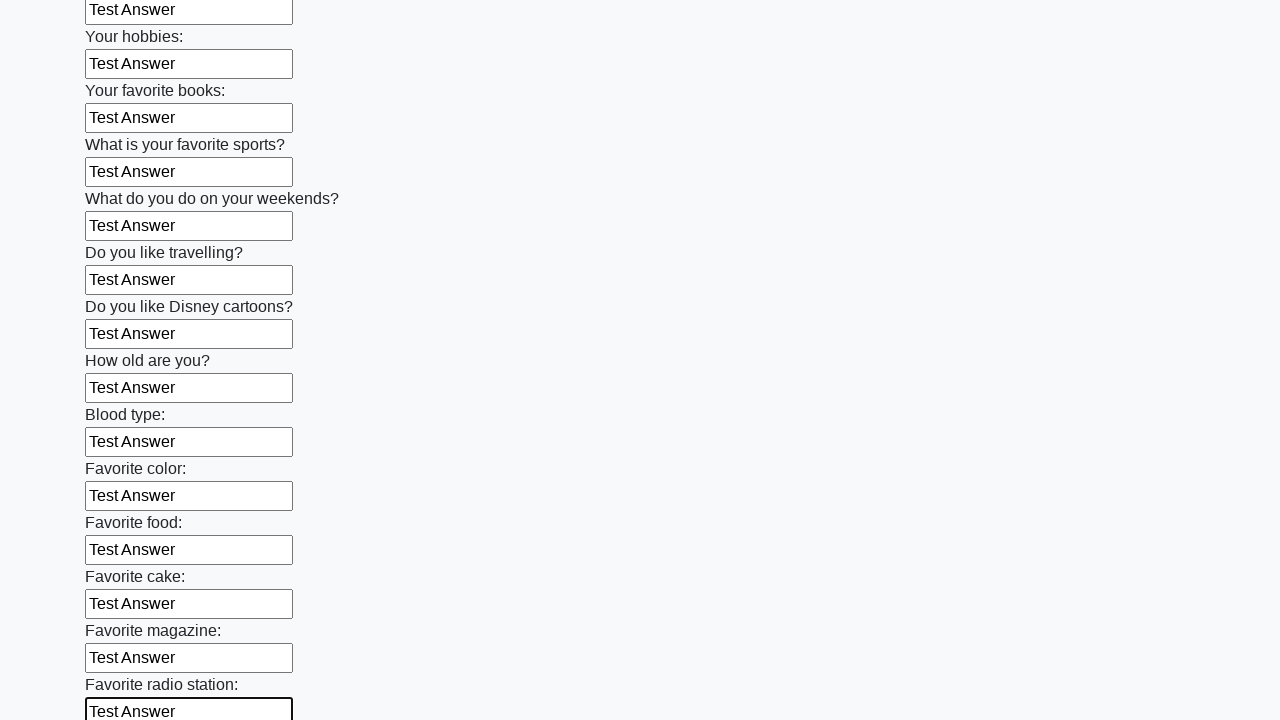

Filled input field with 'Test Answer' on input >> nth=24
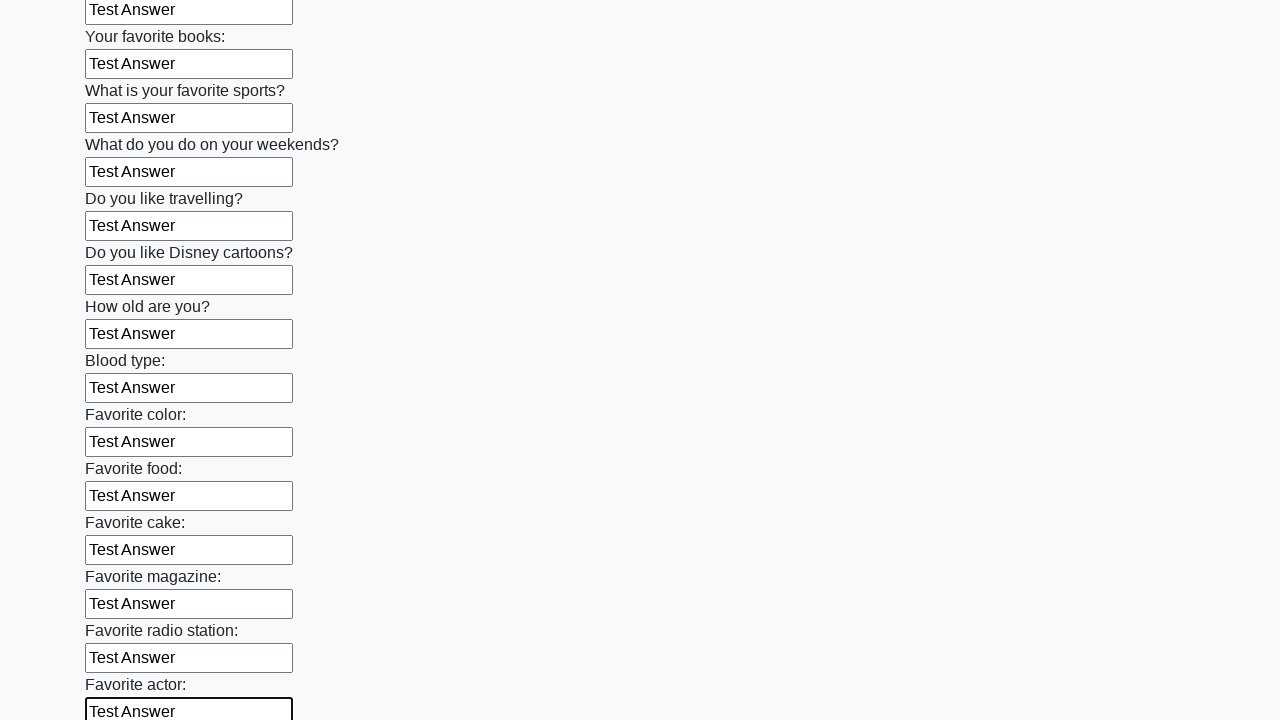

Filled input field with 'Test Answer' on input >> nth=25
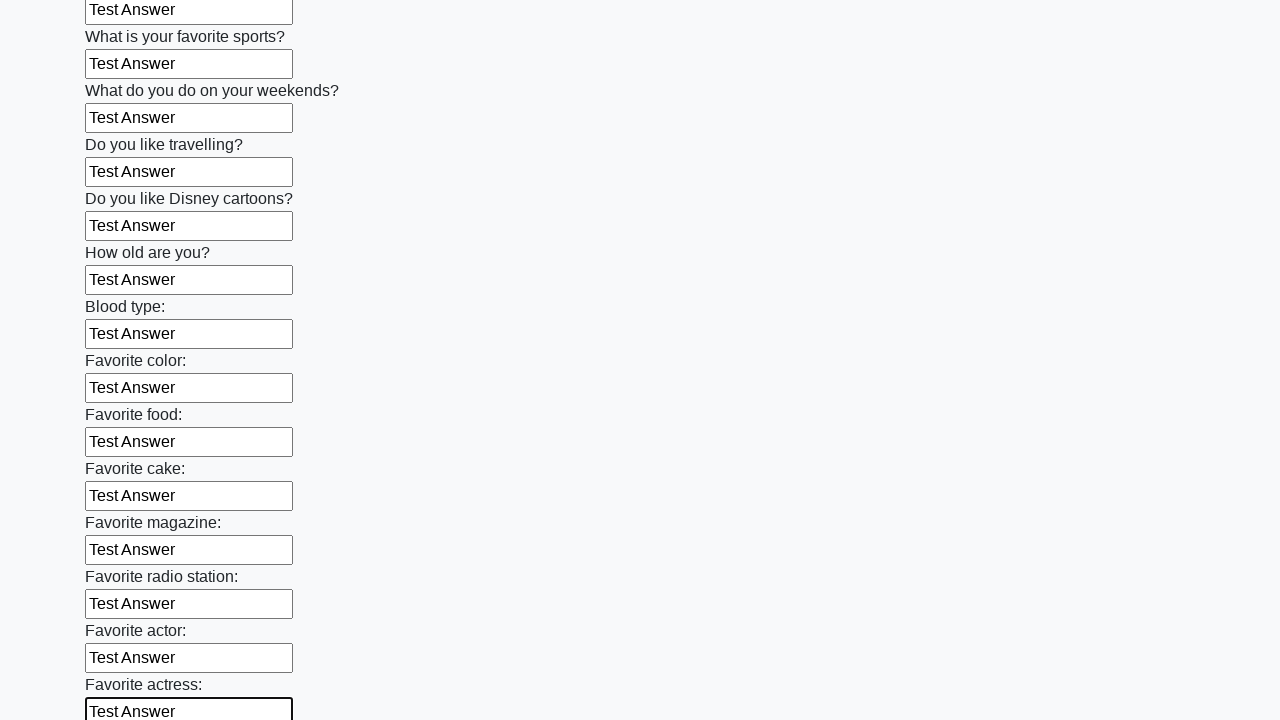

Filled input field with 'Test Answer' on input >> nth=26
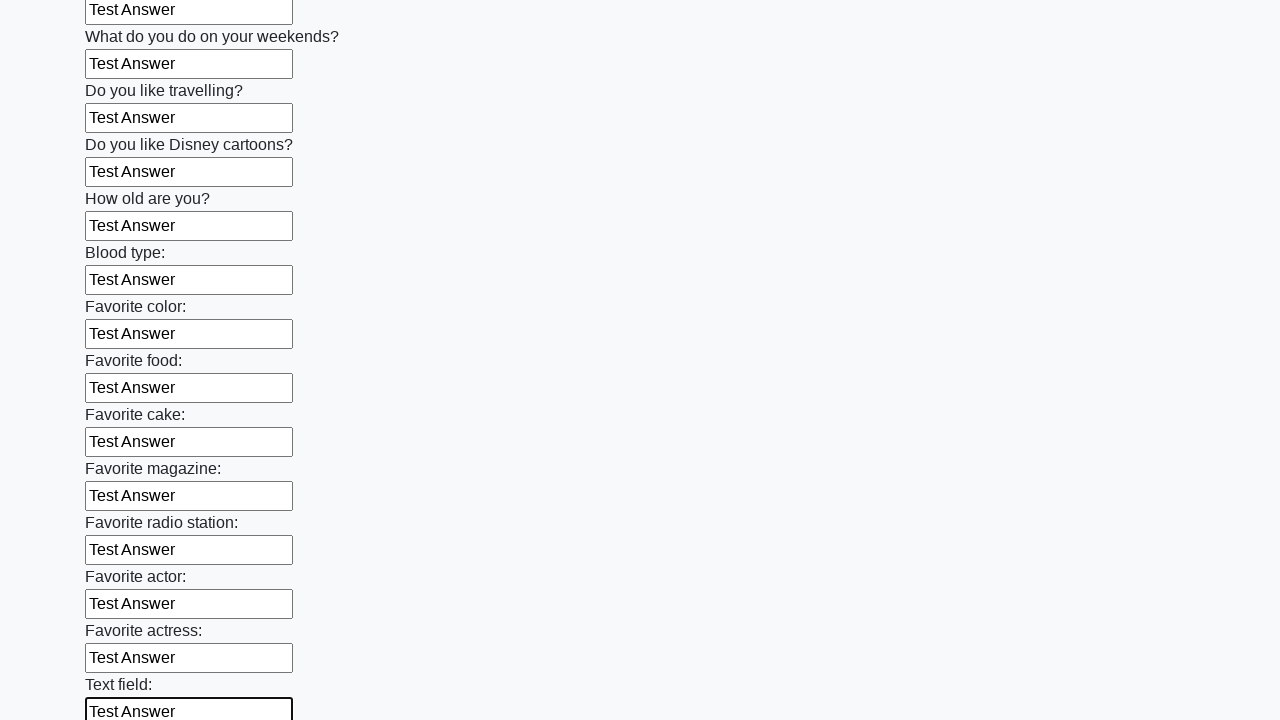

Filled input field with 'Test Answer' on input >> nth=27
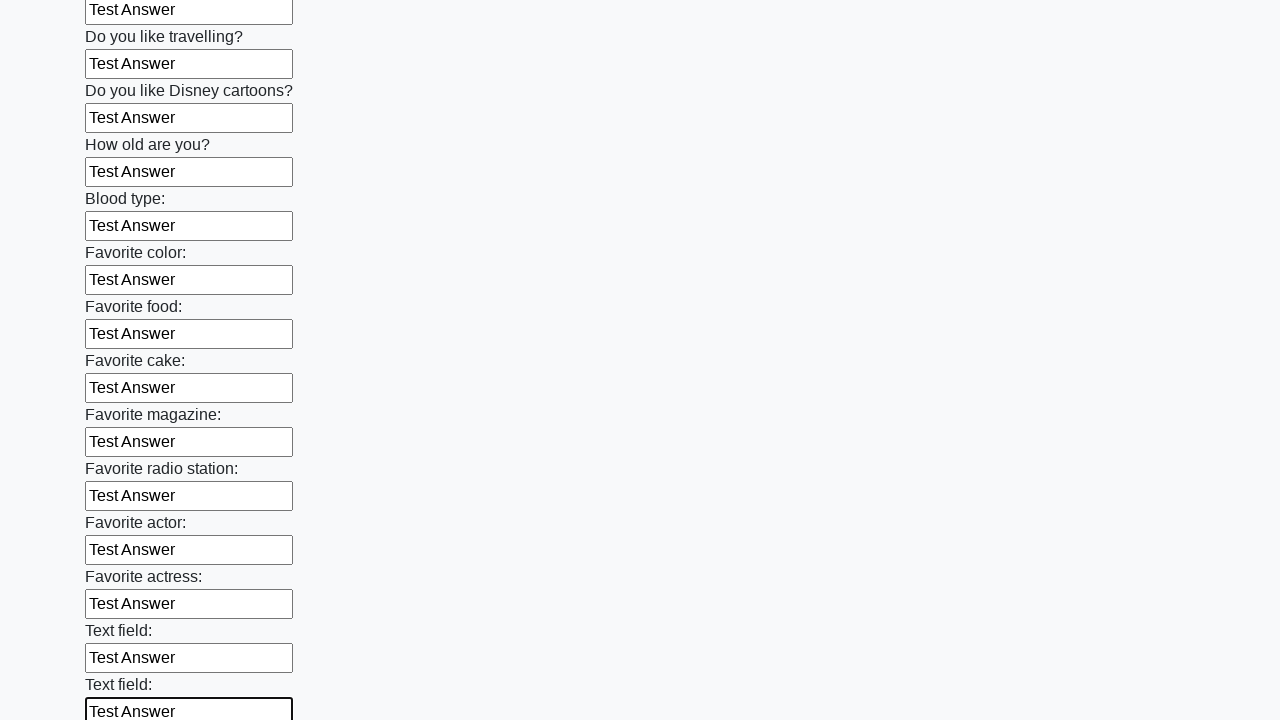

Filled input field with 'Test Answer' on input >> nth=28
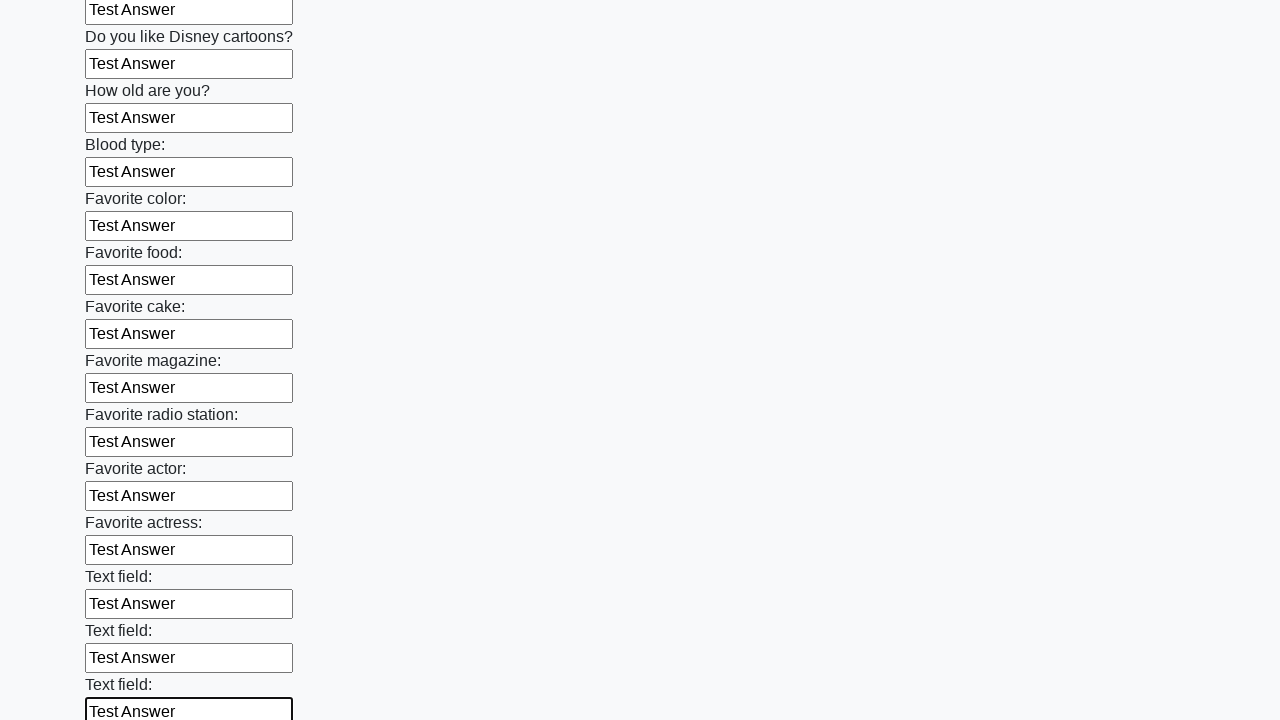

Filled input field with 'Test Answer' on input >> nth=29
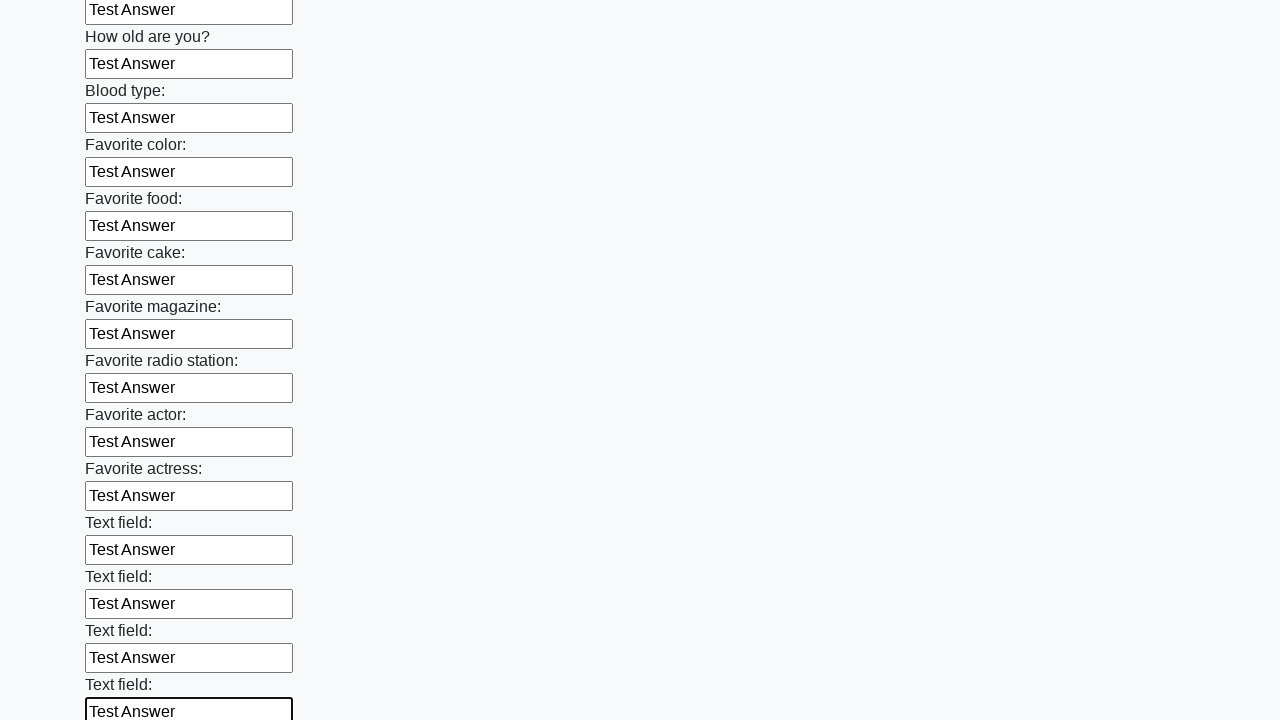

Filled input field with 'Test Answer' on input >> nth=30
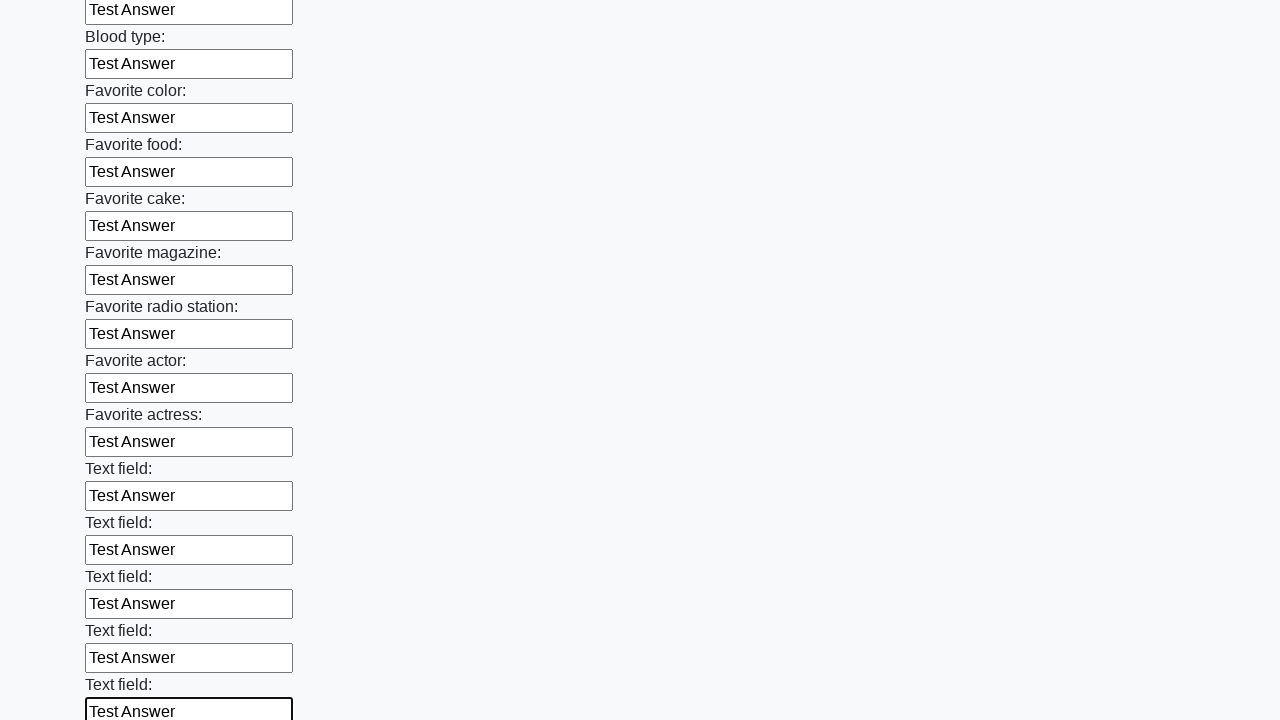

Filled input field with 'Test Answer' on input >> nth=31
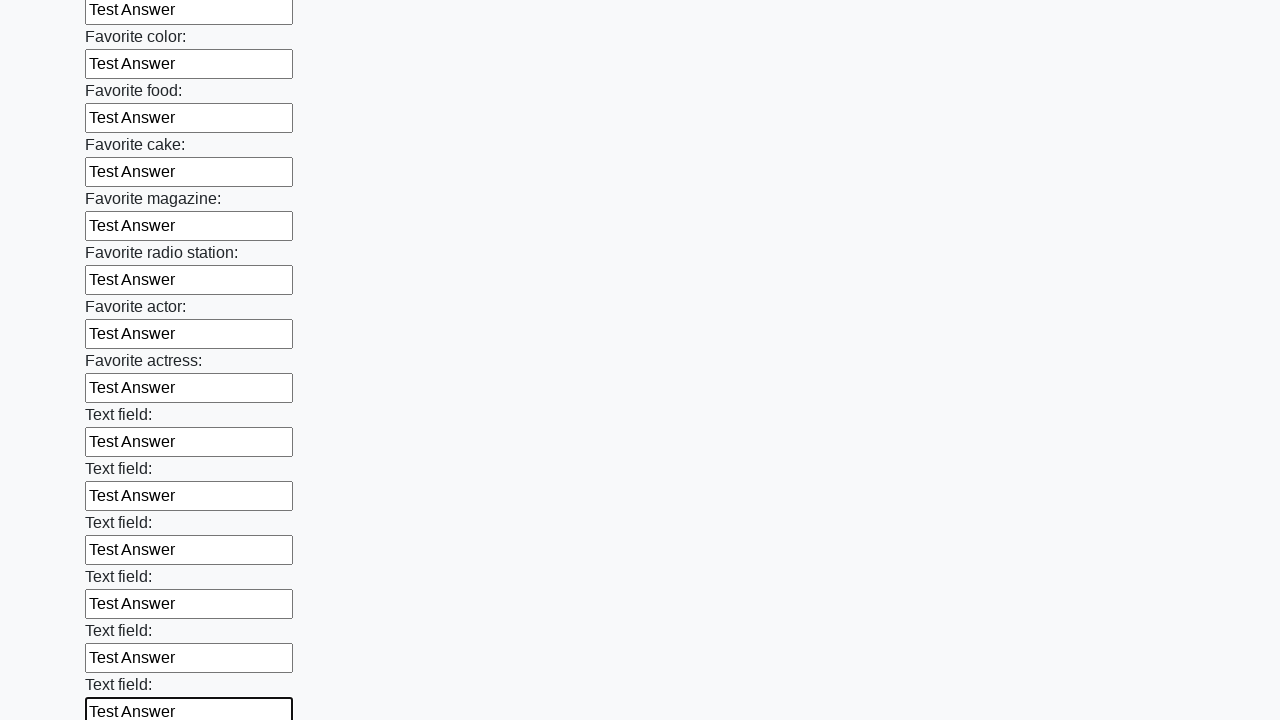

Filled input field with 'Test Answer' on input >> nth=32
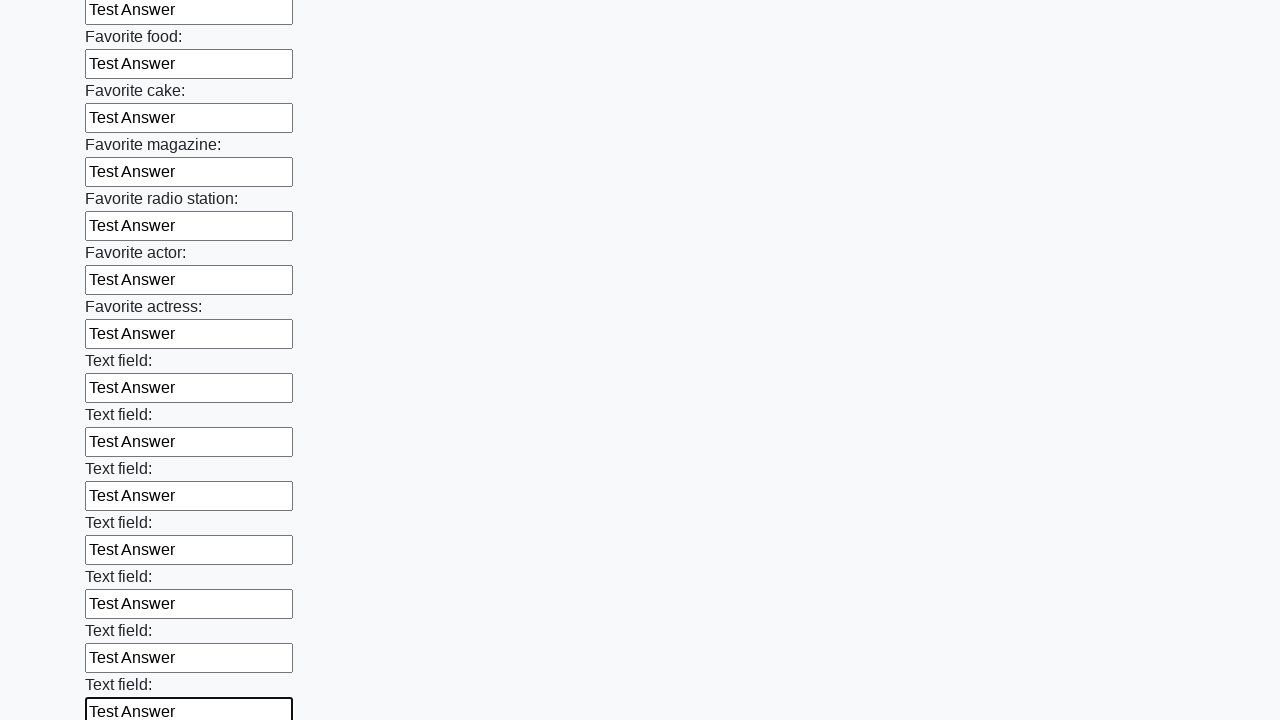

Filled input field with 'Test Answer' on input >> nth=33
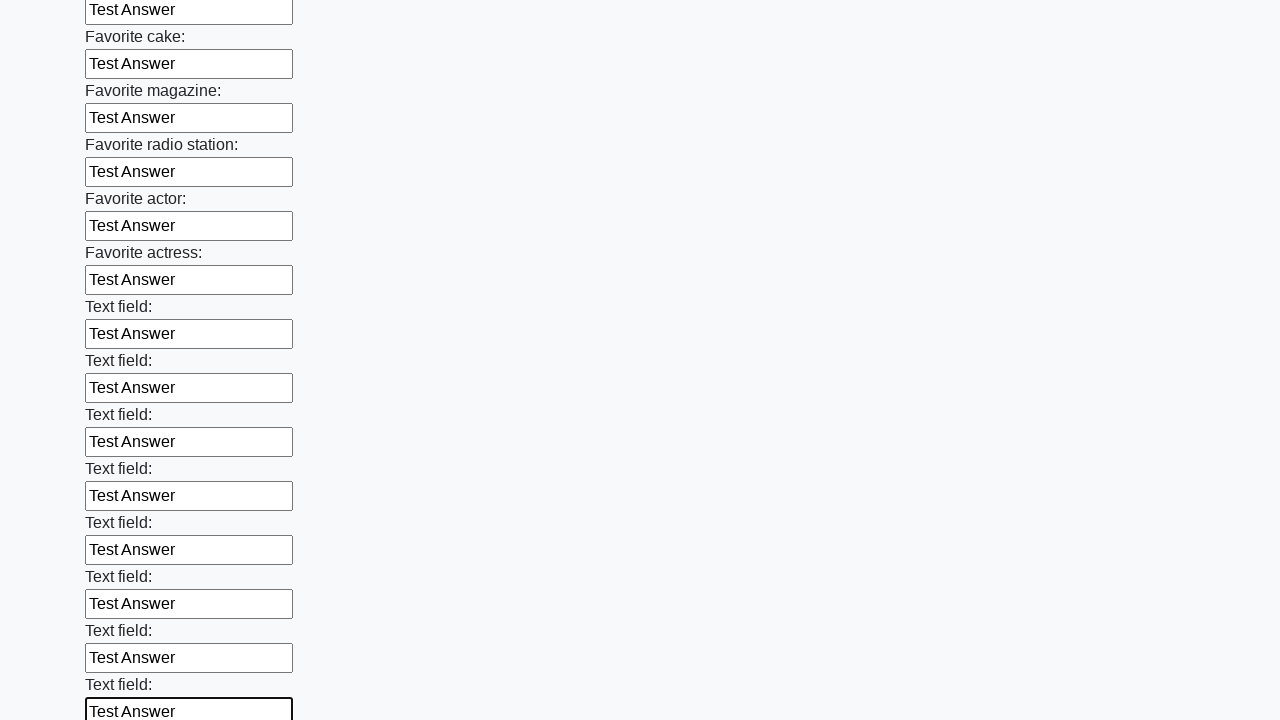

Filled input field with 'Test Answer' on input >> nth=34
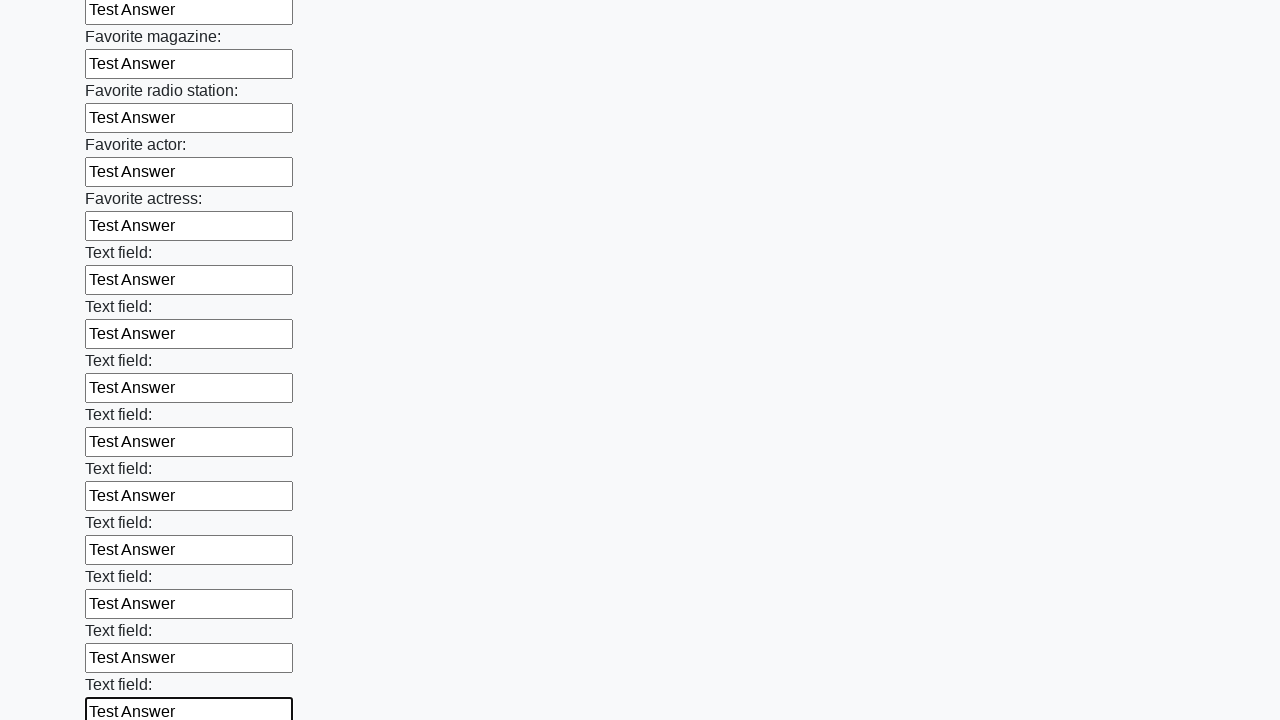

Filled input field with 'Test Answer' on input >> nth=35
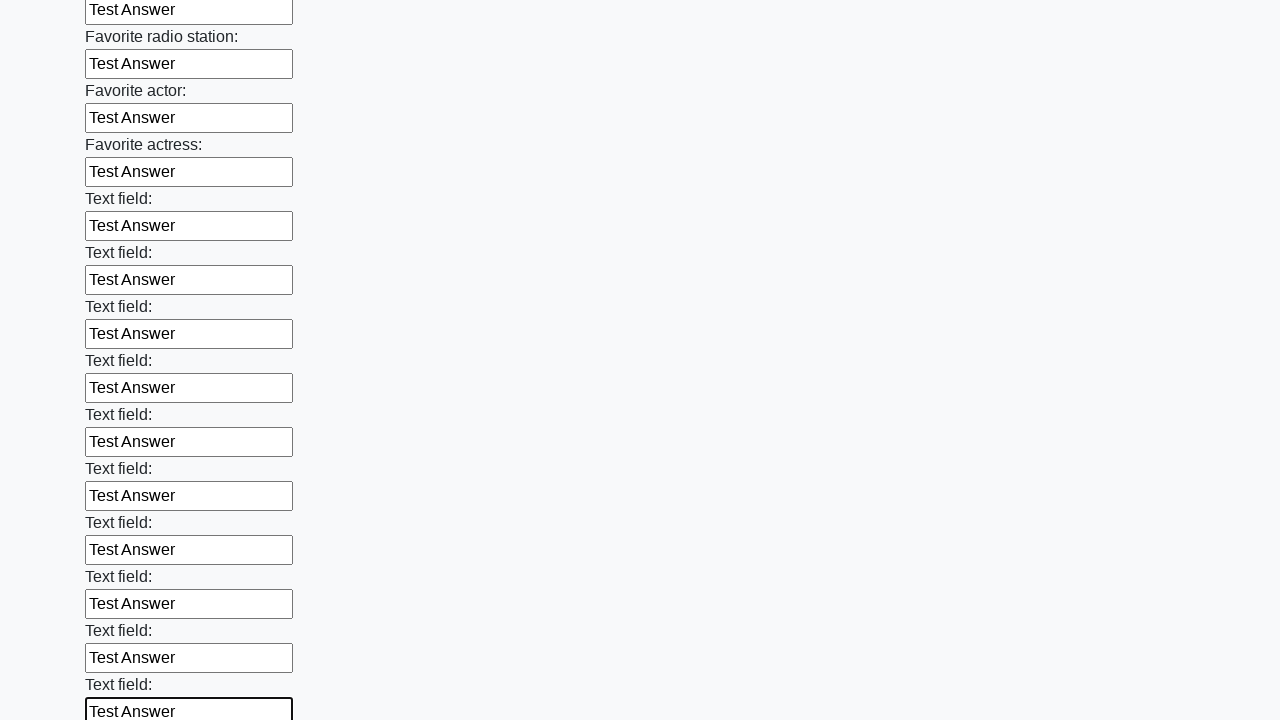

Filled input field with 'Test Answer' on input >> nth=36
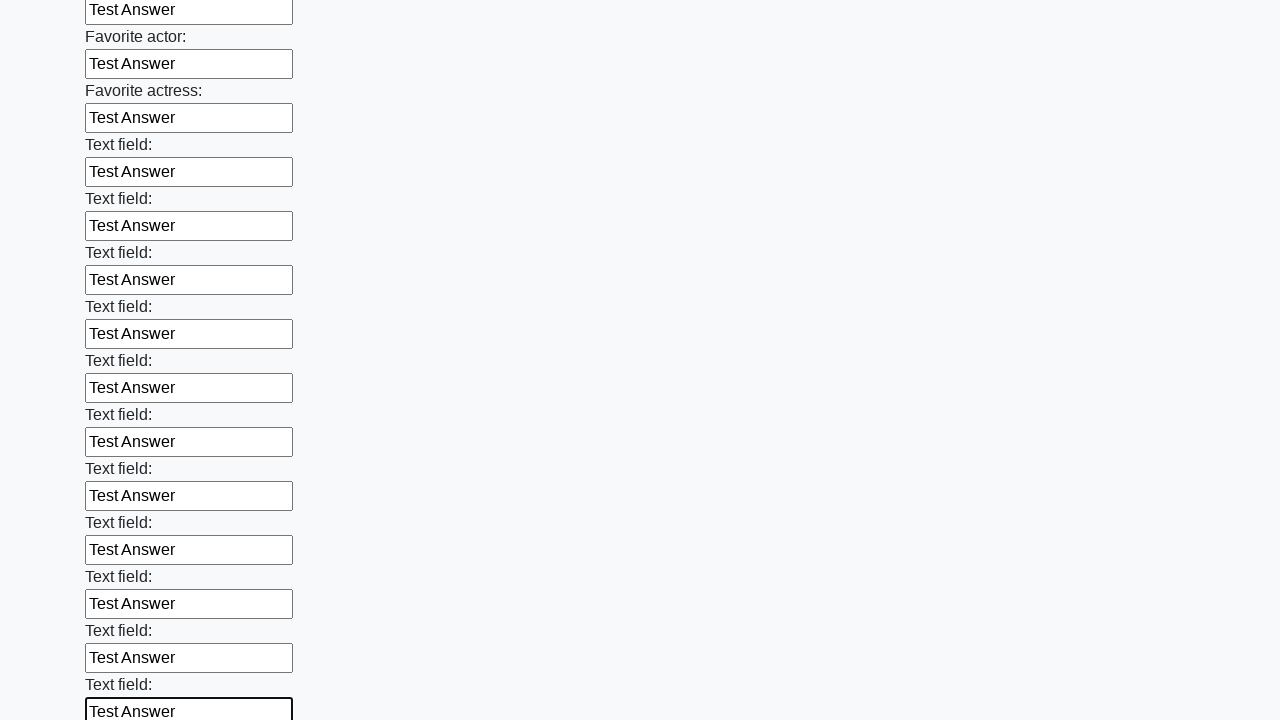

Filled input field with 'Test Answer' on input >> nth=37
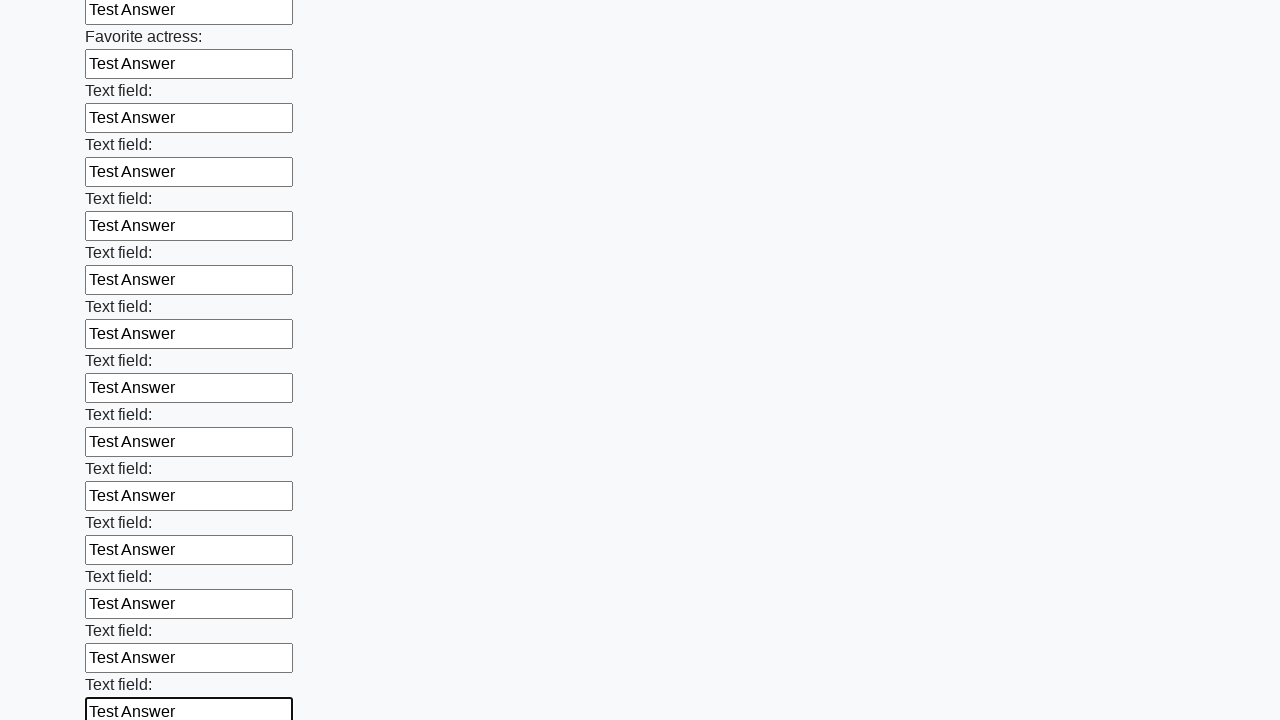

Filled input field with 'Test Answer' on input >> nth=38
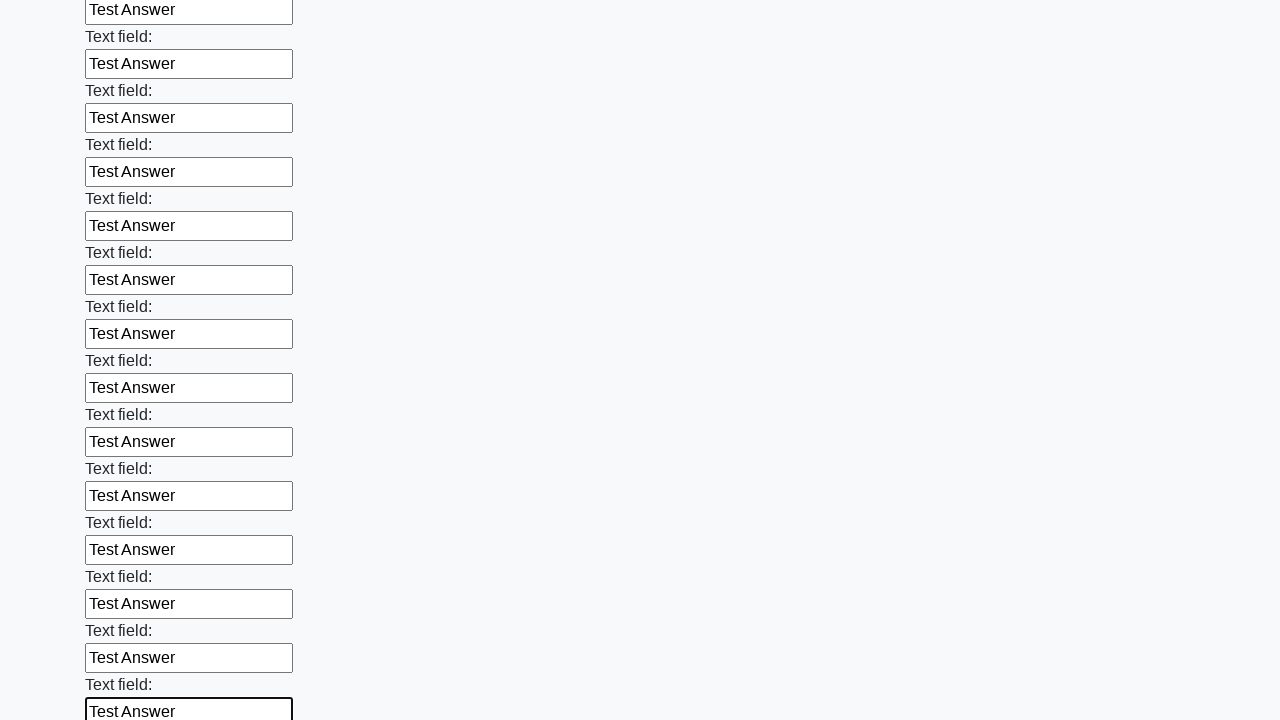

Filled input field with 'Test Answer' on input >> nth=39
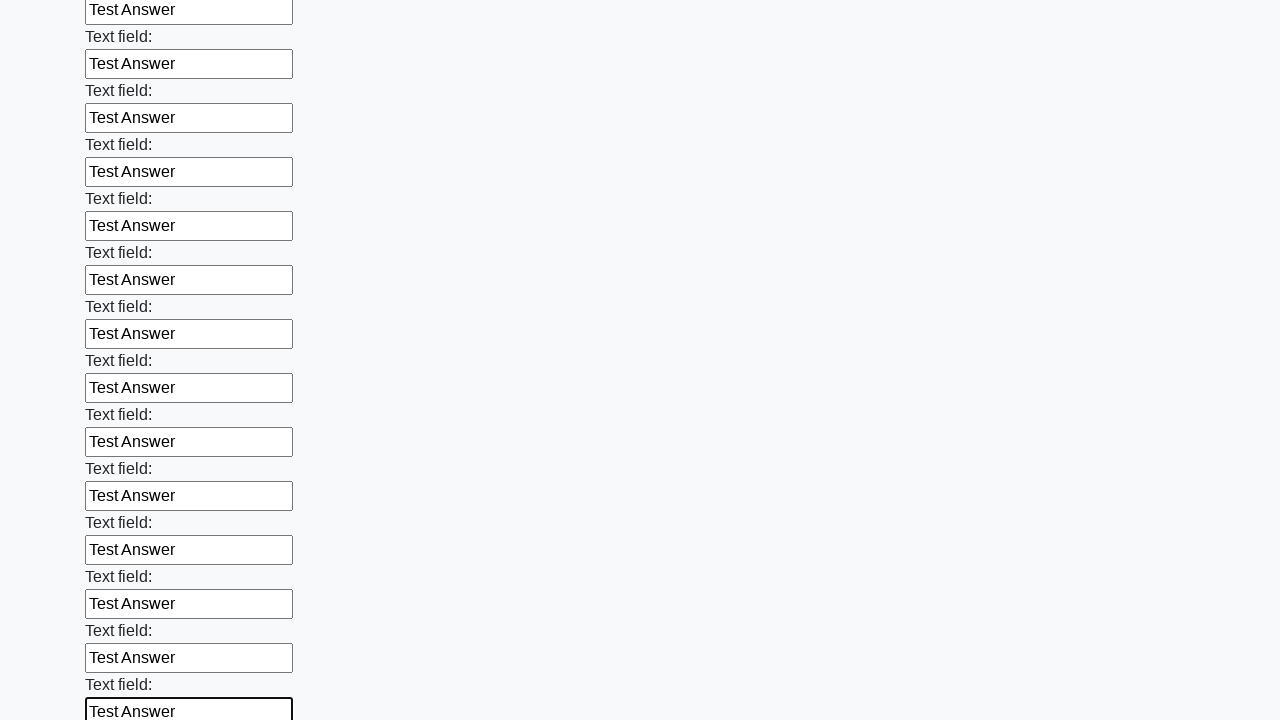

Filled input field with 'Test Answer' on input >> nth=40
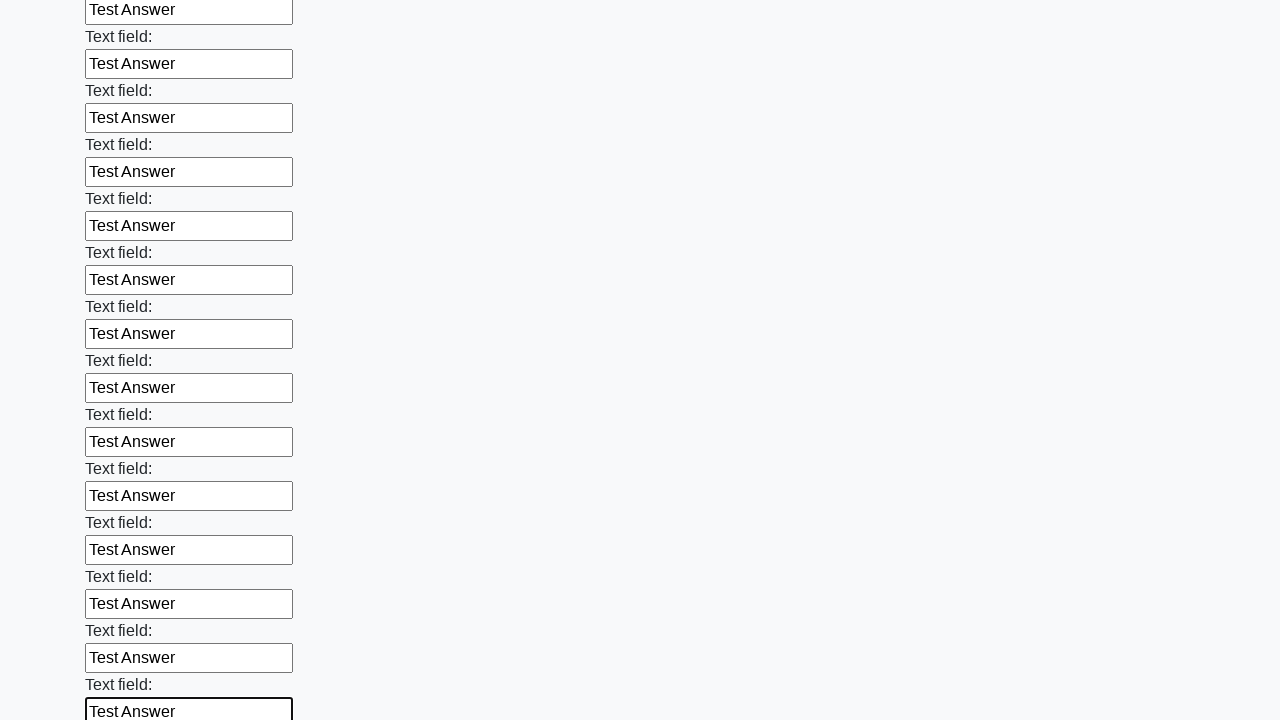

Filled input field with 'Test Answer' on input >> nth=41
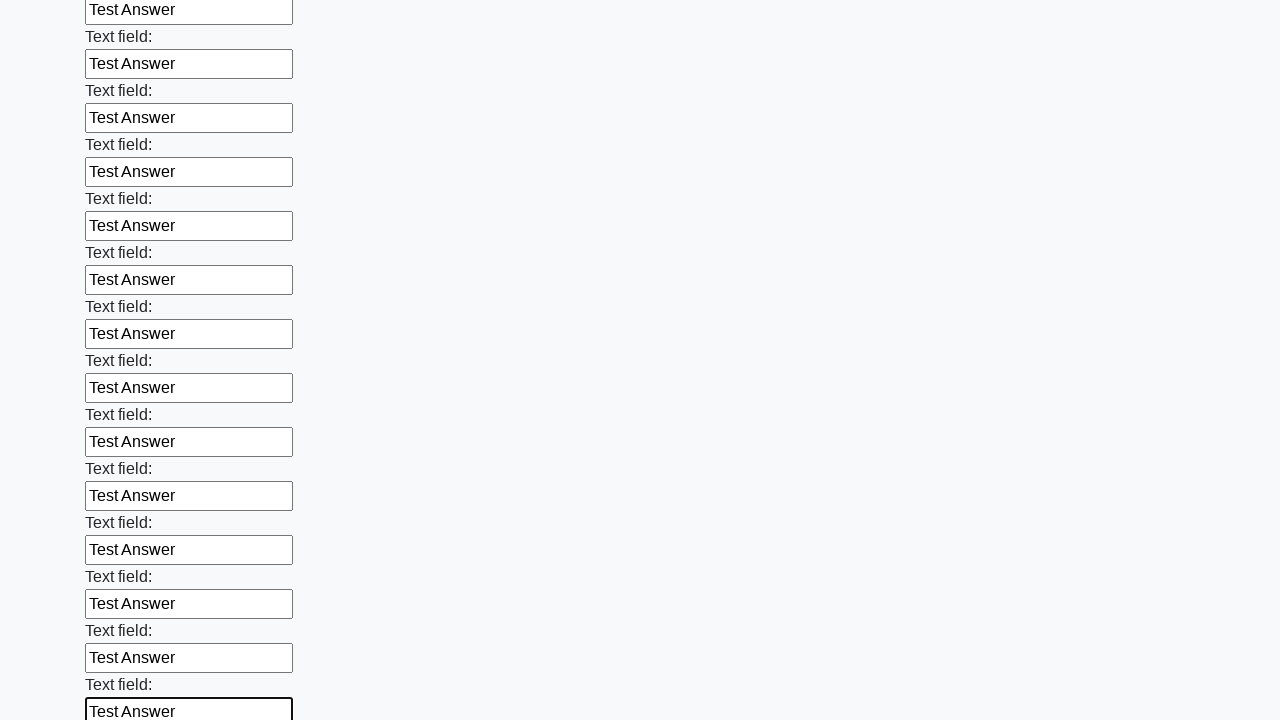

Filled input field with 'Test Answer' on input >> nth=42
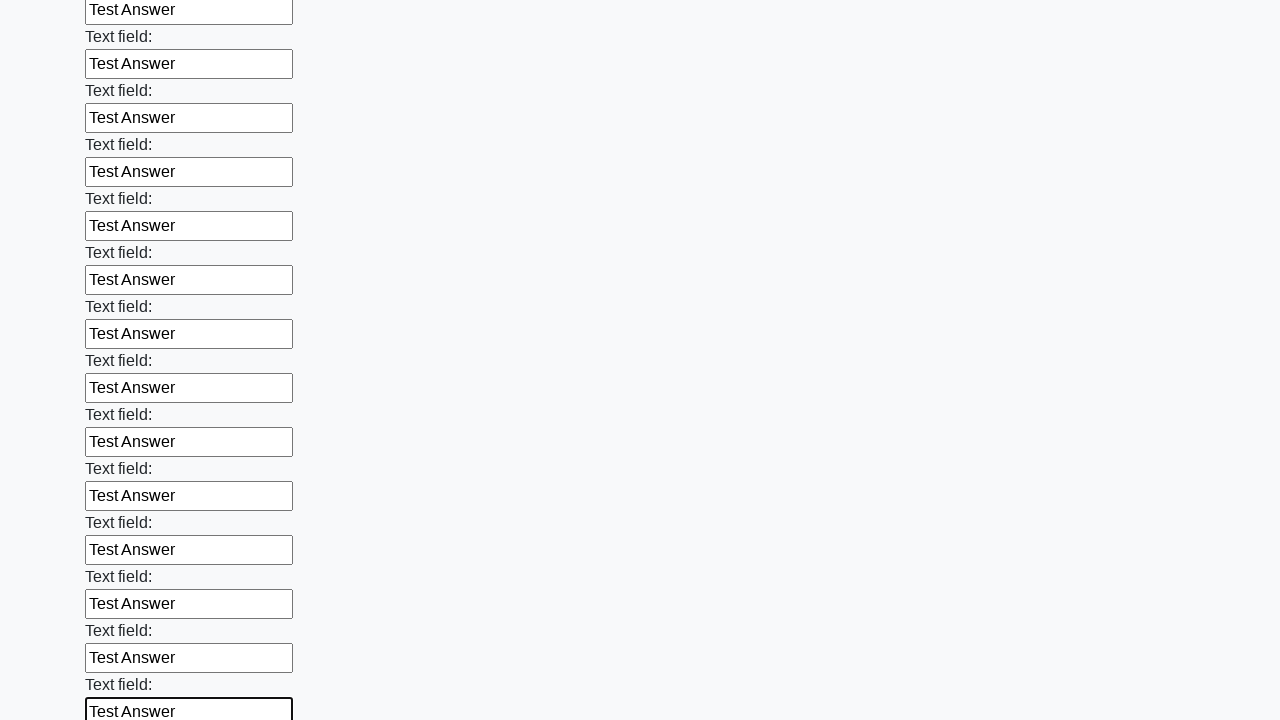

Filled input field with 'Test Answer' on input >> nth=43
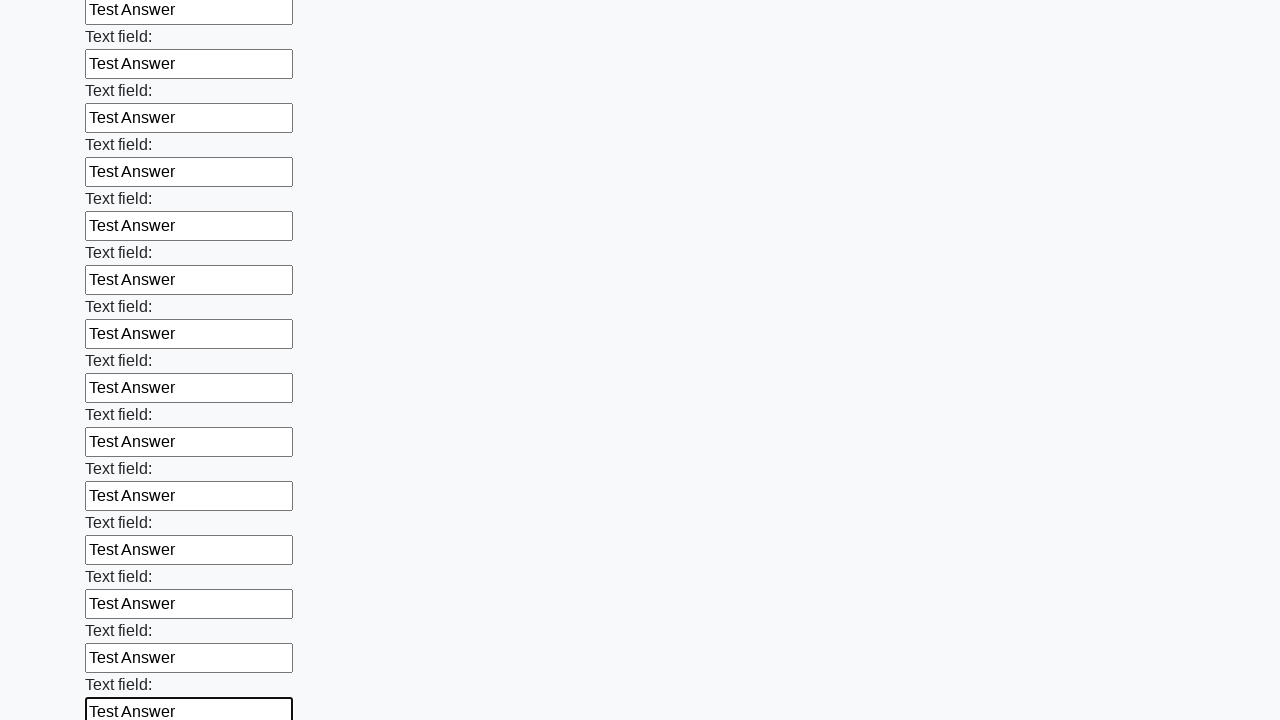

Filled input field with 'Test Answer' on input >> nth=44
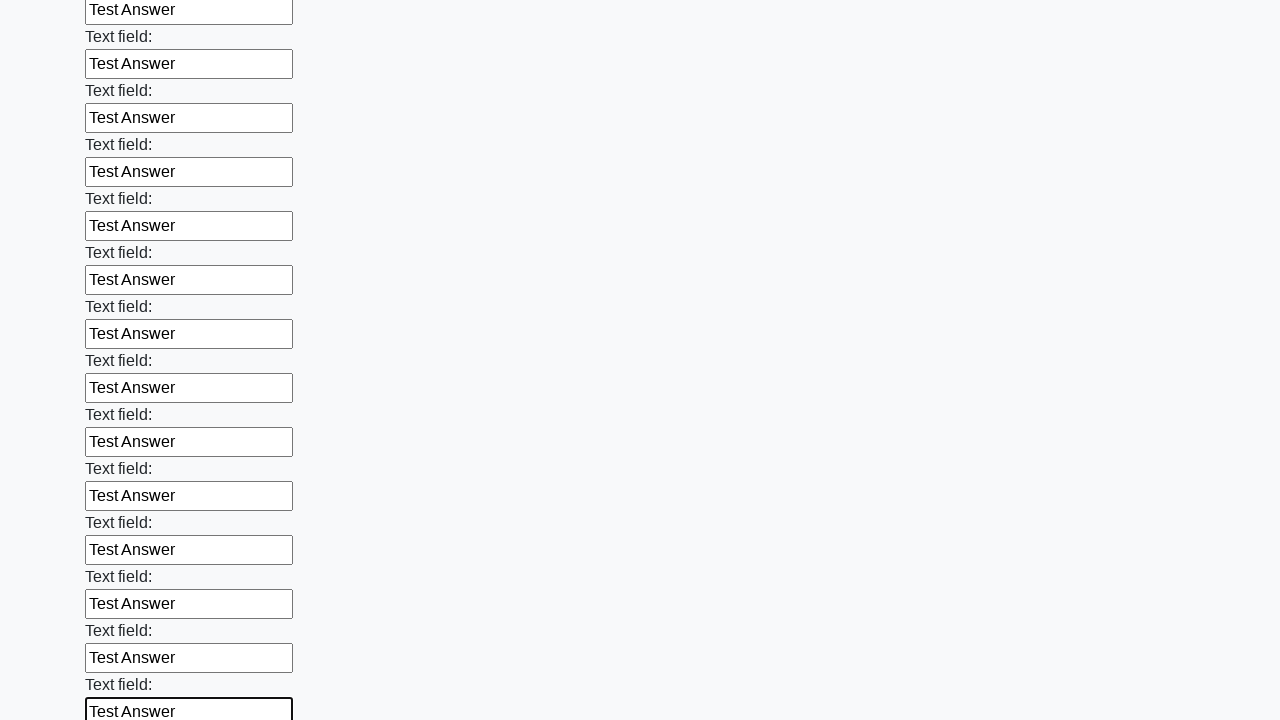

Filled input field with 'Test Answer' on input >> nth=45
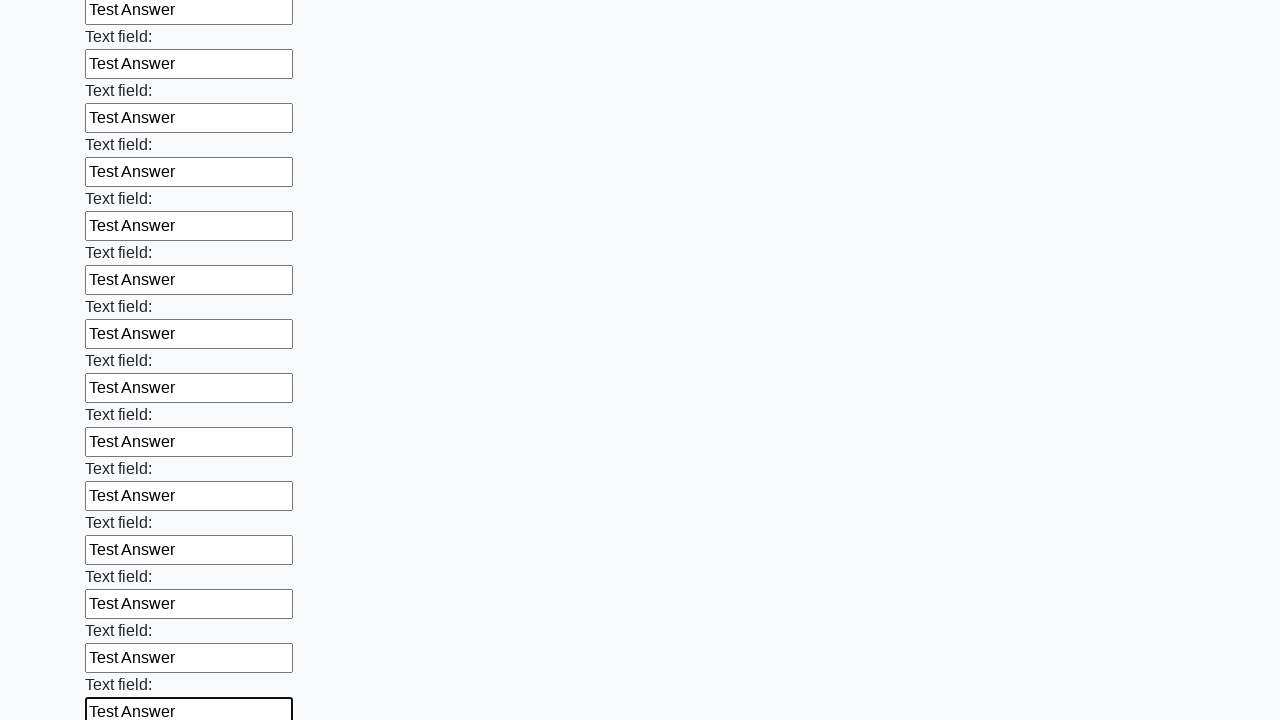

Filled input field with 'Test Answer' on input >> nth=46
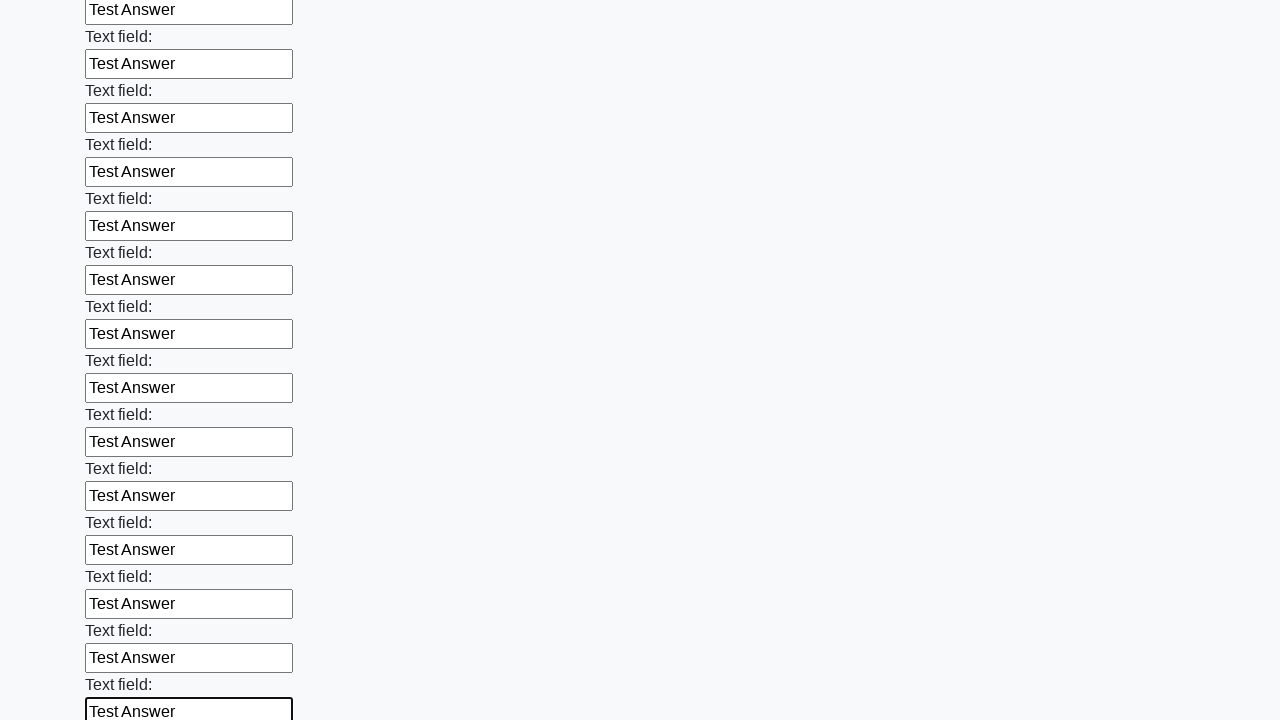

Filled input field with 'Test Answer' on input >> nth=47
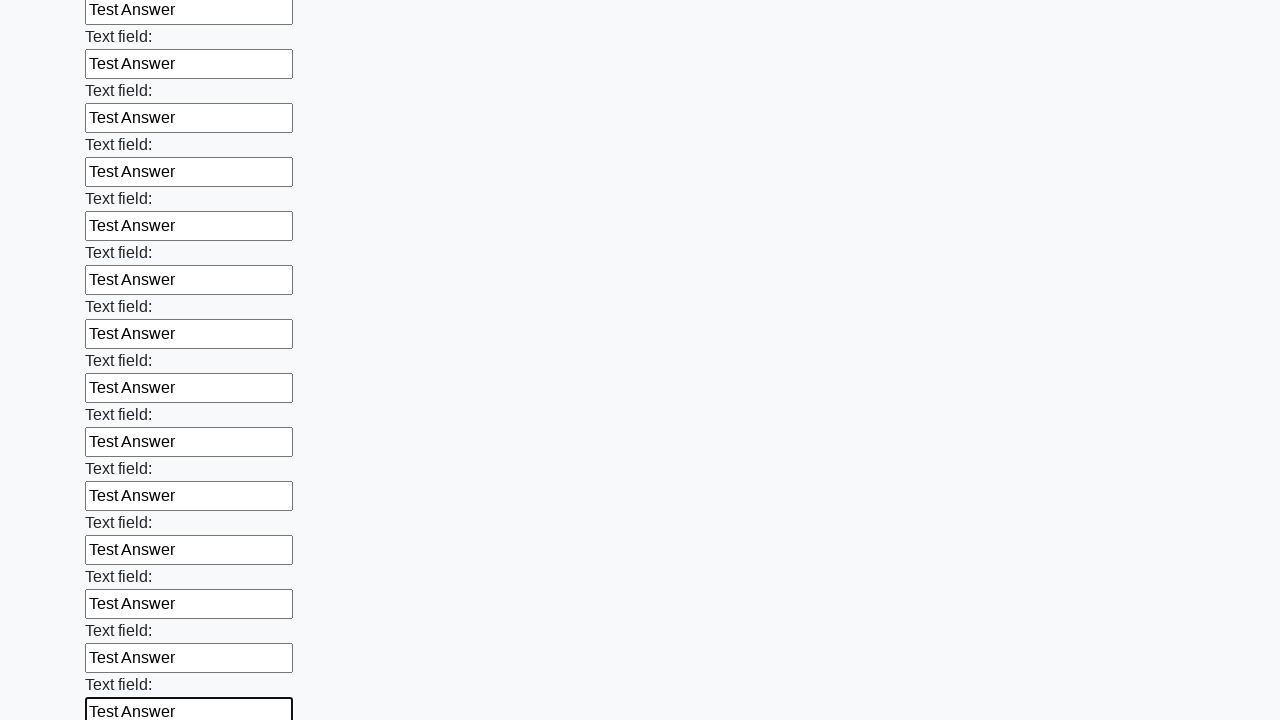

Filled input field with 'Test Answer' on input >> nth=48
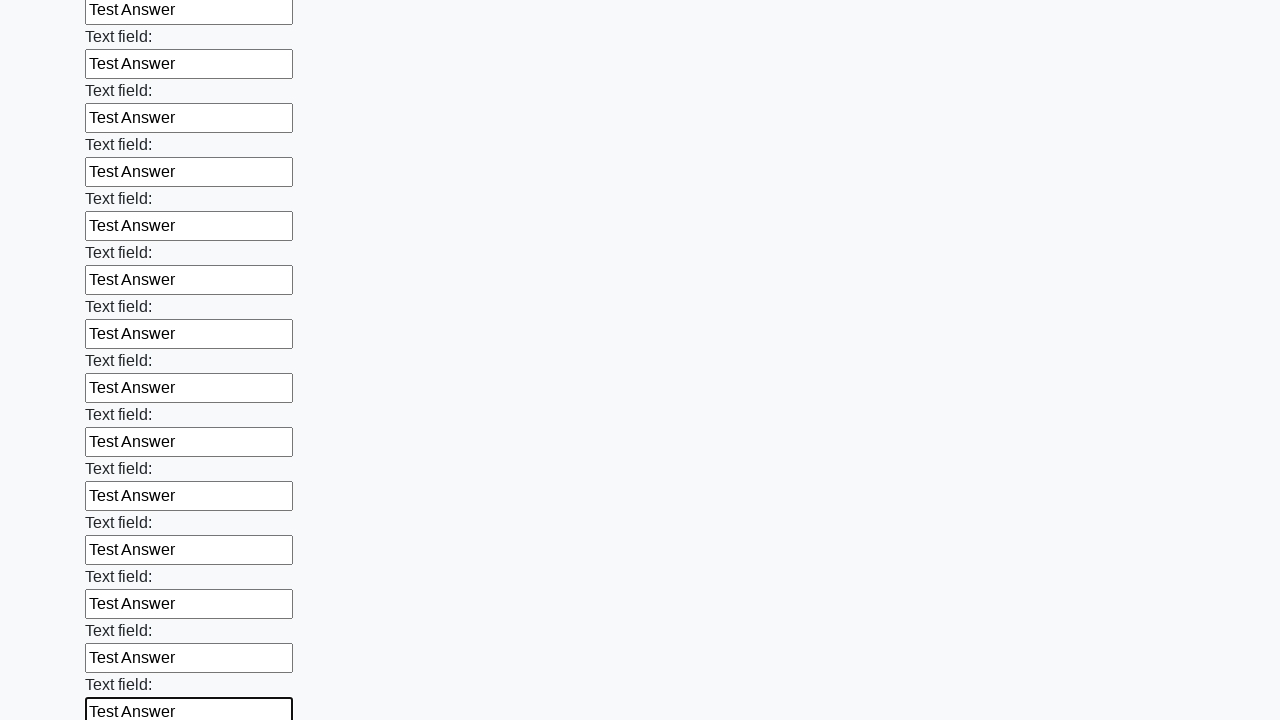

Filled input field with 'Test Answer' on input >> nth=49
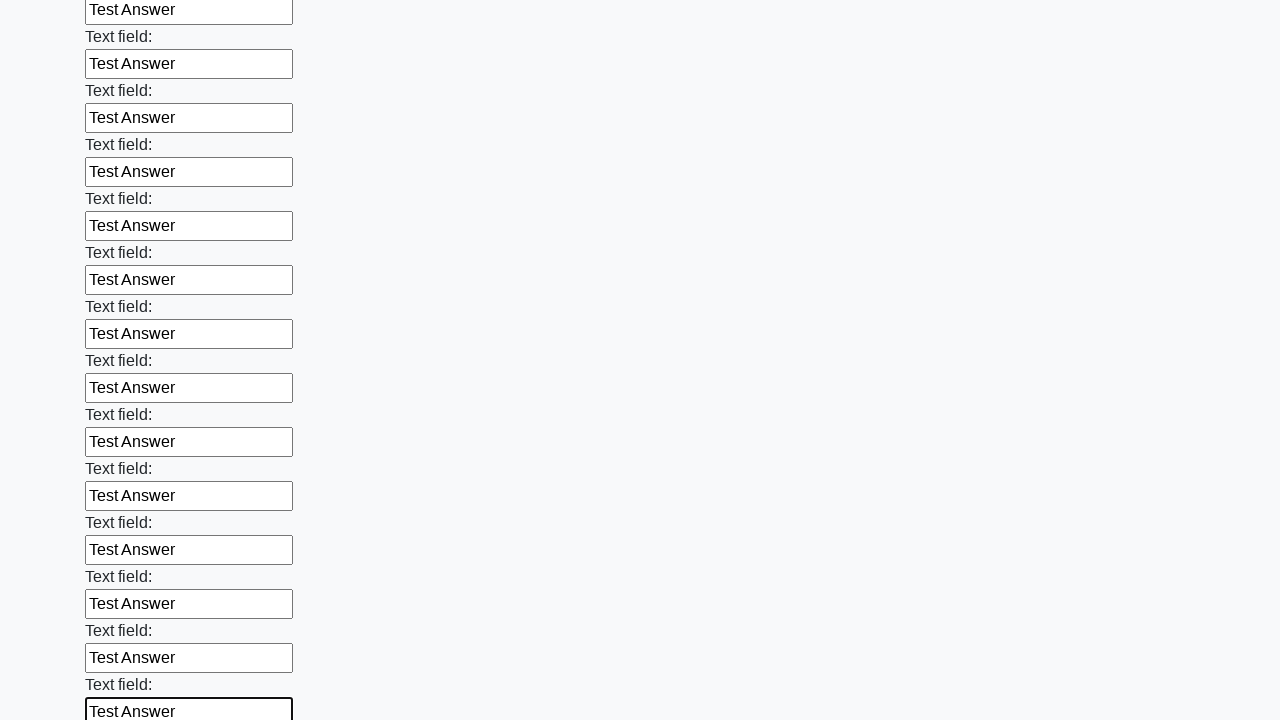

Filled input field with 'Test Answer' on input >> nth=50
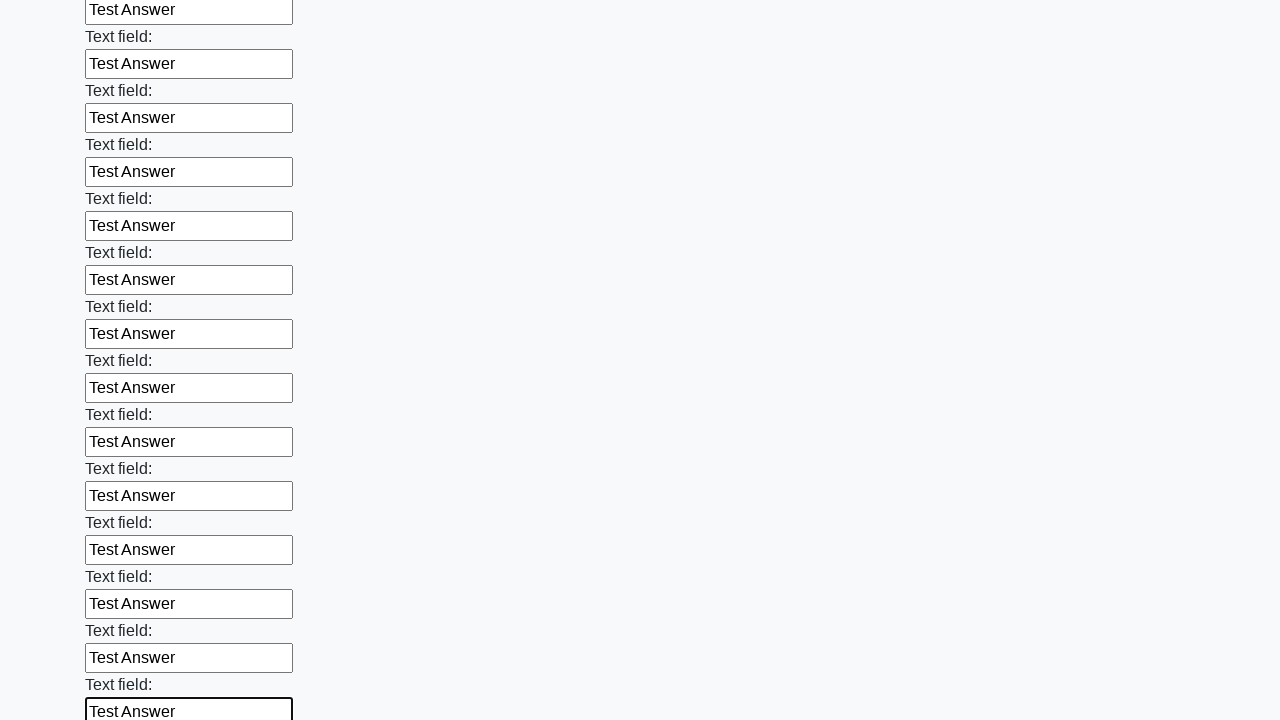

Filled input field with 'Test Answer' on input >> nth=51
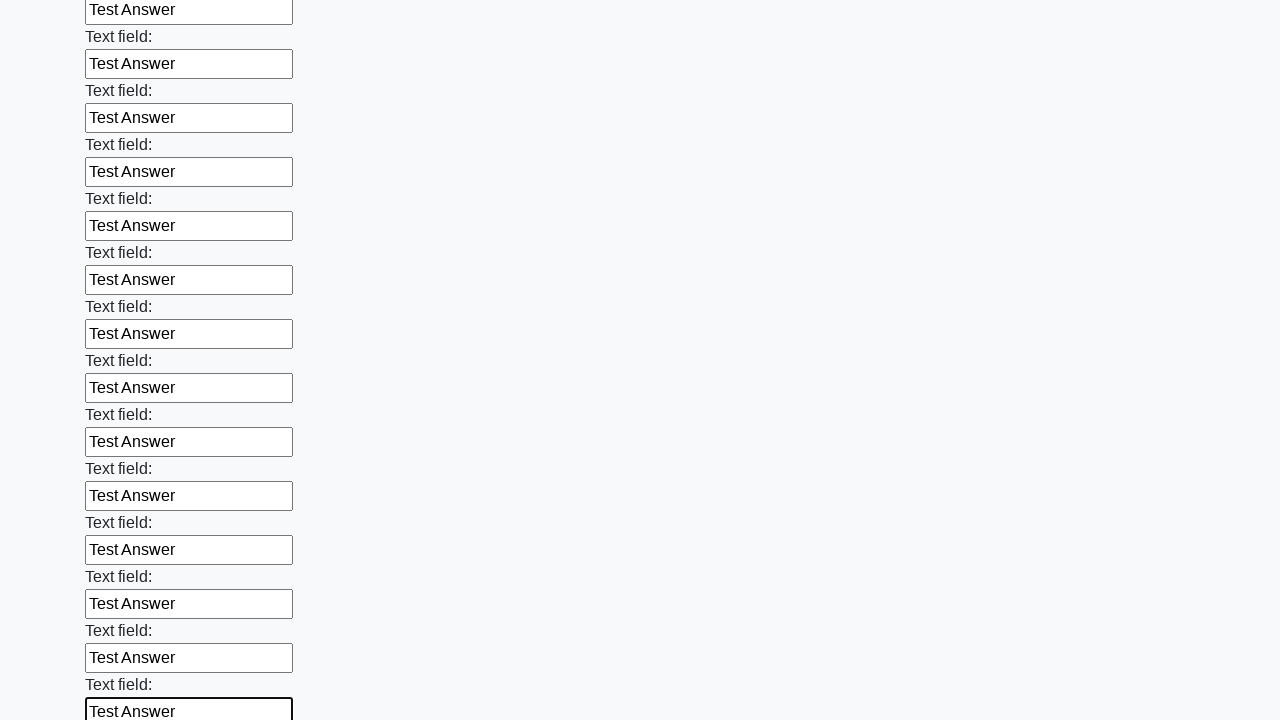

Filled input field with 'Test Answer' on input >> nth=52
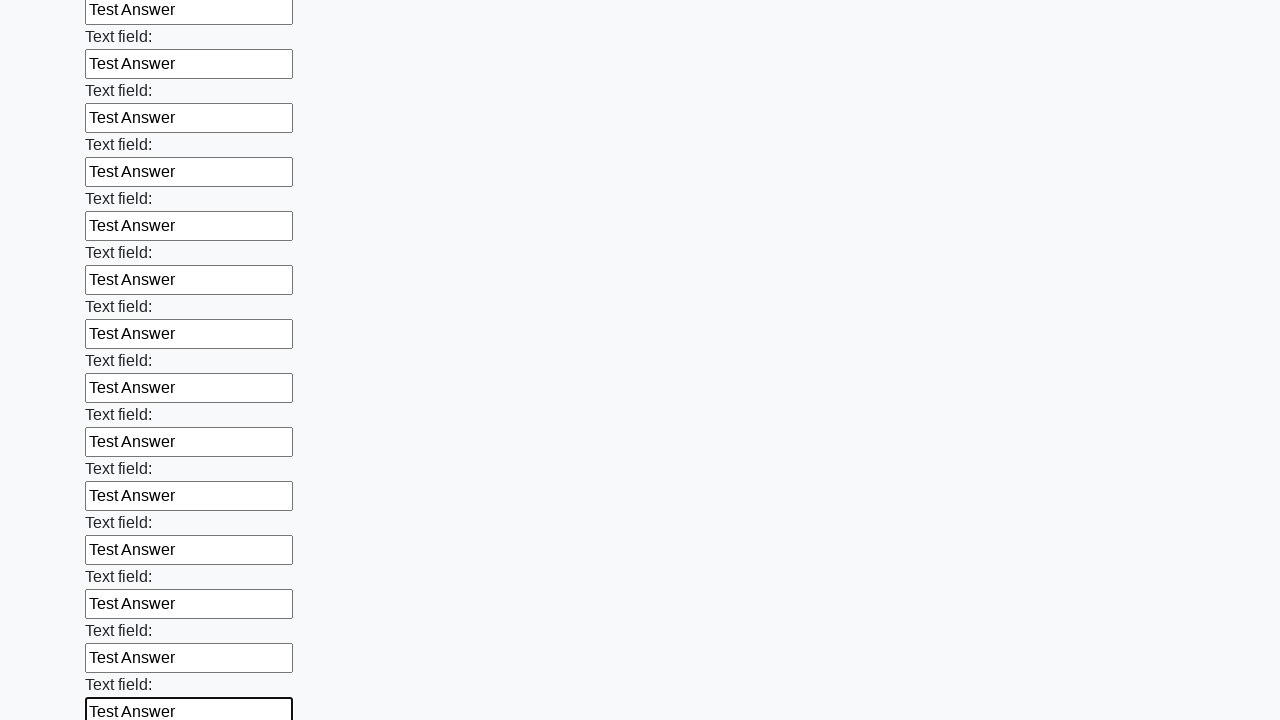

Filled input field with 'Test Answer' on input >> nth=53
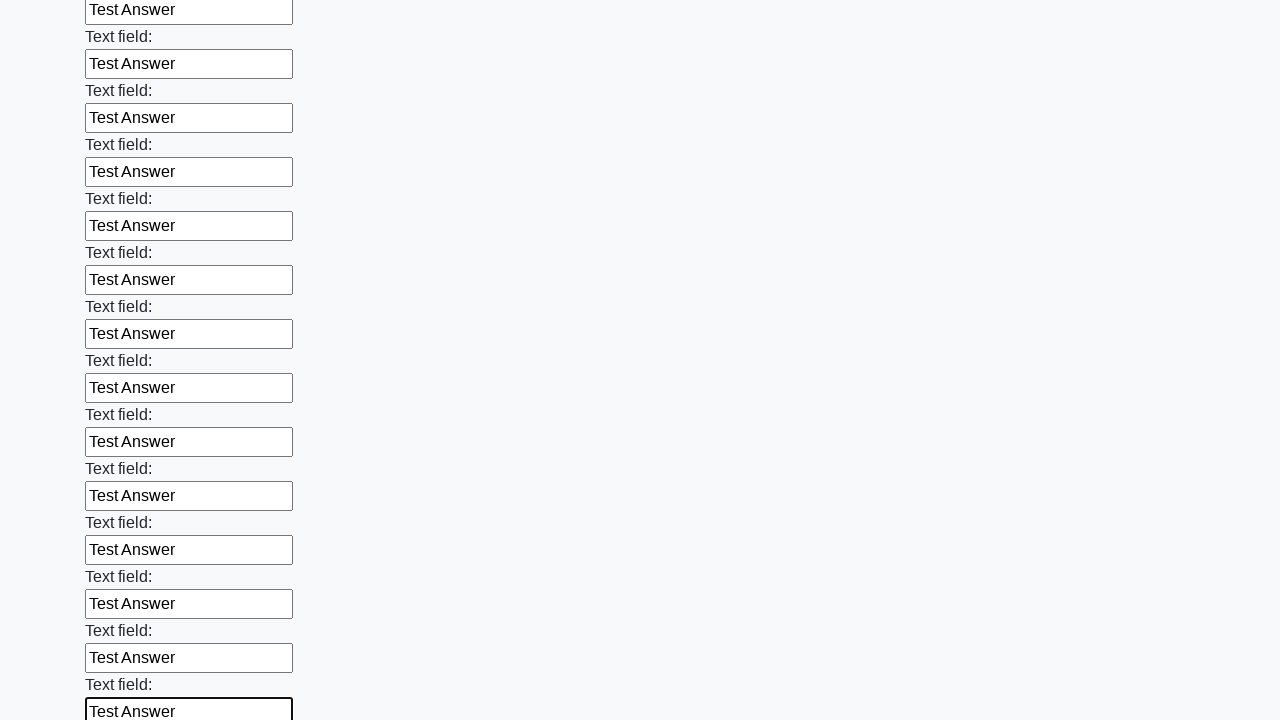

Filled input field with 'Test Answer' on input >> nth=54
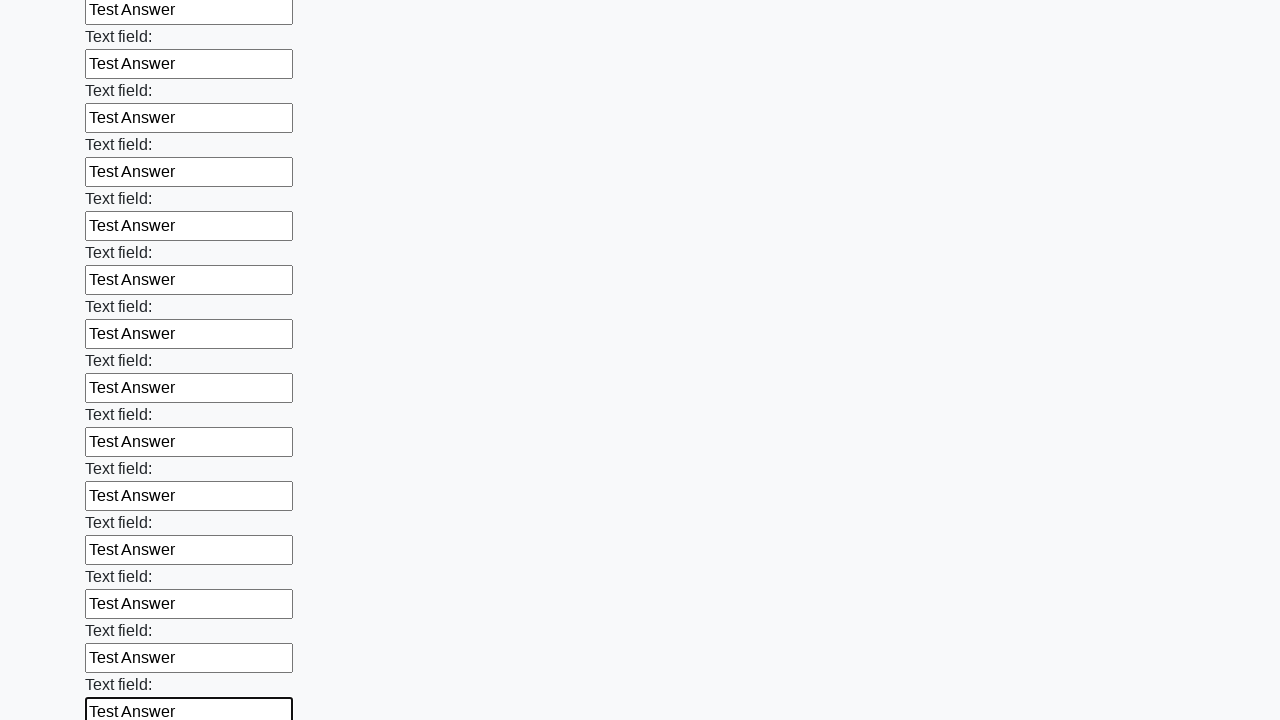

Filled input field with 'Test Answer' on input >> nth=55
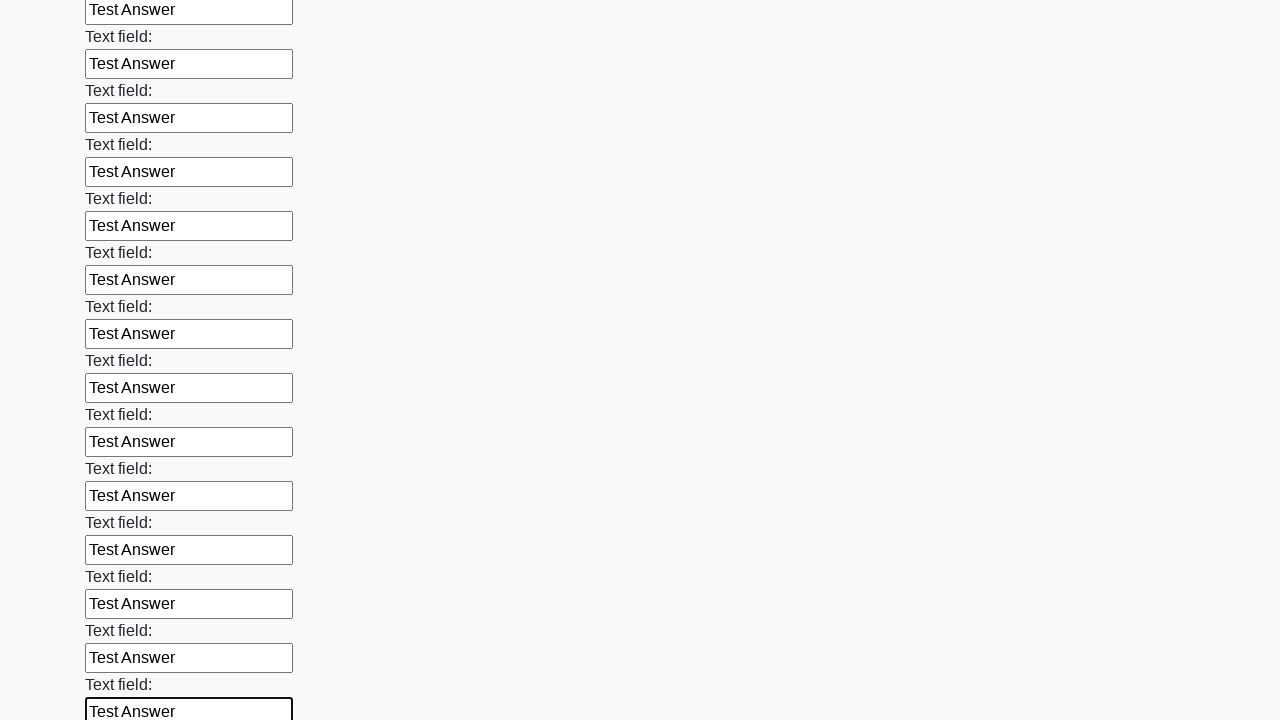

Filled input field with 'Test Answer' on input >> nth=56
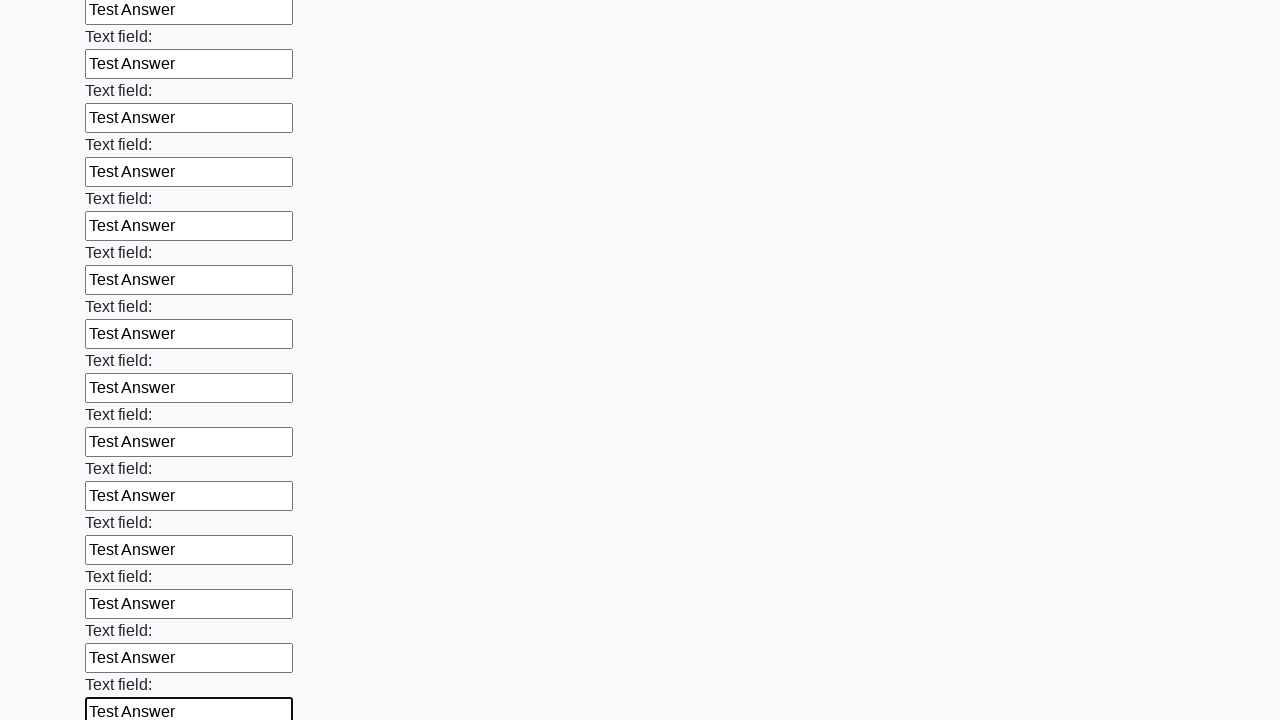

Filled input field with 'Test Answer' on input >> nth=57
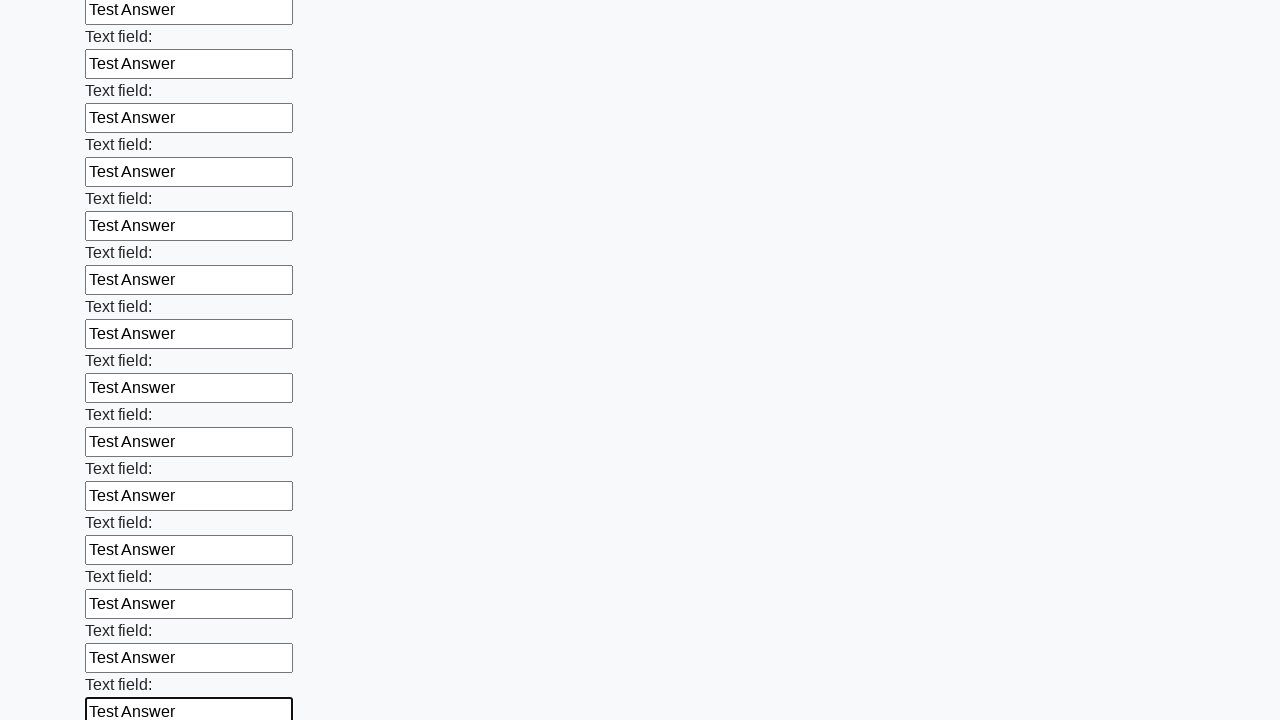

Filled input field with 'Test Answer' on input >> nth=58
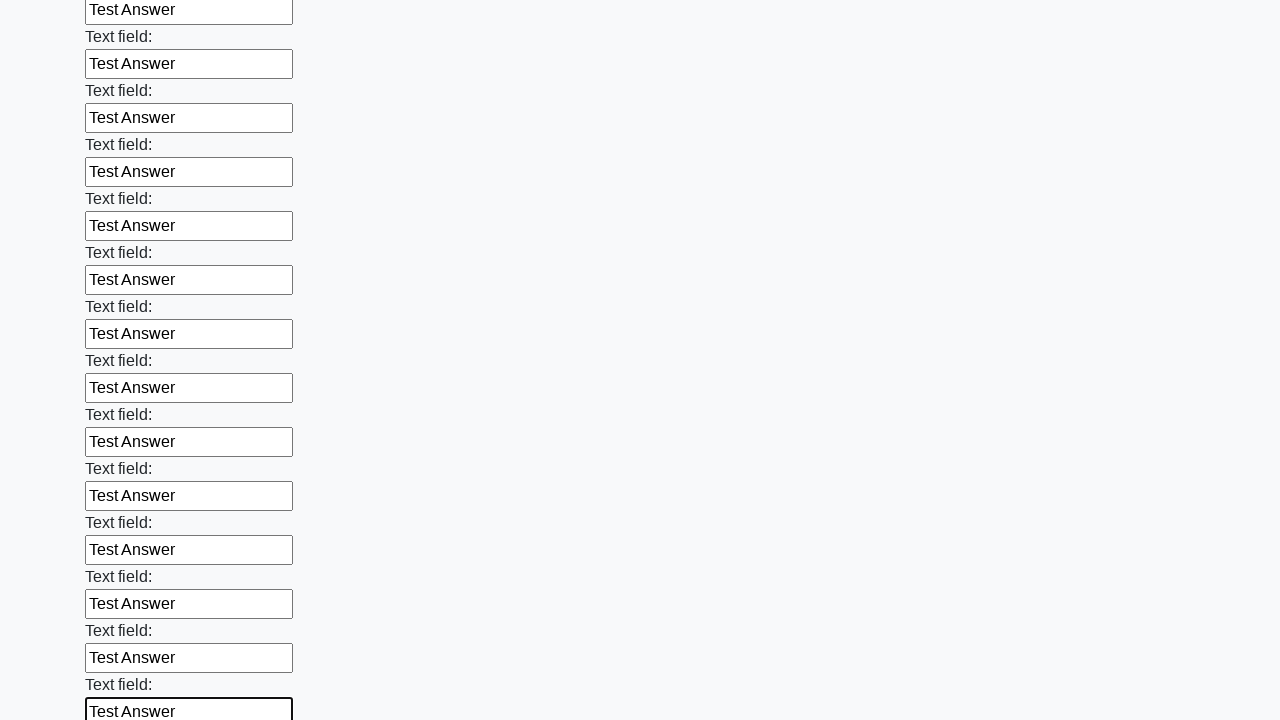

Filled input field with 'Test Answer' on input >> nth=59
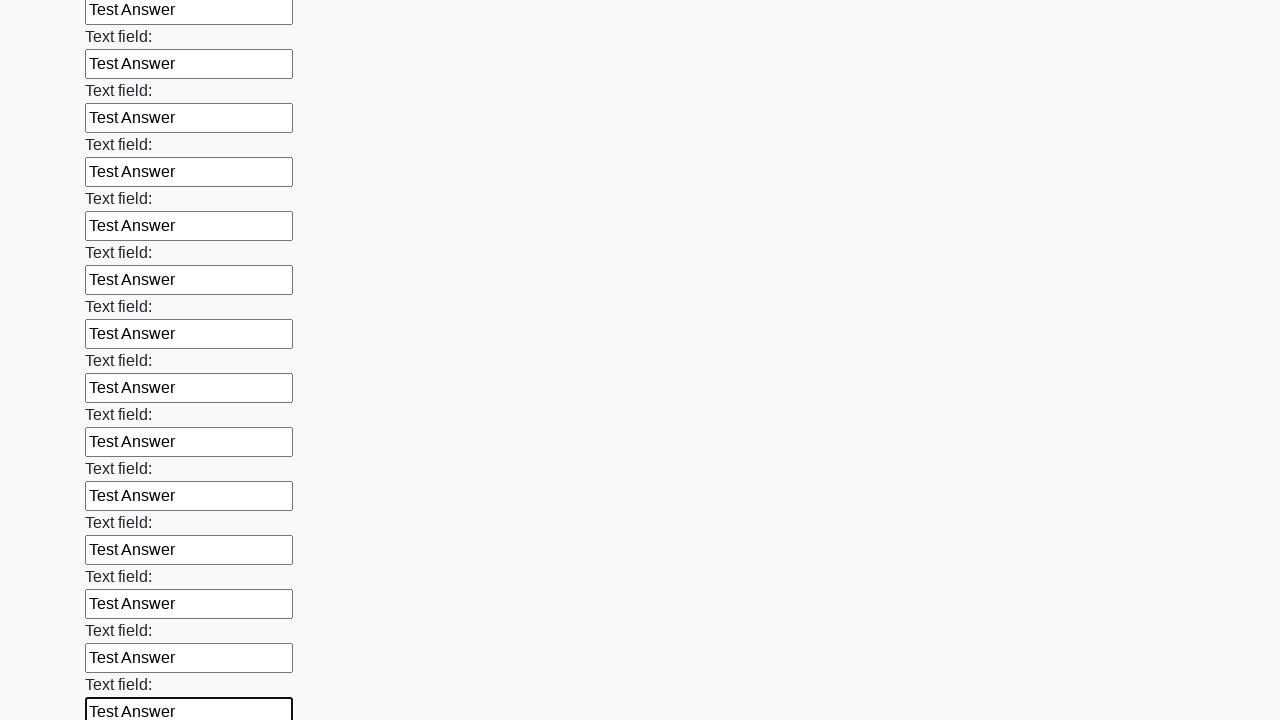

Filled input field with 'Test Answer' on input >> nth=60
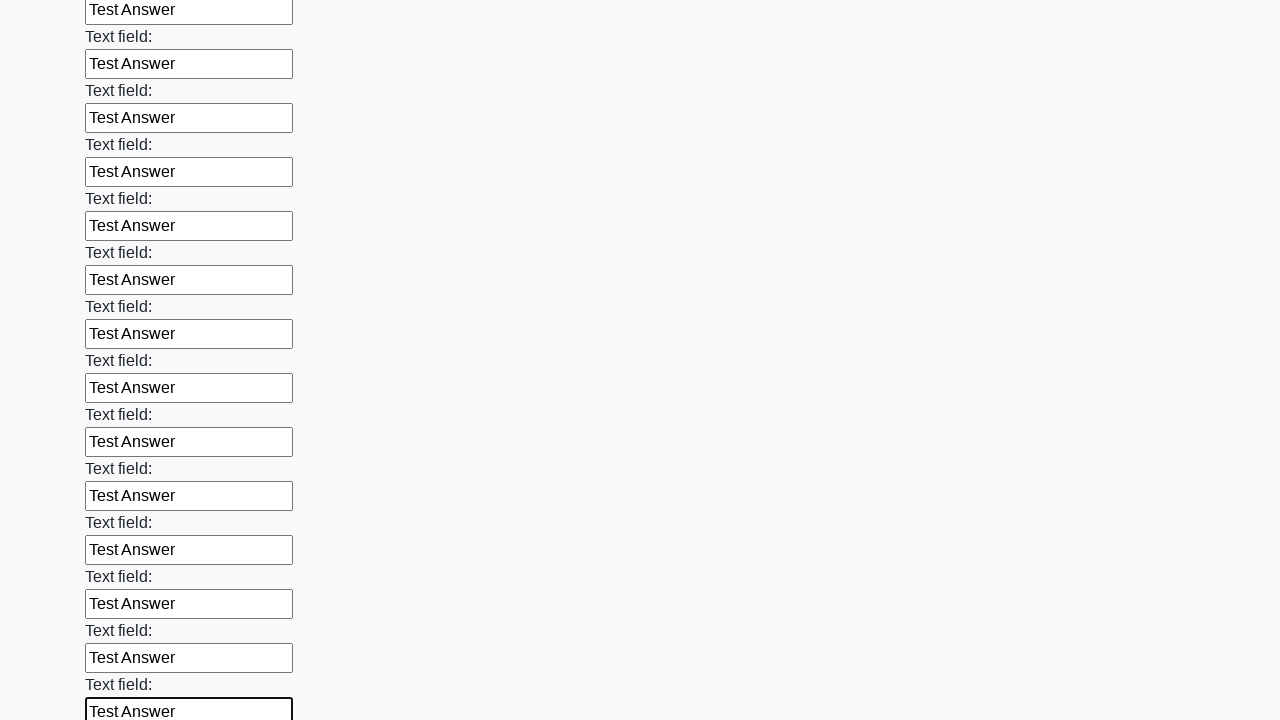

Filled input field with 'Test Answer' on input >> nth=61
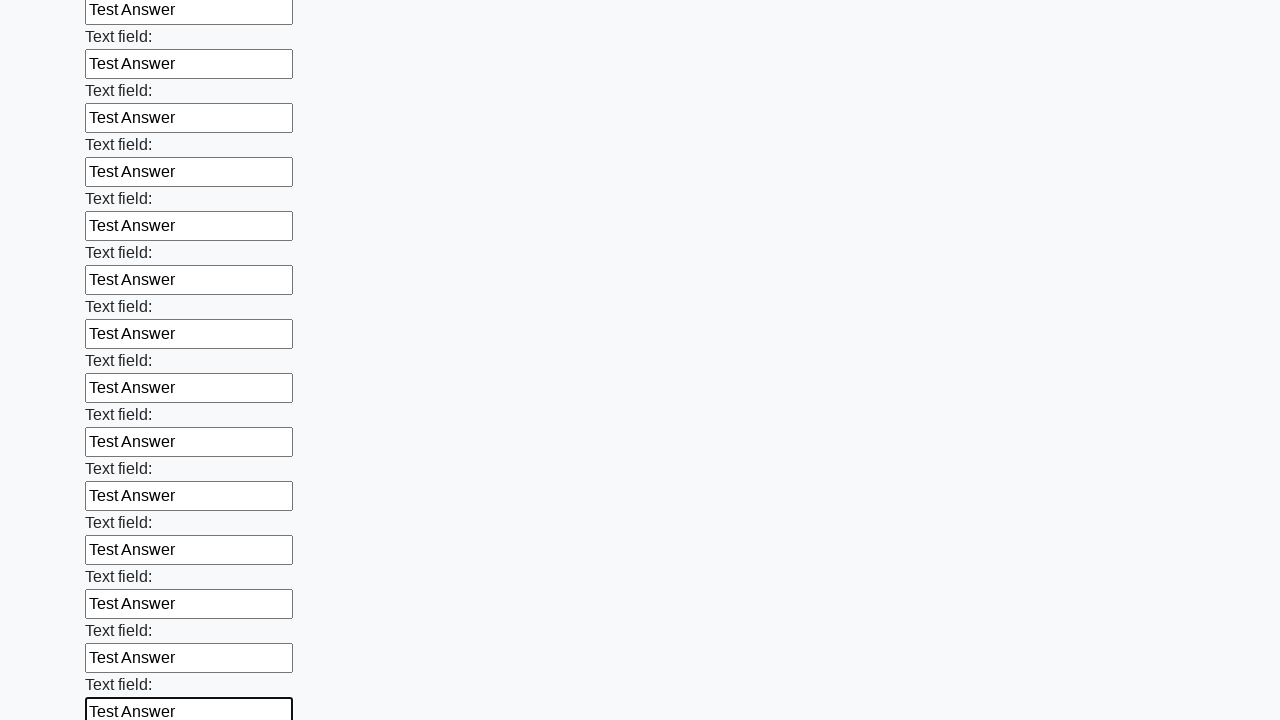

Filled input field with 'Test Answer' on input >> nth=62
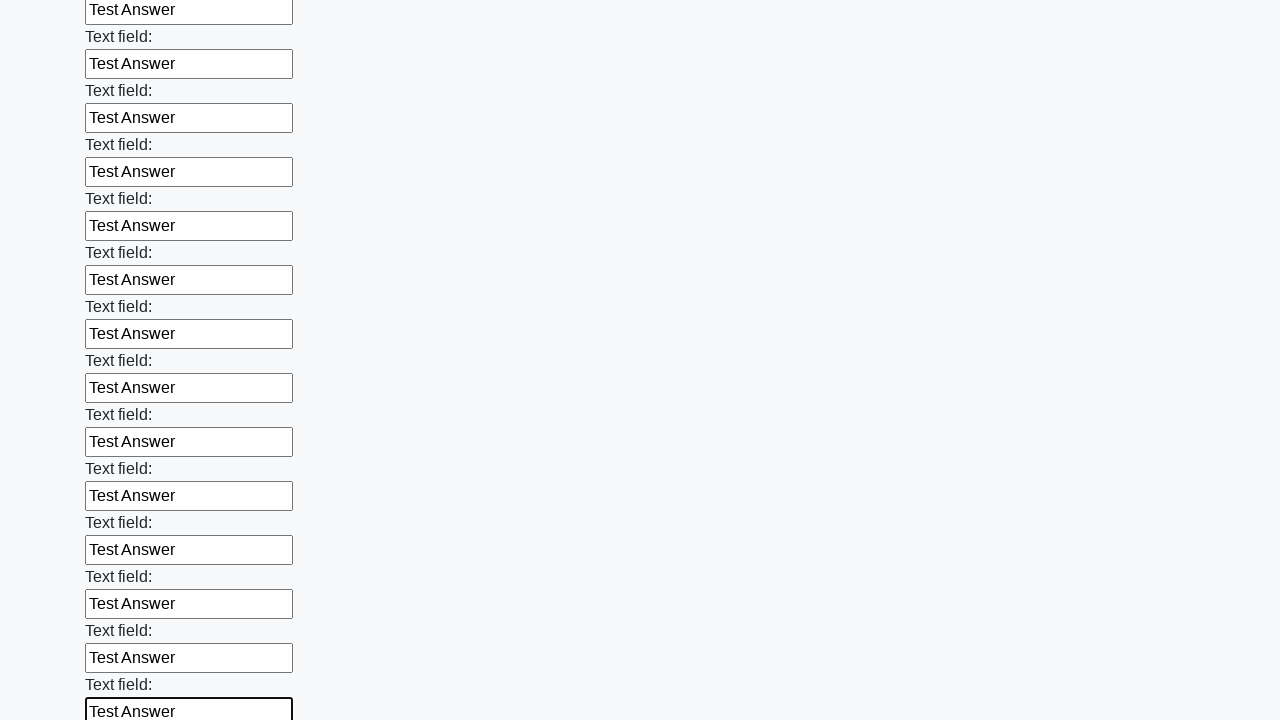

Filled input field with 'Test Answer' on input >> nth=63
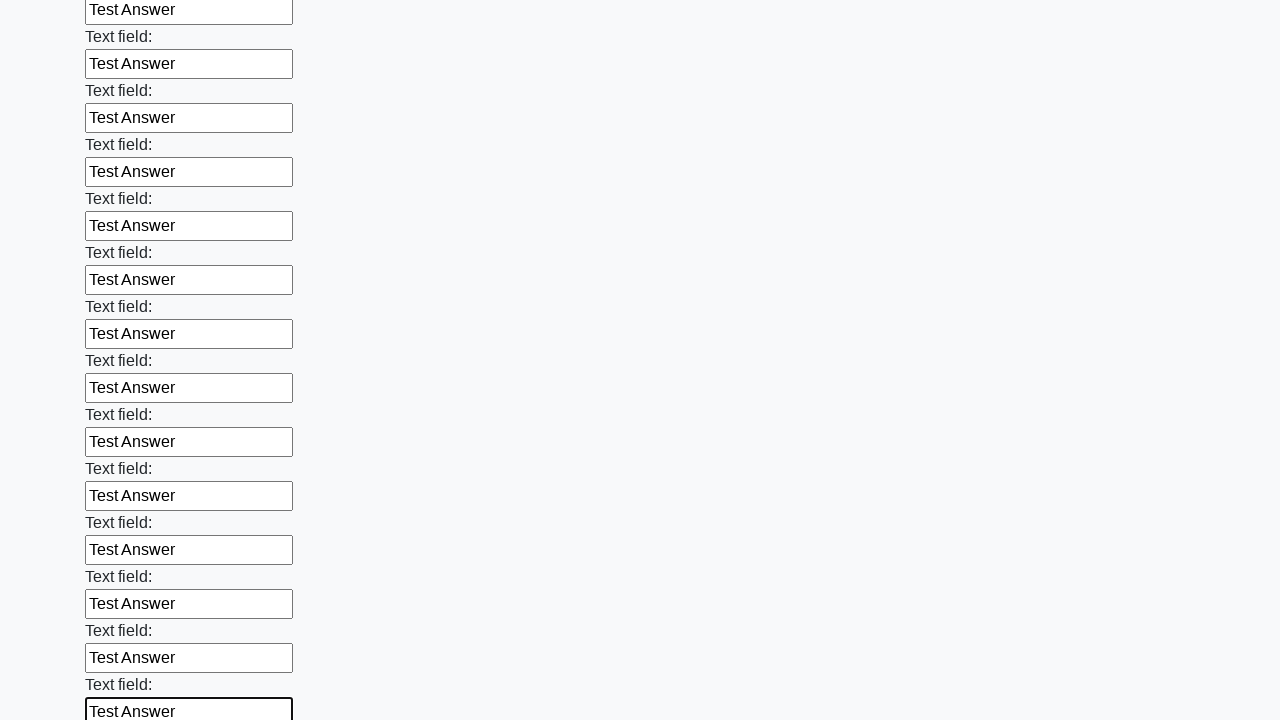

Filled input field with 'Test Answer' on input >> nth=64
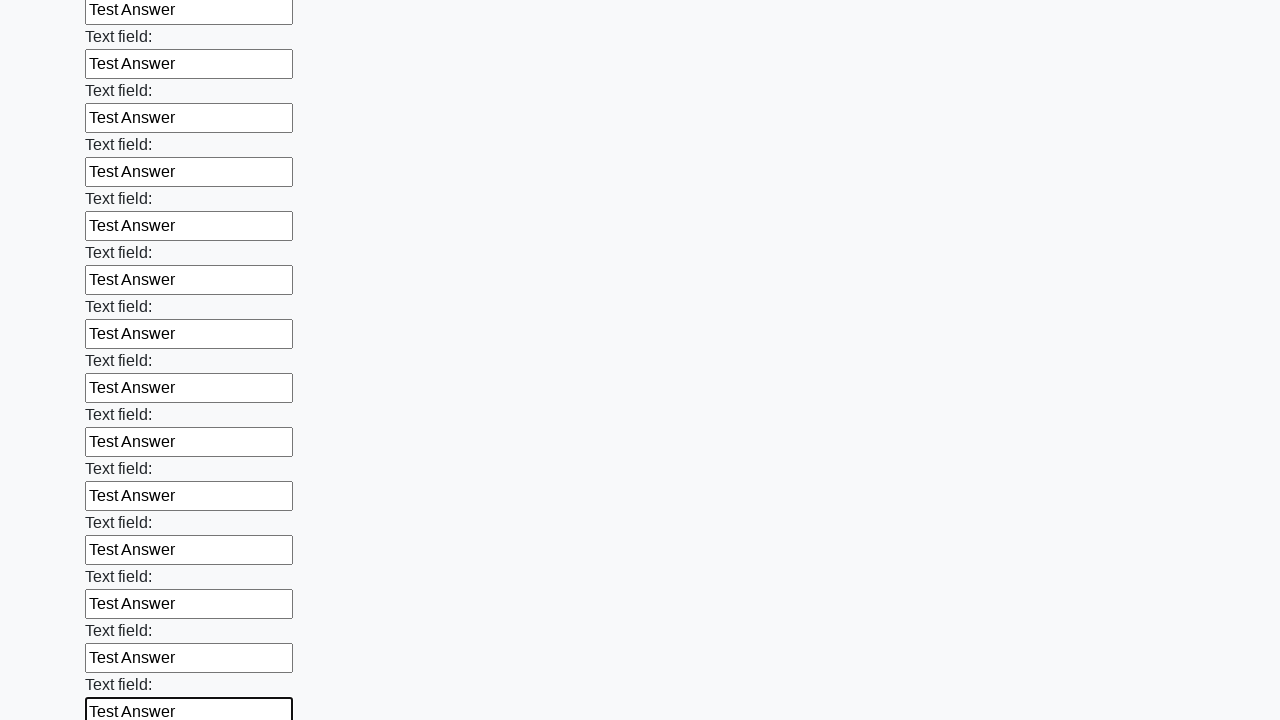

Filled input field with 'Test Answer' on input >> nth=65
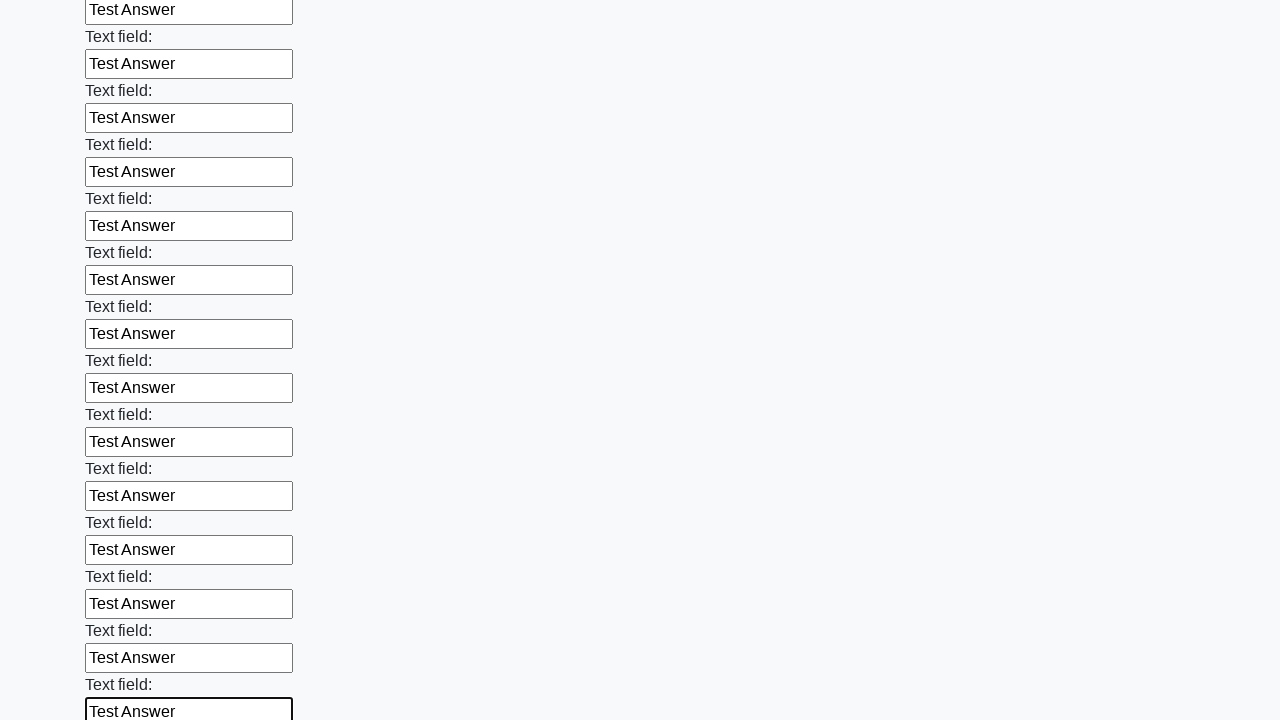

Filled input field with 'Test Answer' on input >> nth=66
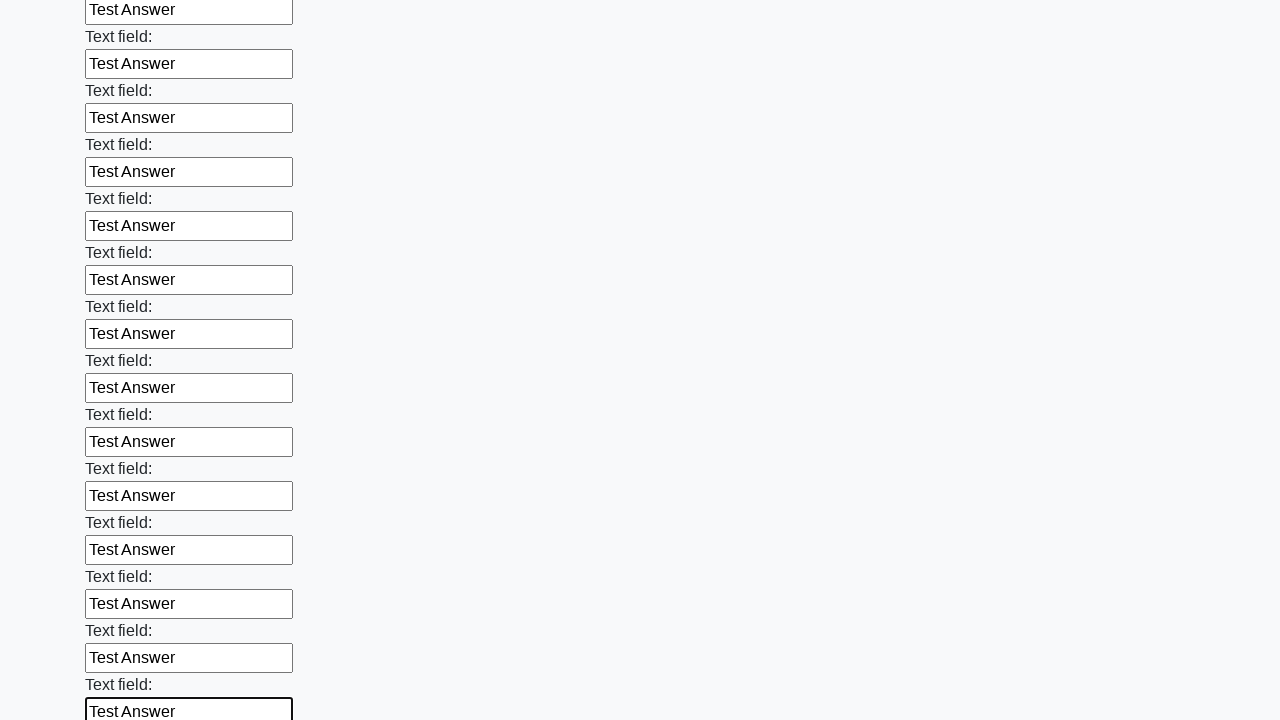

Filled input field with 'Test Answer' on input >> nth=67
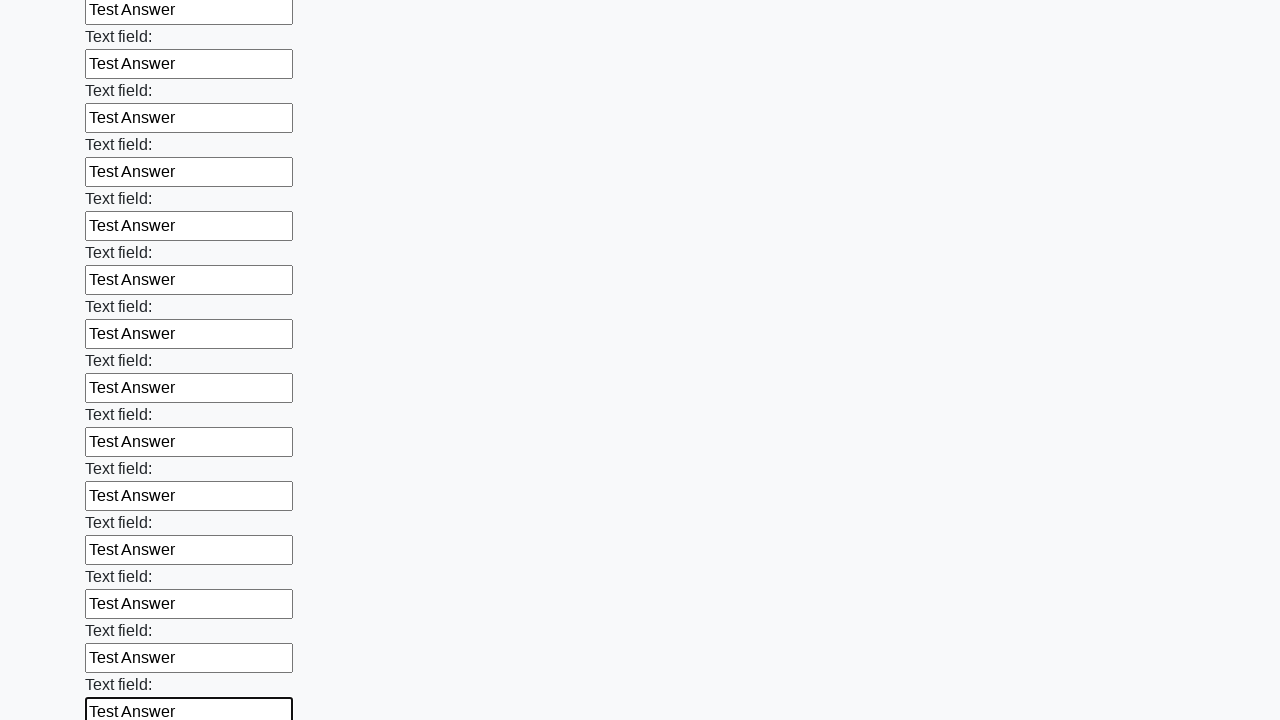

Filled input field with 'Test Answer' on input >> nth=68
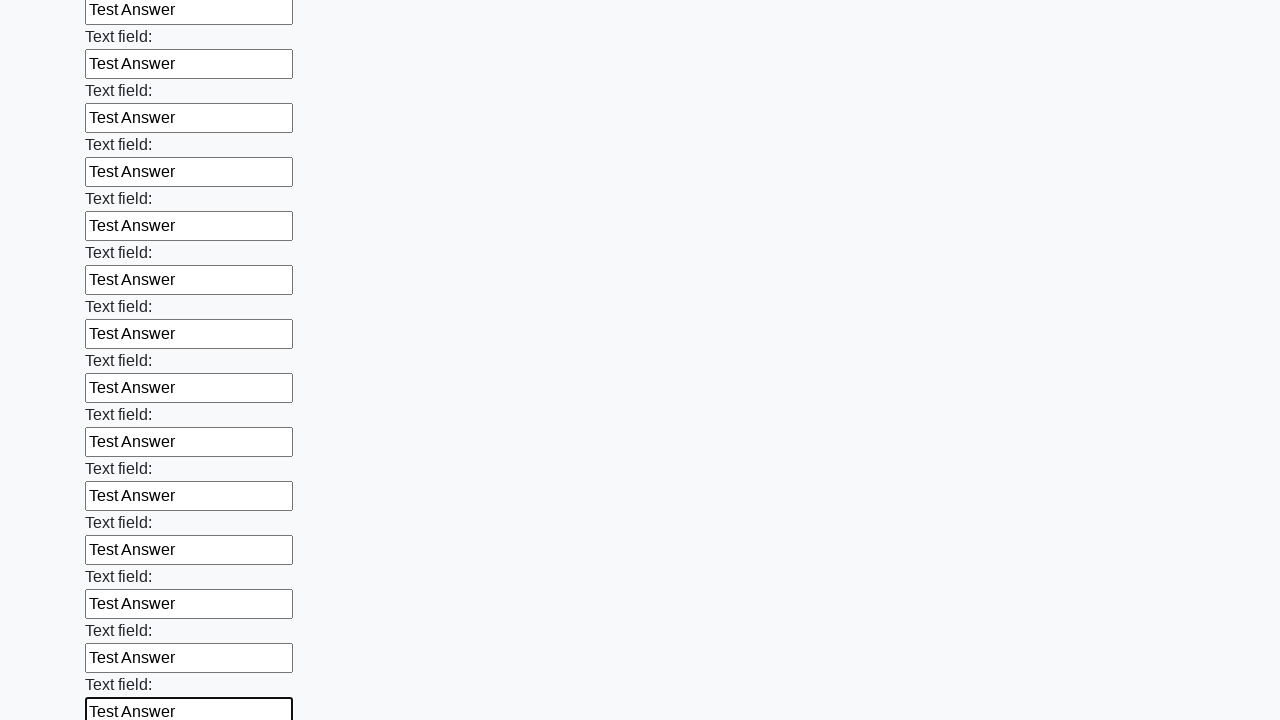

Filled input field with 'Test Answer' on input >> nth=69
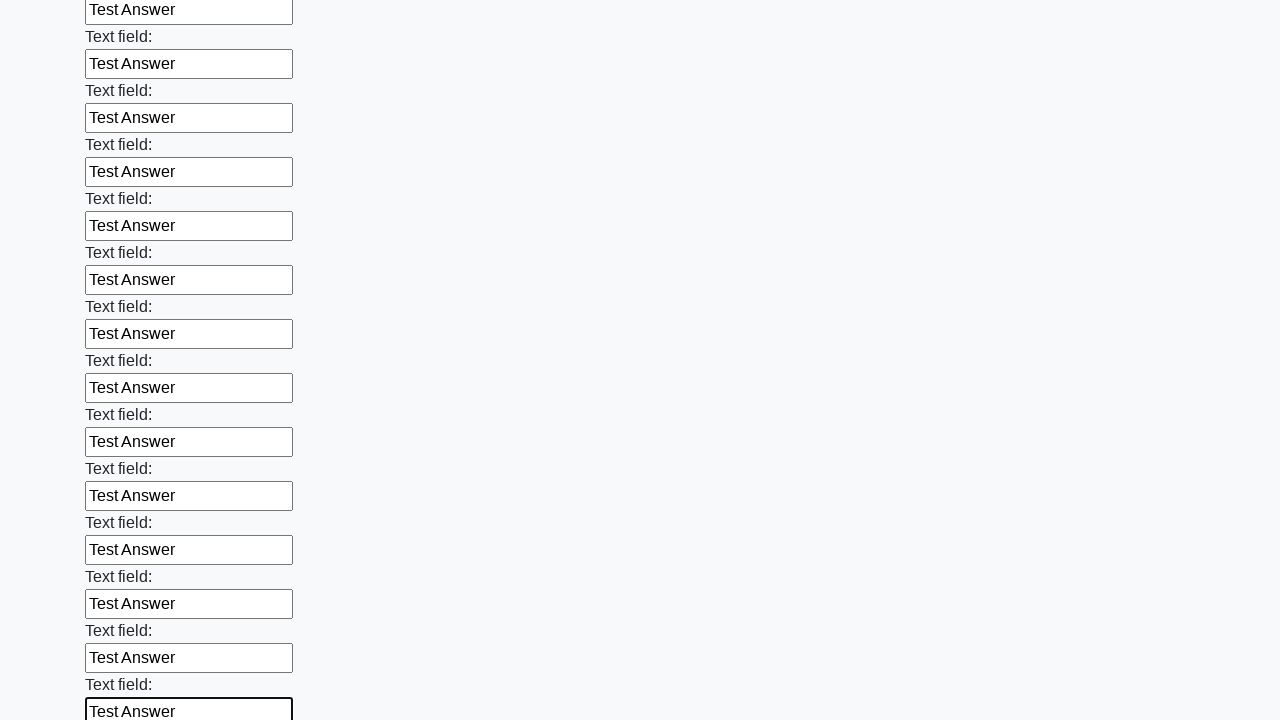

Filled input field with 'Test Answer' on input >> nth=70
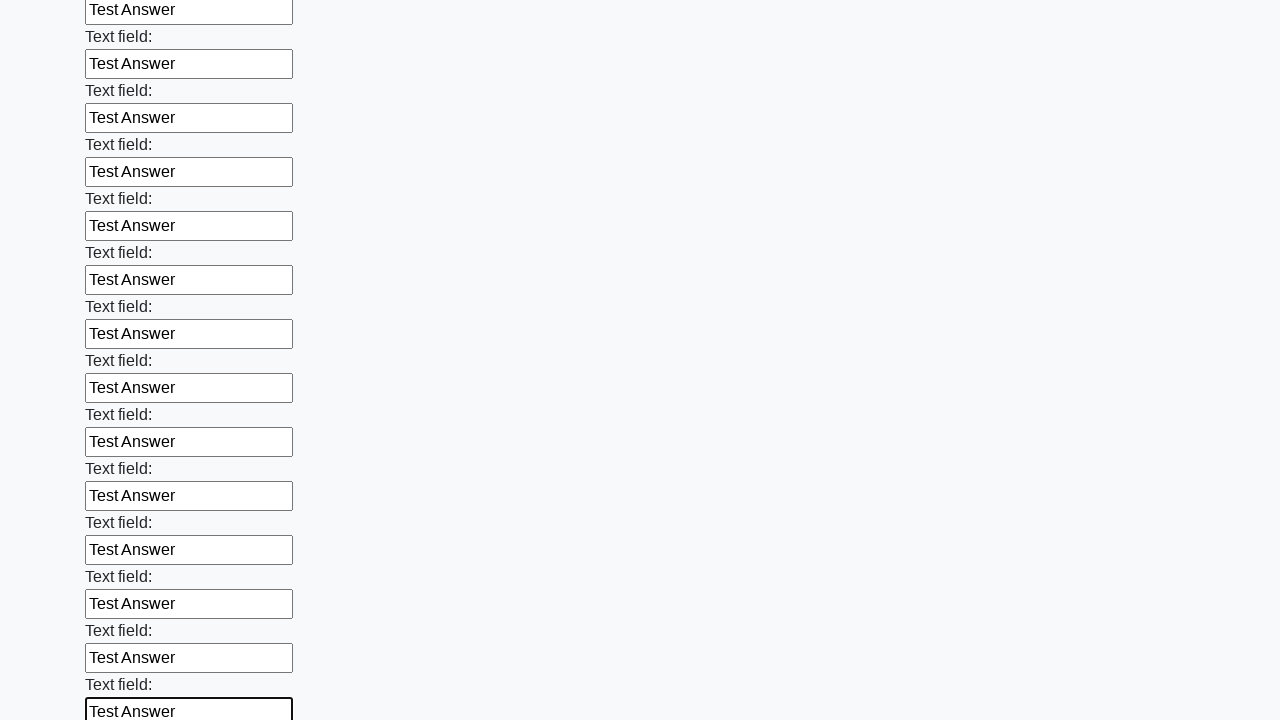

Filled input field with 'Test Answer' on input >> nth=71
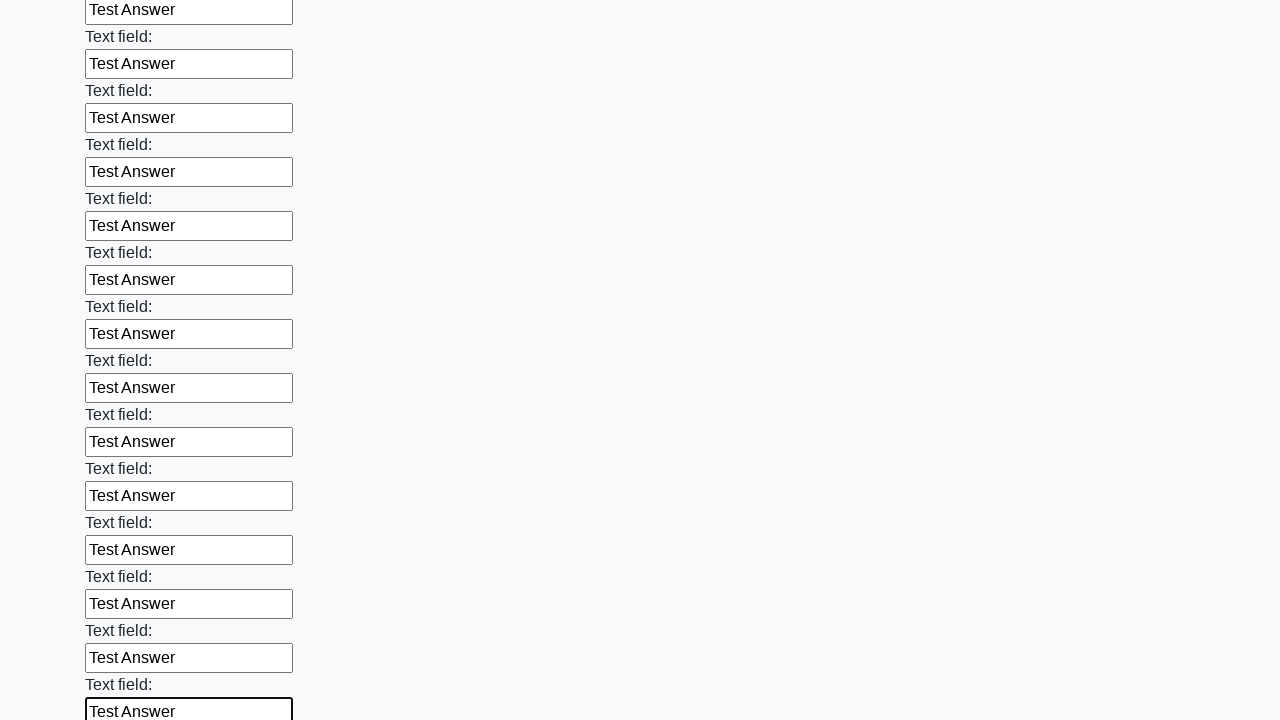

Filled input field with 'Test Answer' on input >> nth=72
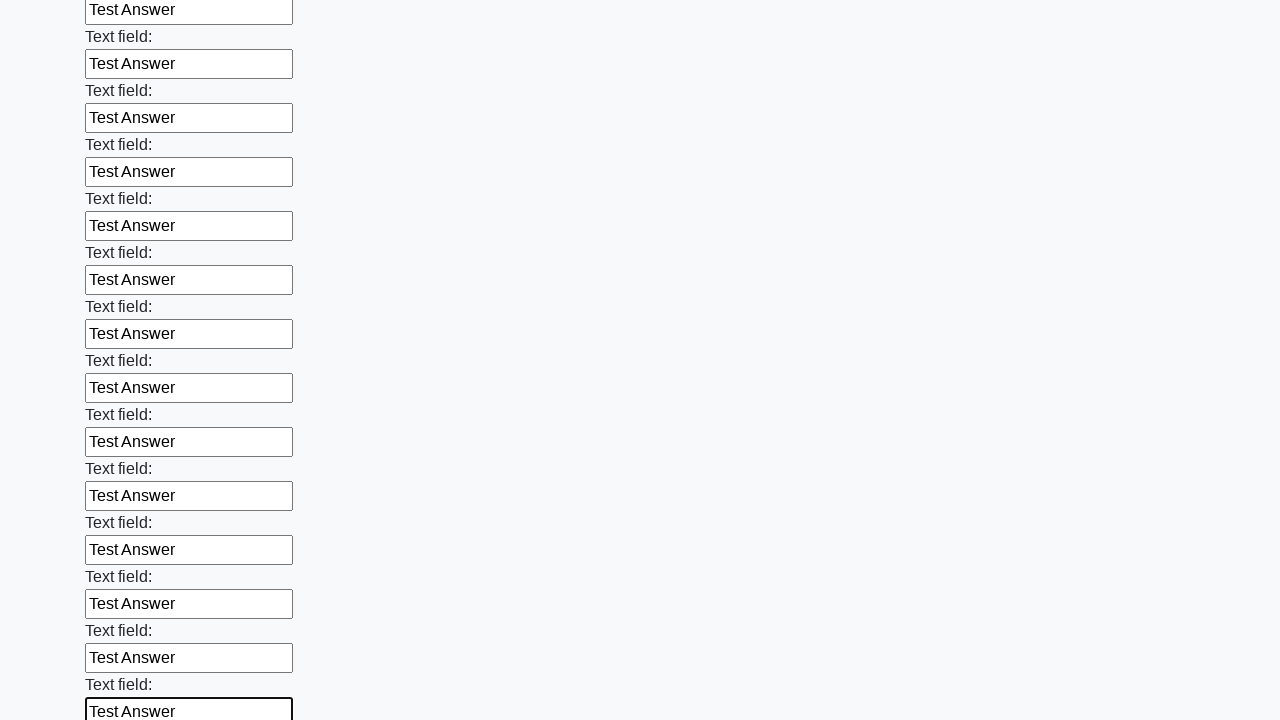

Filled input field with 'Test Answer' on input >> nth=73
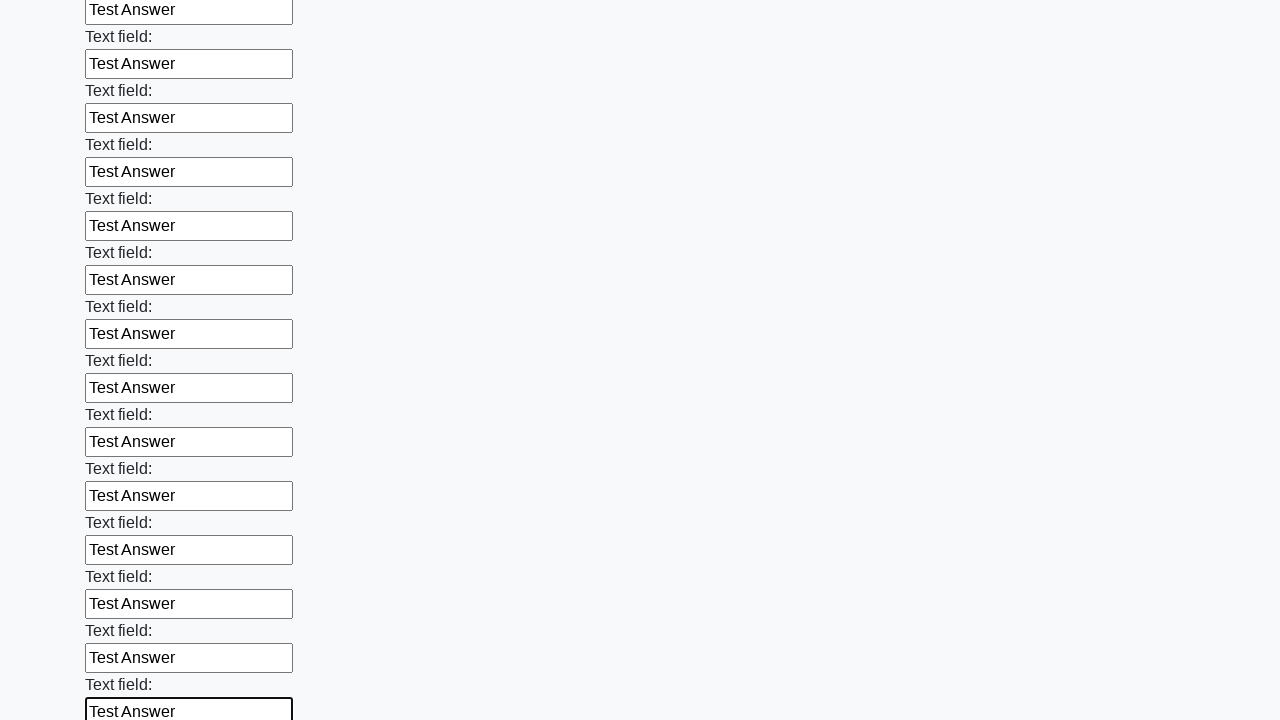

Filled input field with 'Test Answer' on input >> nth=74
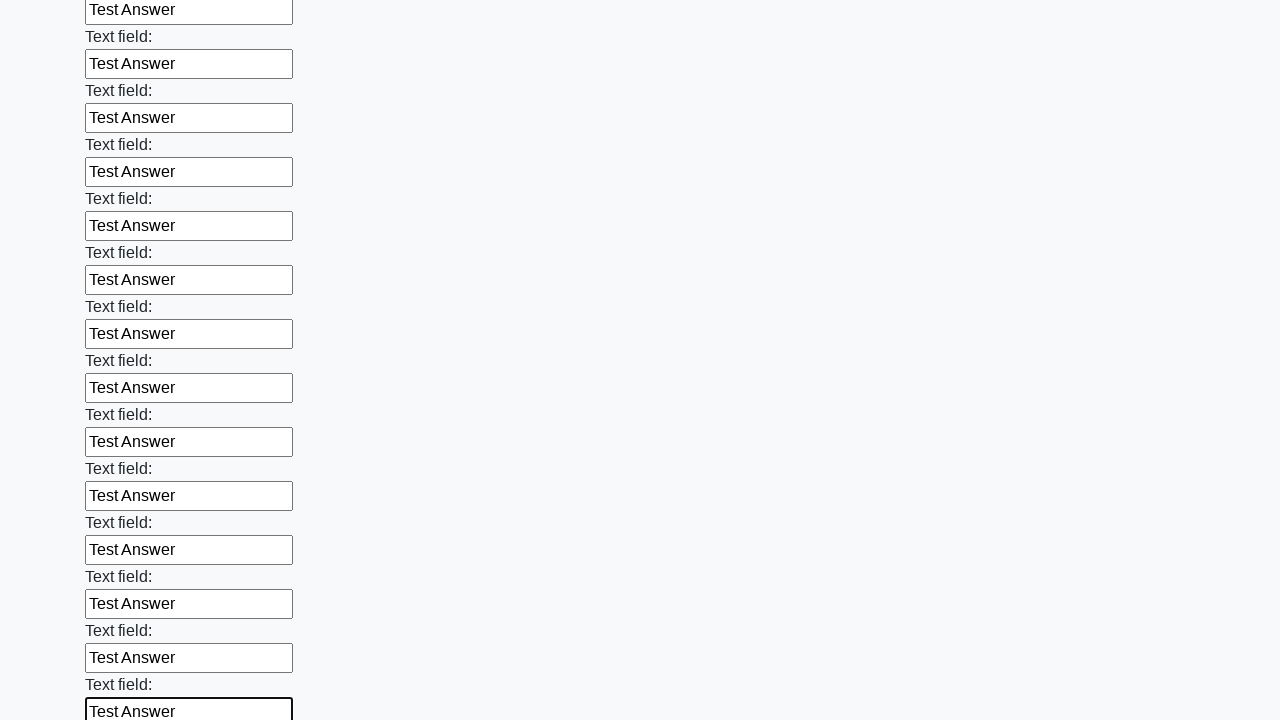

Filled input field with 'Test Answer' on input >> nth=75
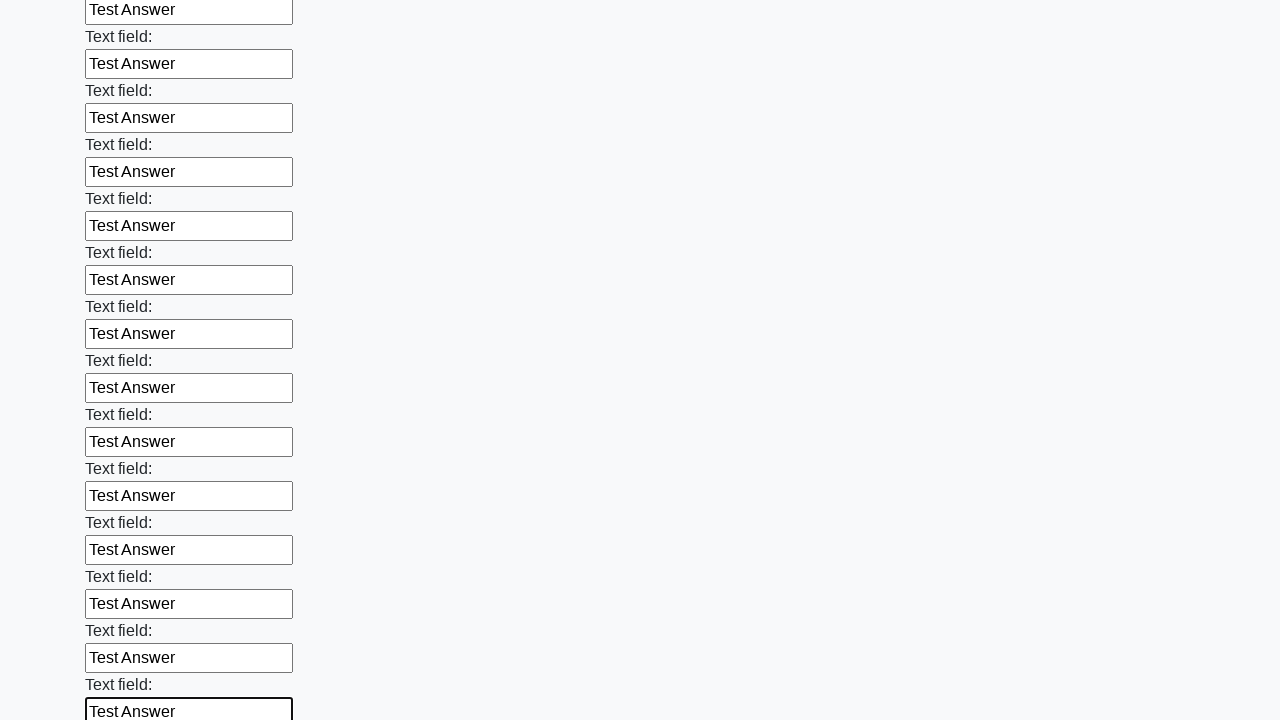

Filled input field with 'Test Answer' on input >> nth=76
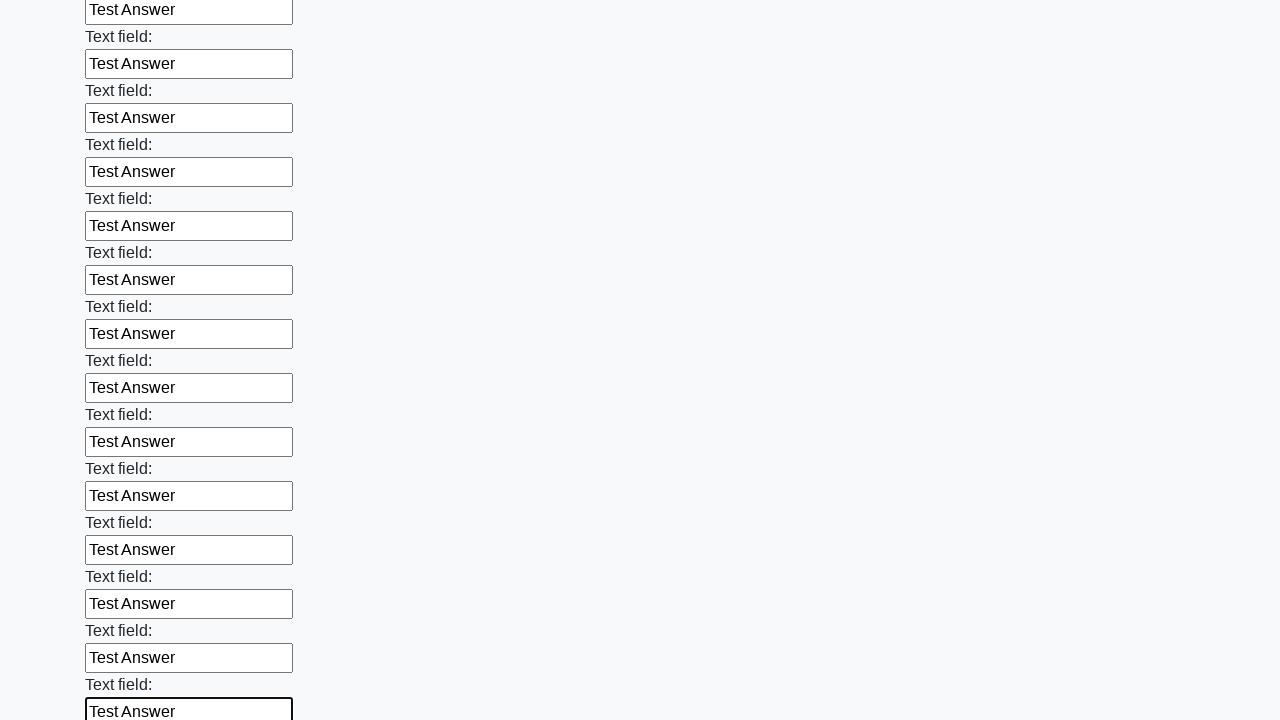

Filled input field with 'Test Answer' on input >> nth=77
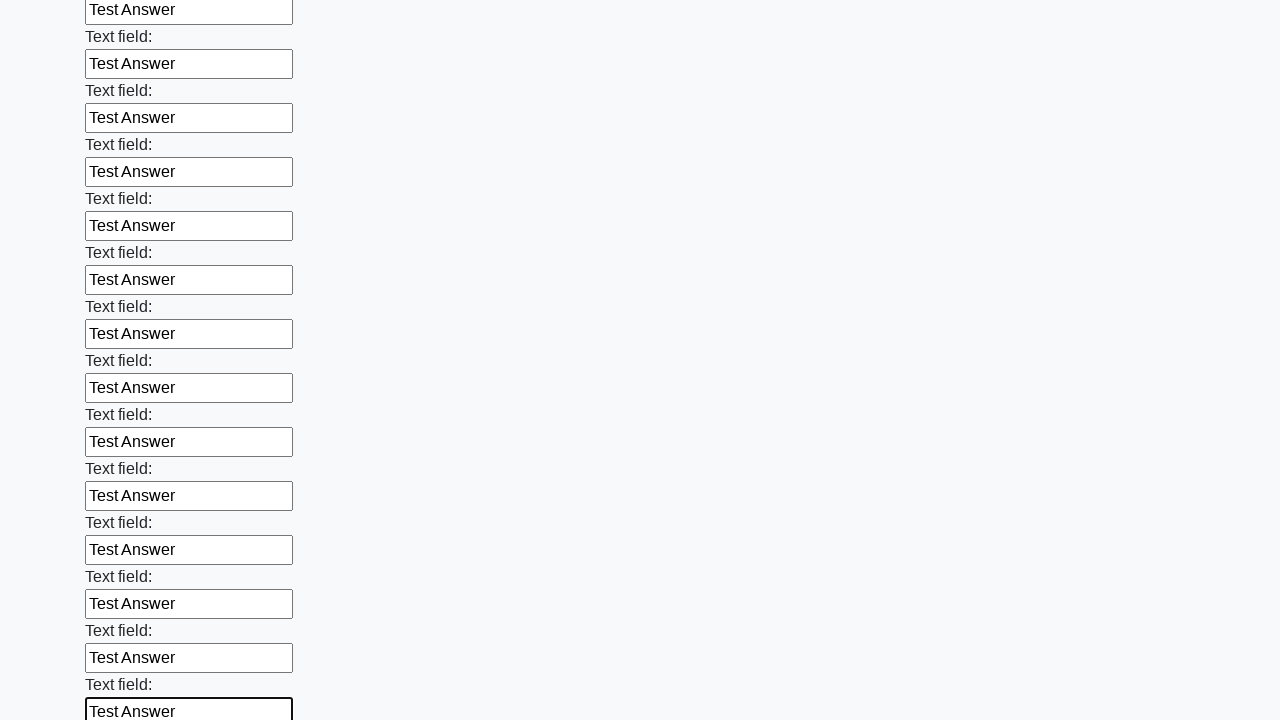

Filled input field with 'Test Answer' on input >> nth=78
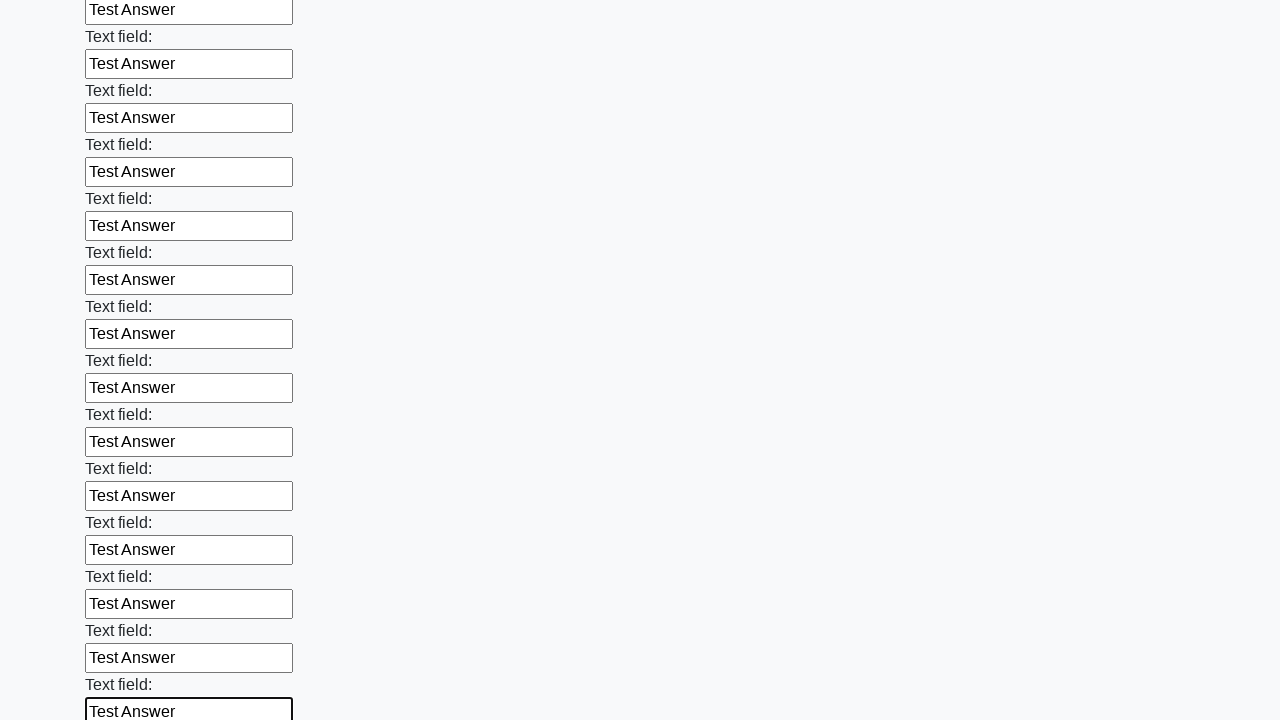

Filled input field with 'Test Answer' on input >> nth=79
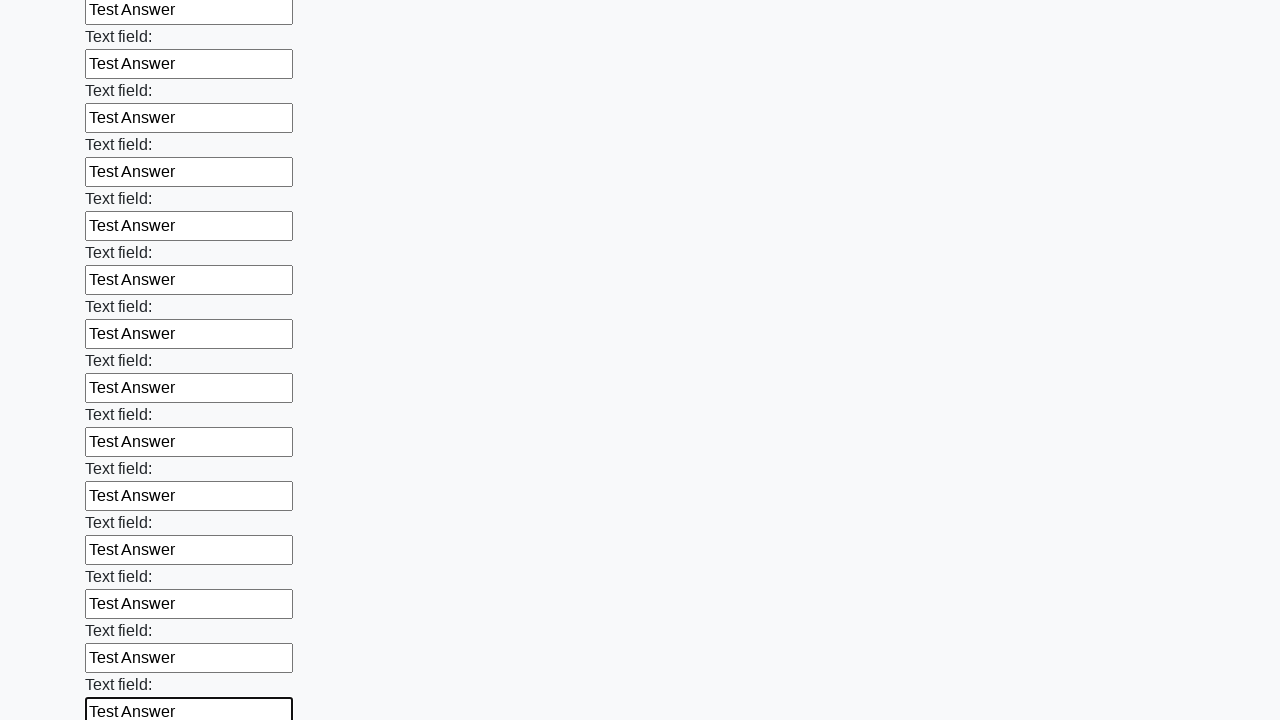

Filled input field with 'Test Answer' on input >> nth=80
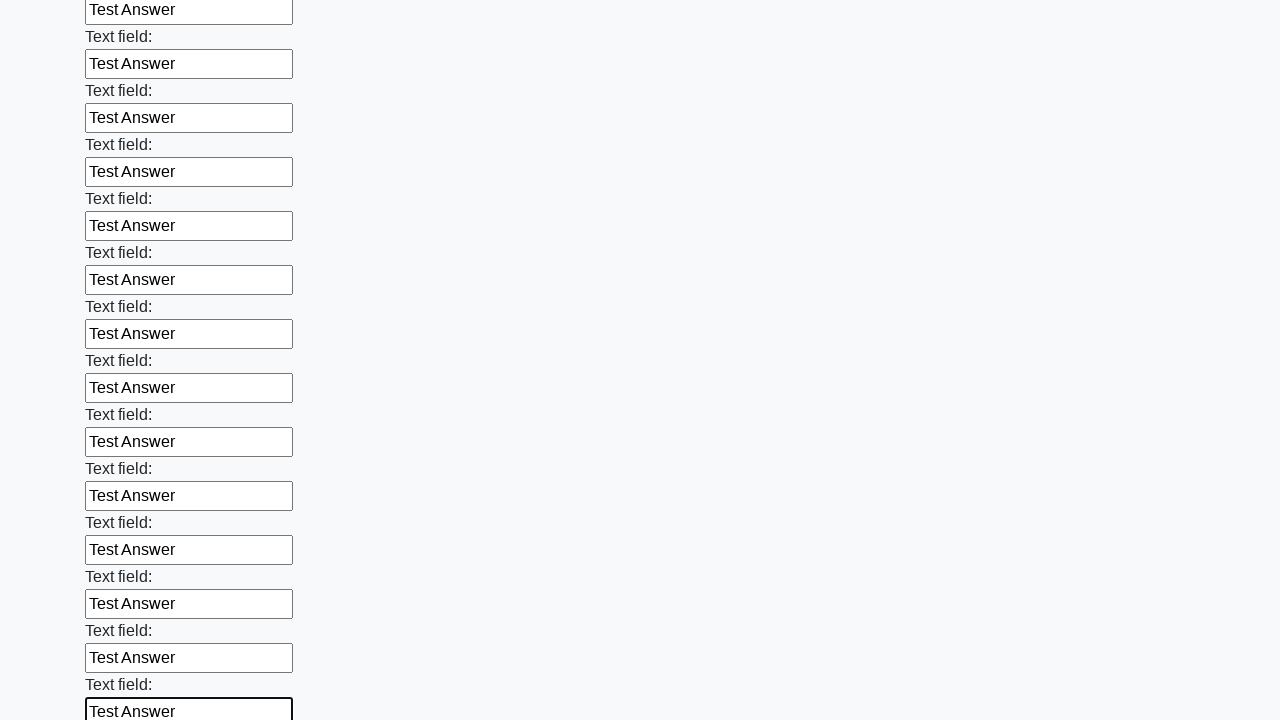

Filled input field with 'Test Answer' on input >> nth=81
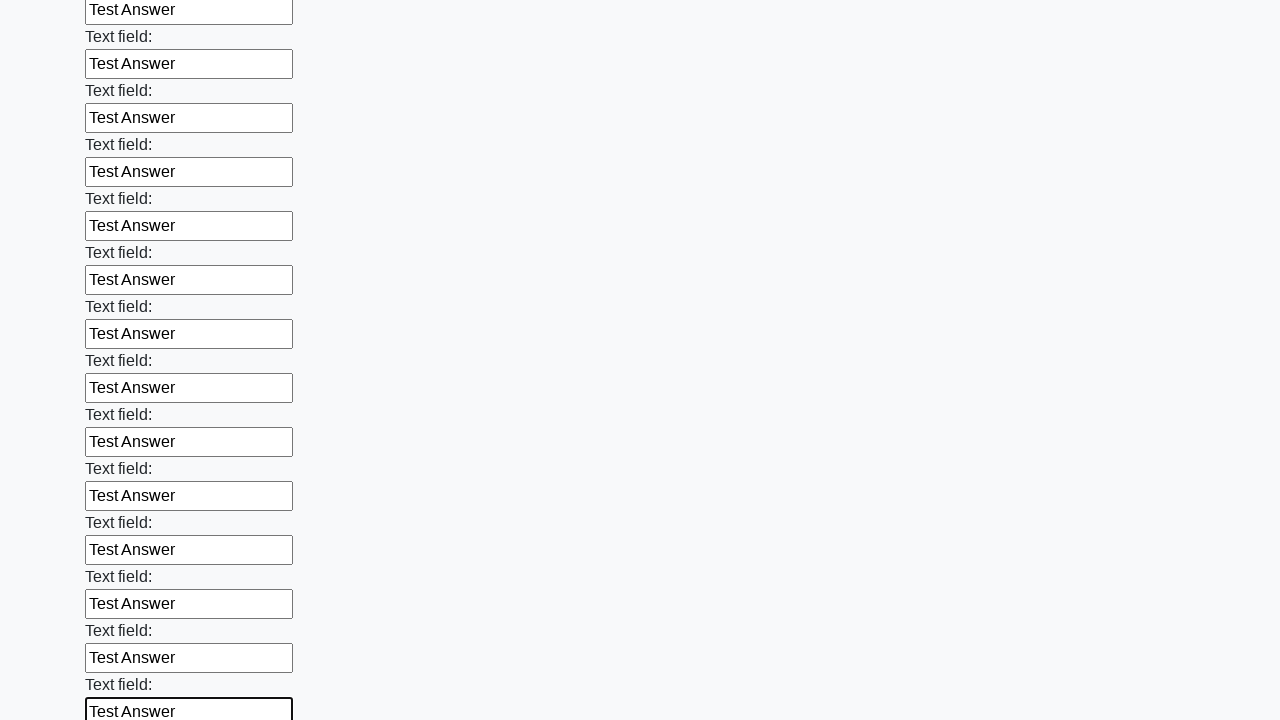

Filled input field with 'Test Answer' on input >> nth=82
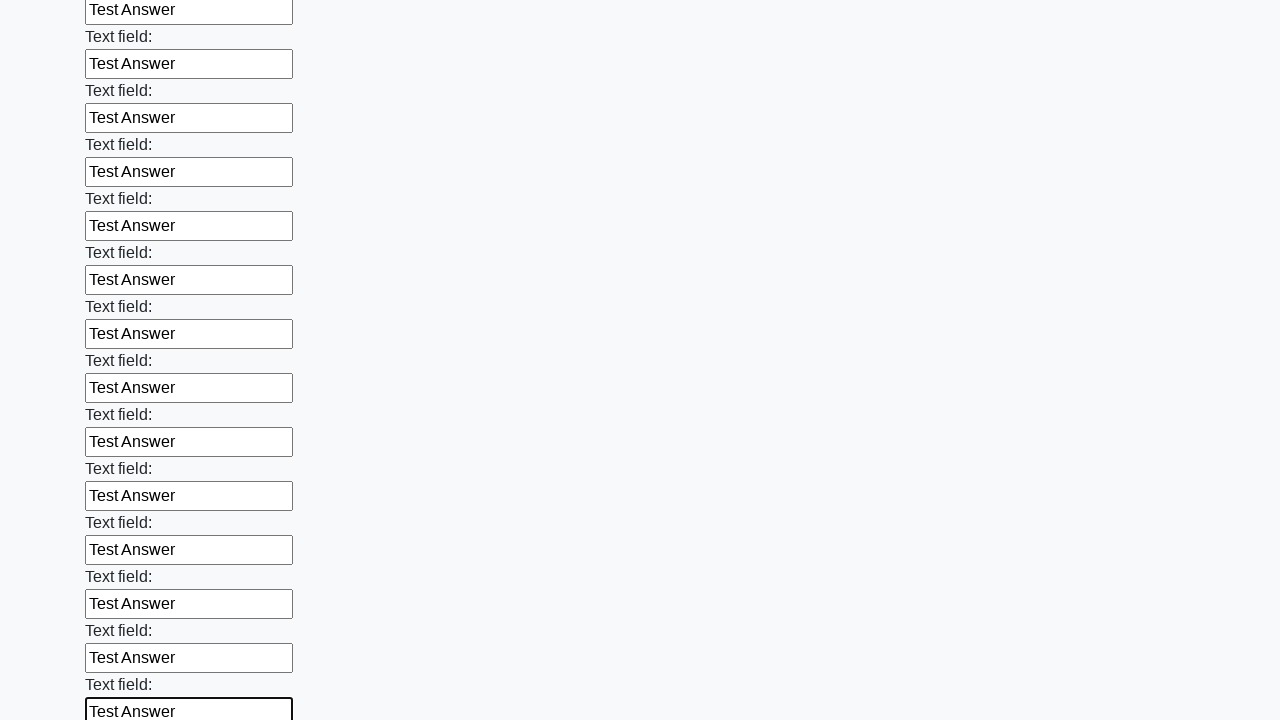

Filled input field with 'Test Answer' on input >> nth=83
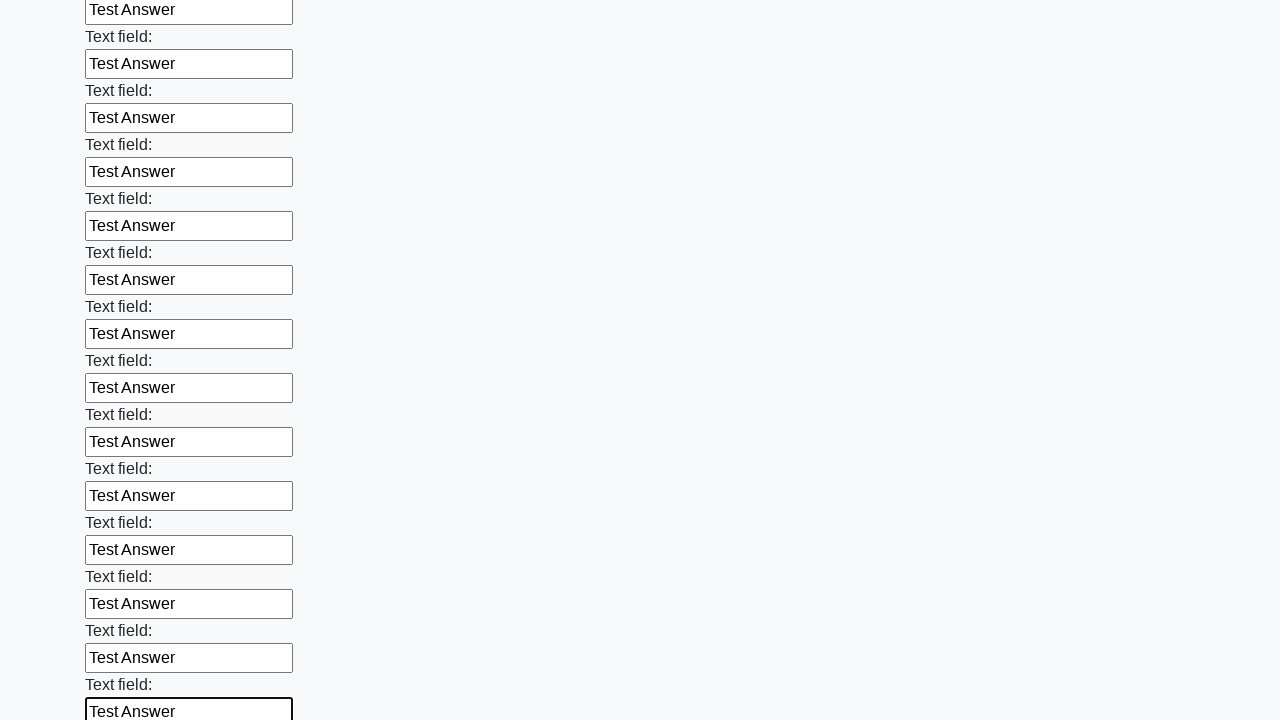

Filled input field with 'Test Answer' on input >> nth=84
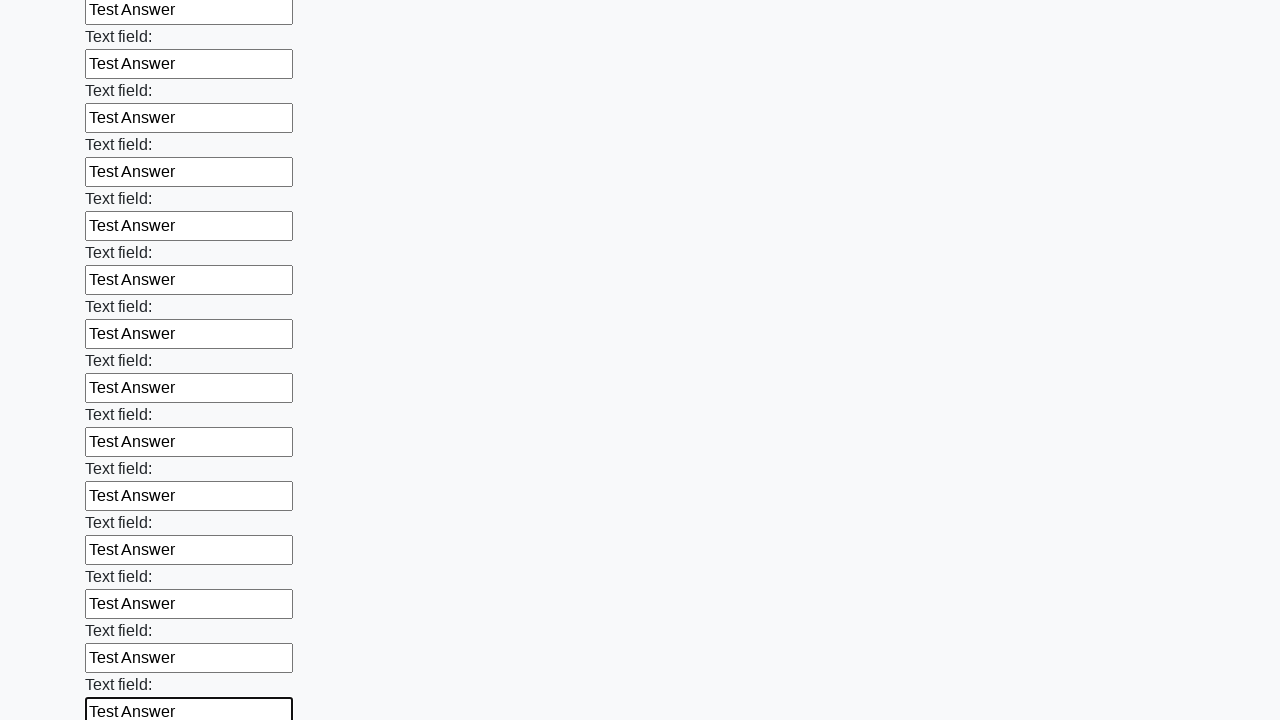

Filled input field with 'Test Answer' on input >> nth=85
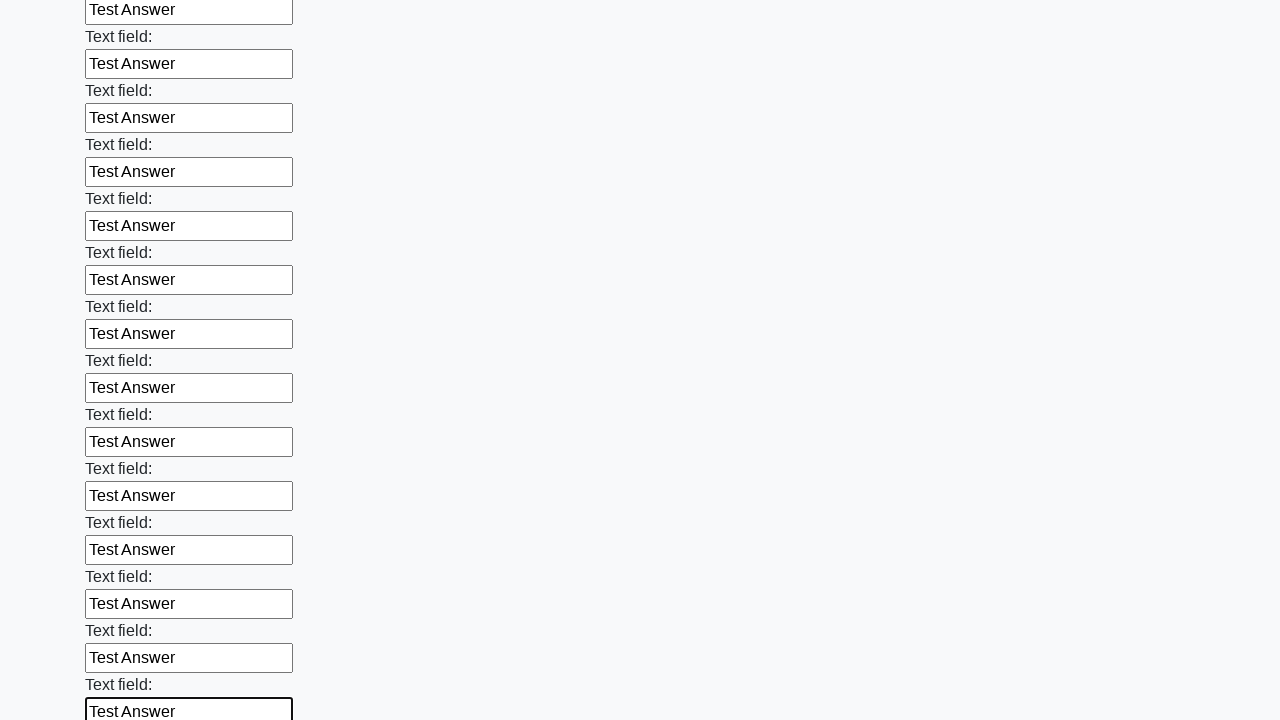

Filled input field with 'Test Answer' on input >> nth=86
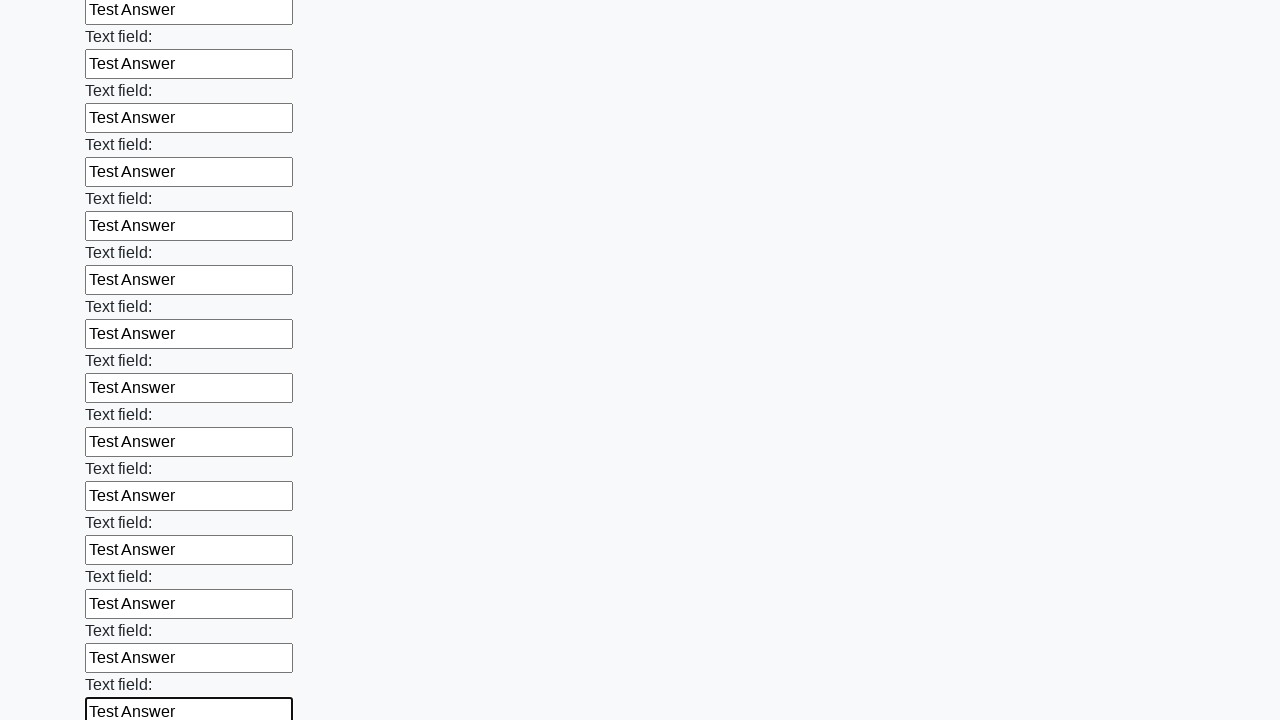

Filled input field with 'Test Answer' on input >> nth=87
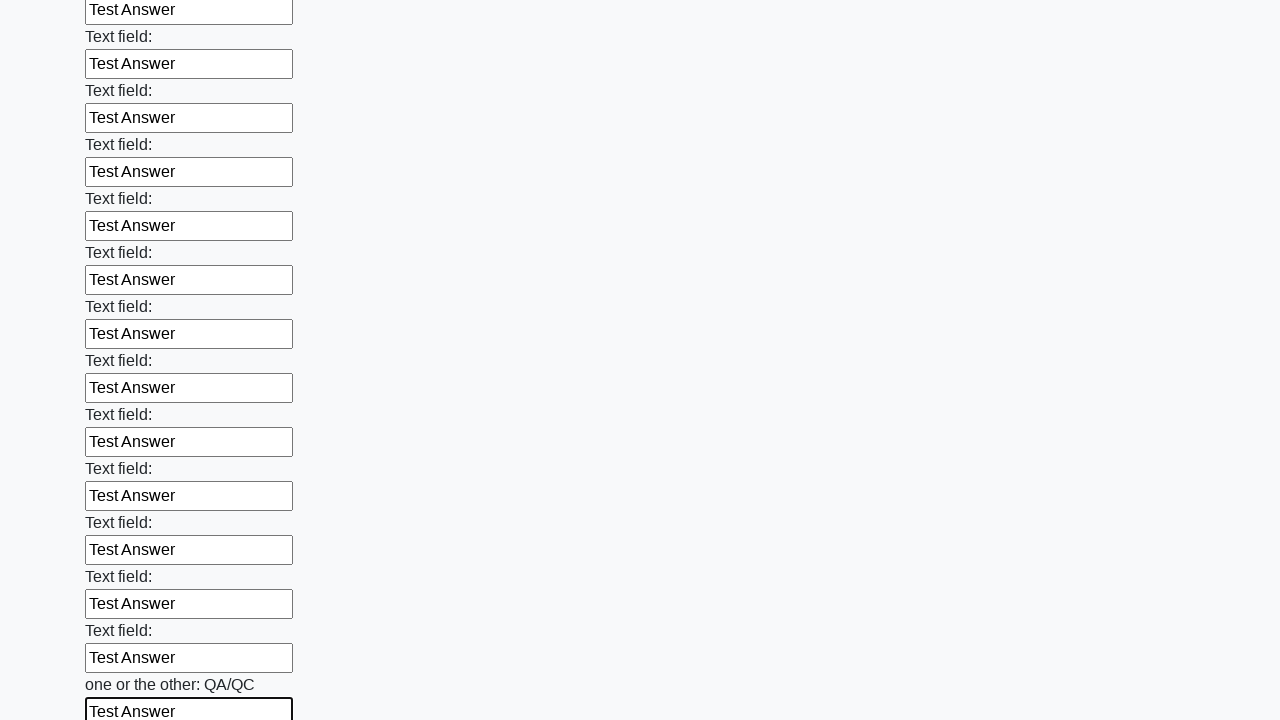

Filled input field with 'Test Answer' on input >> nth=88
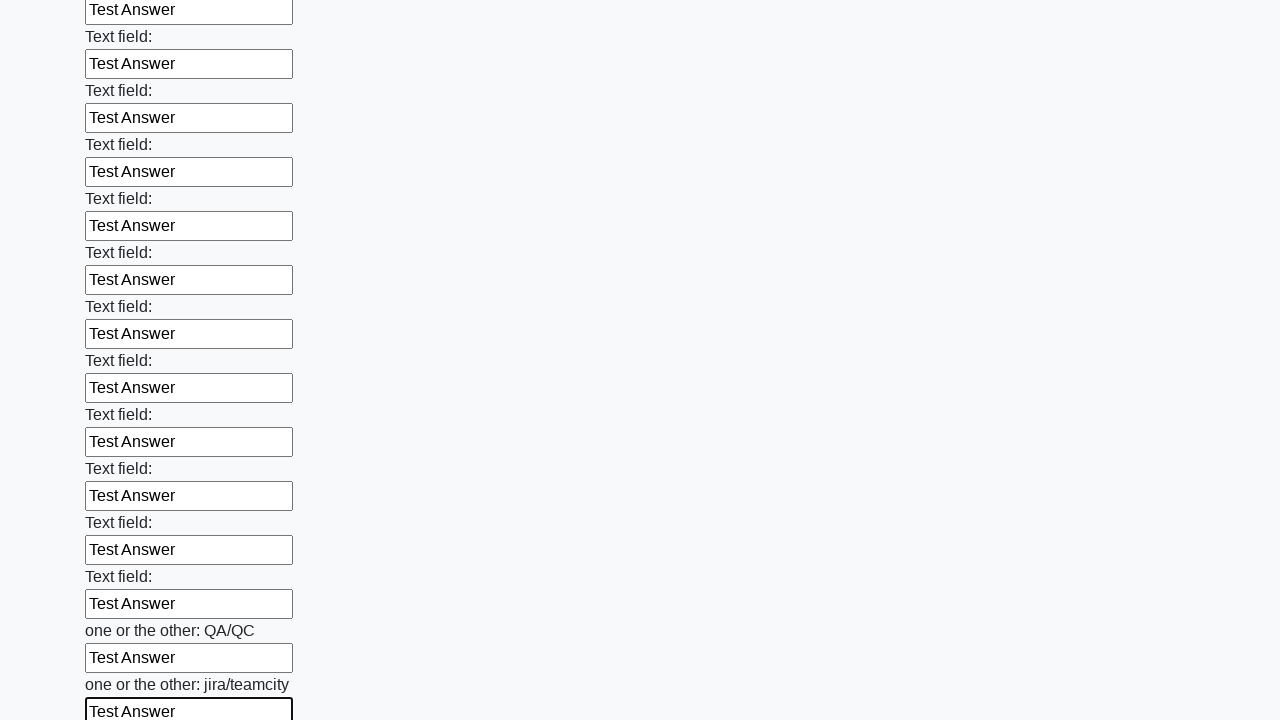

Filled input field with 'Test Answer' on input >> nth=89
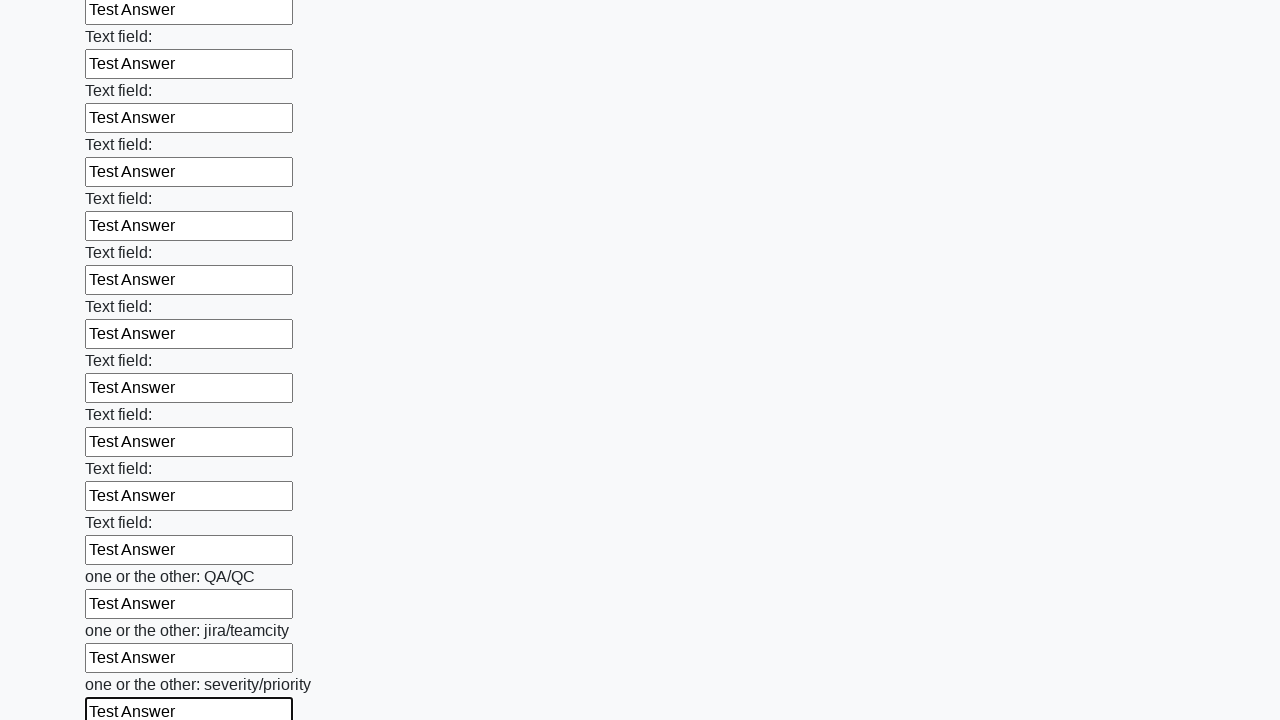

Filled input field with 'Test Answer' on input >> nth=90
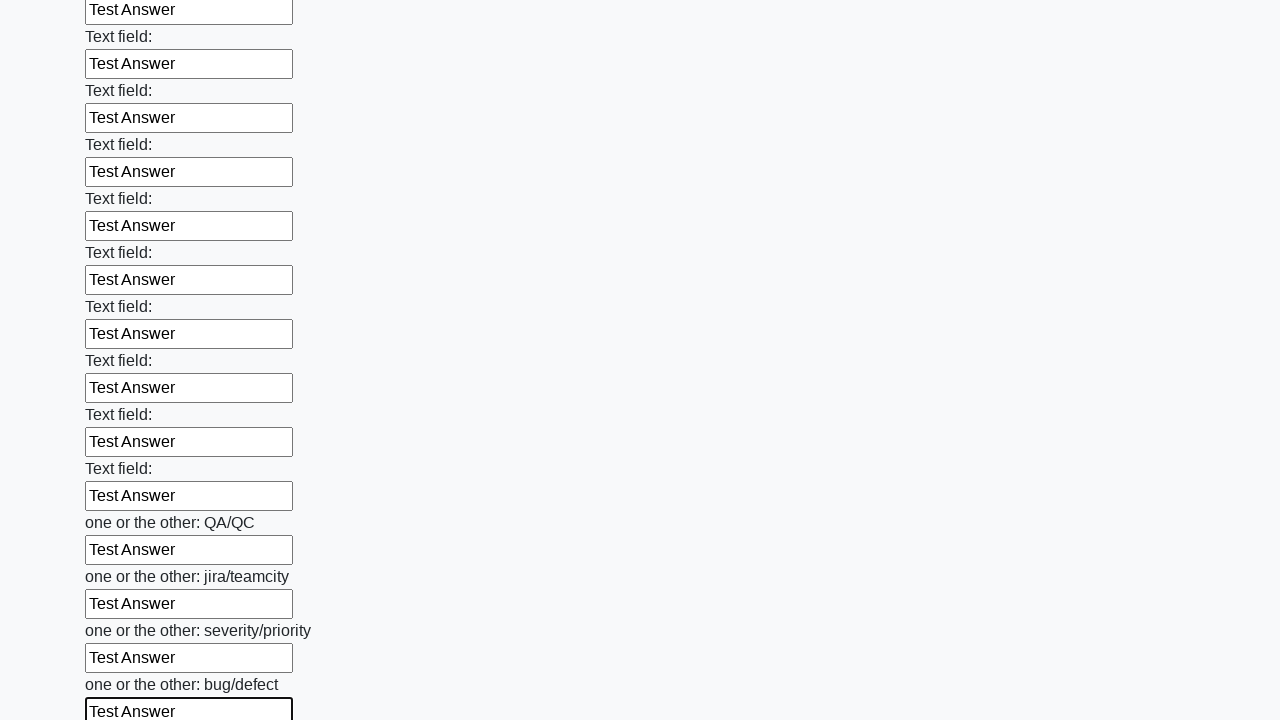

Filled input field with 'Test Answer' on input >> nth=91
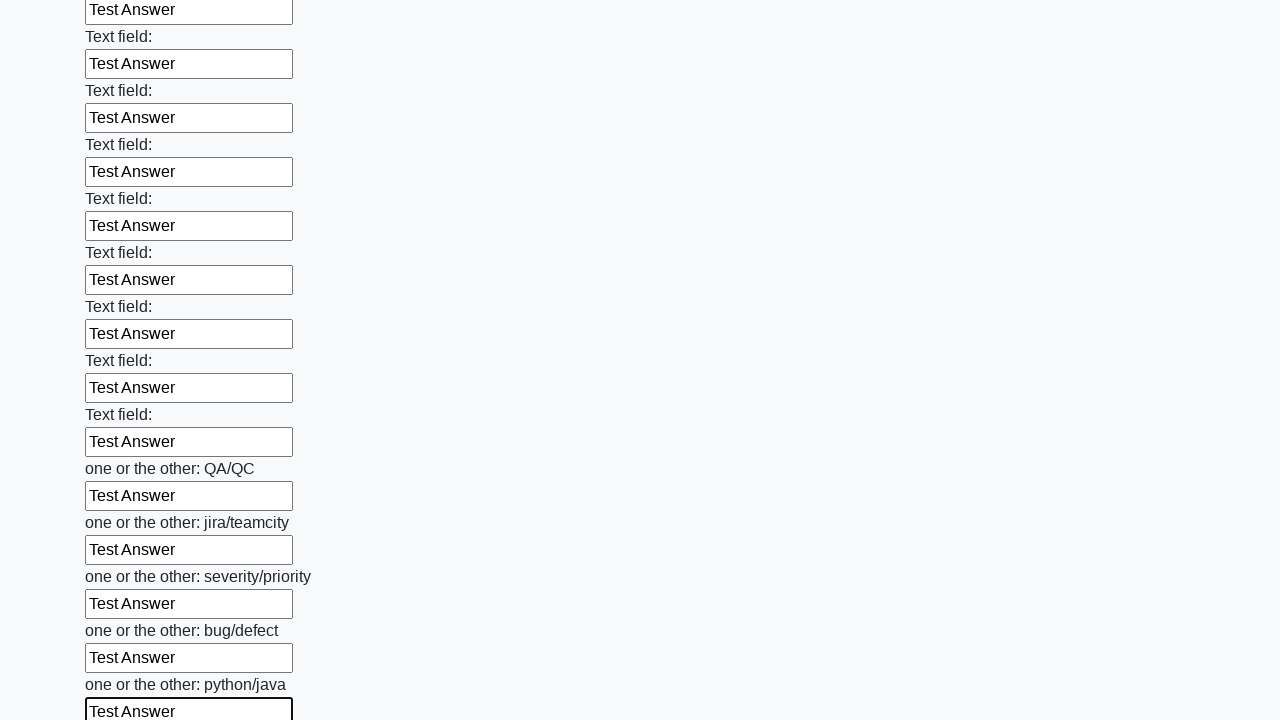

Filled input field with 'Test Answer' on input >> nth=92
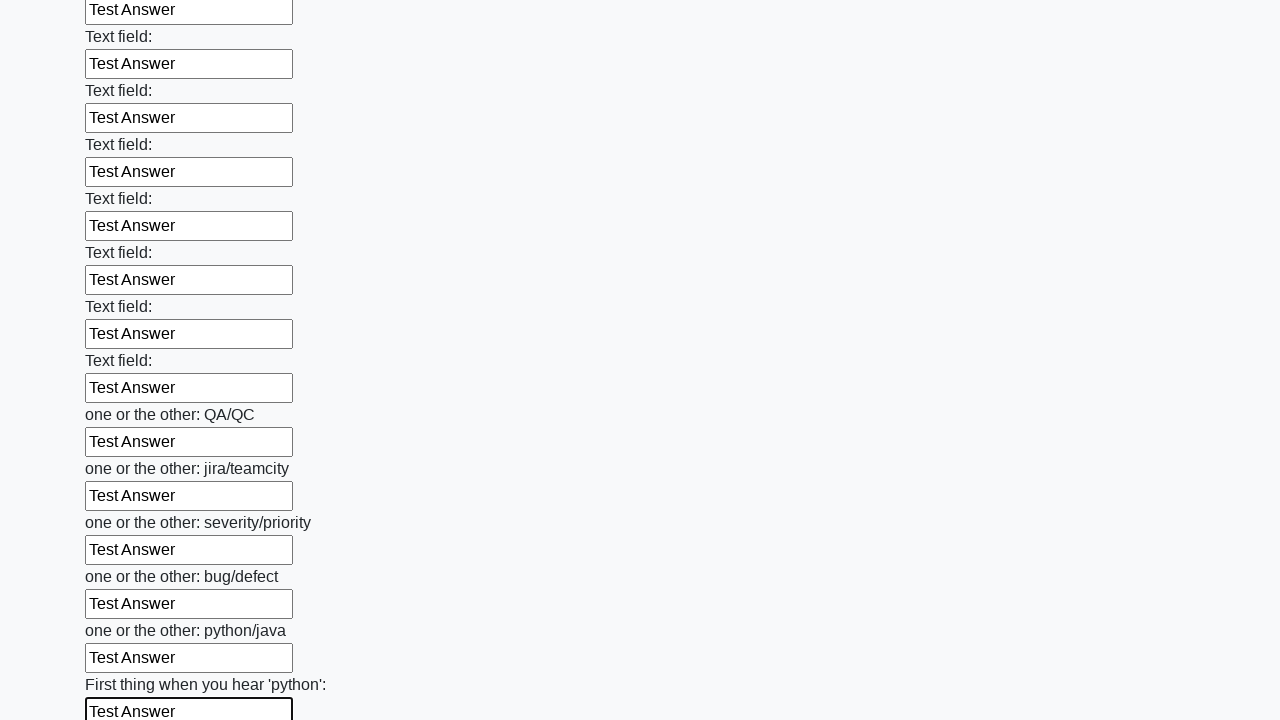

Filled input field with 'Test Answer' on input >> nth=93
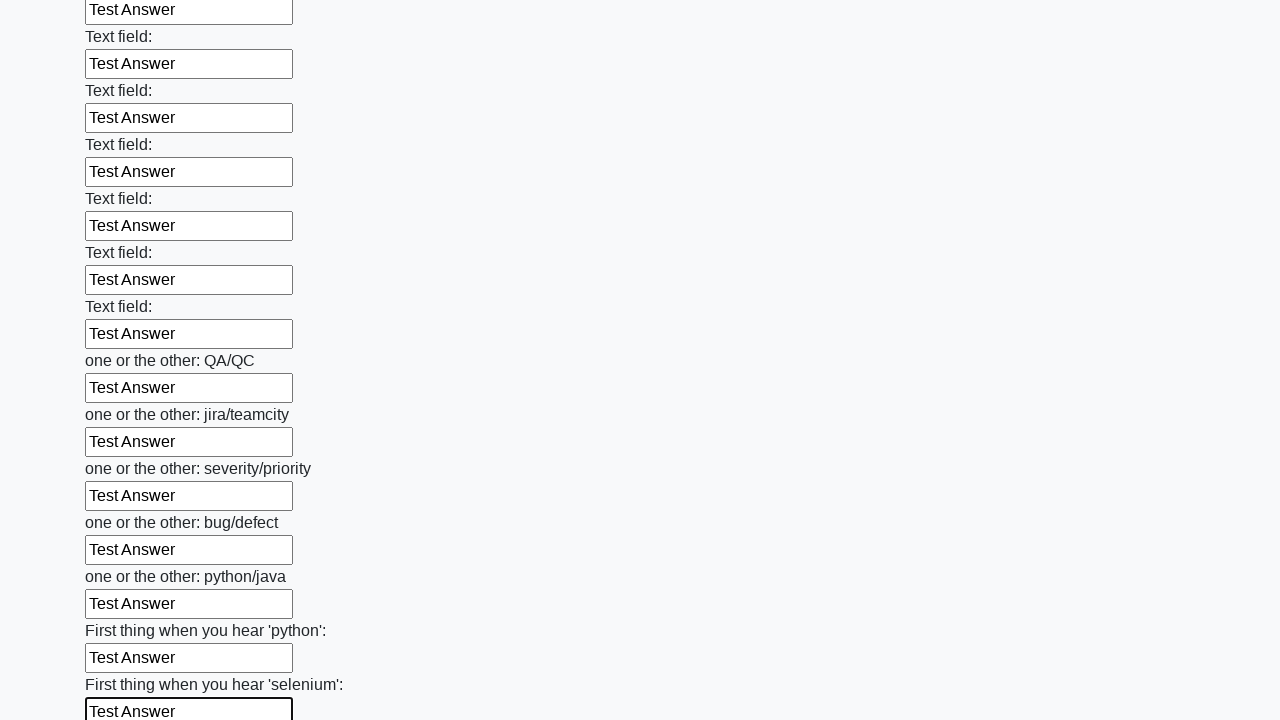

Filled input field with 'Test Answer' on input >> nth=94
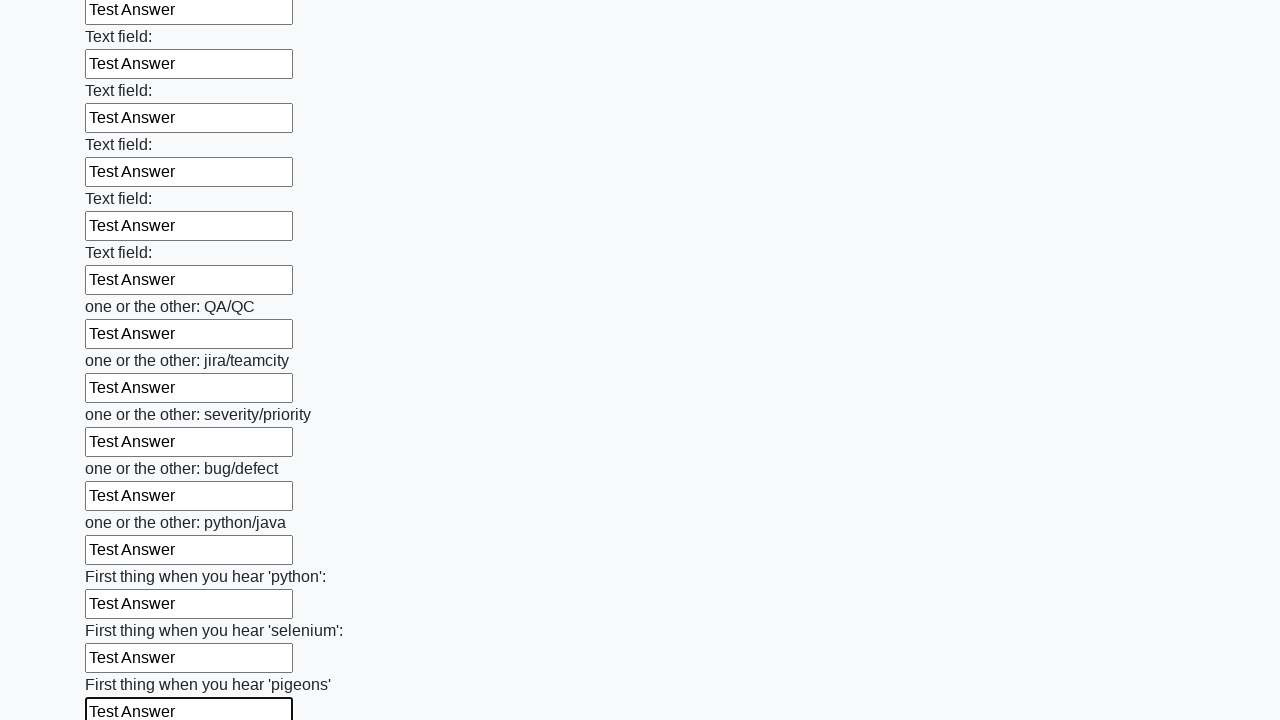

Filled input field with 'Test Answer' on input >> nth=95
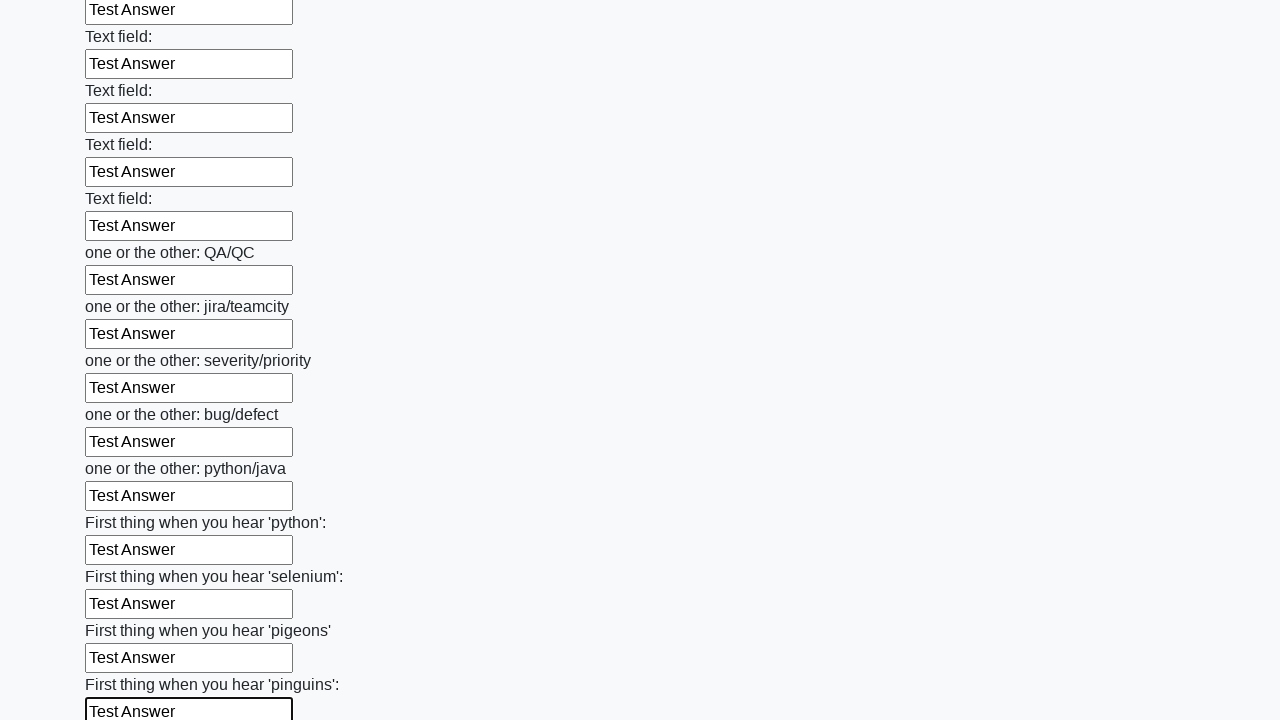

Filled input field with 'Test Answer' on input >> nth=96
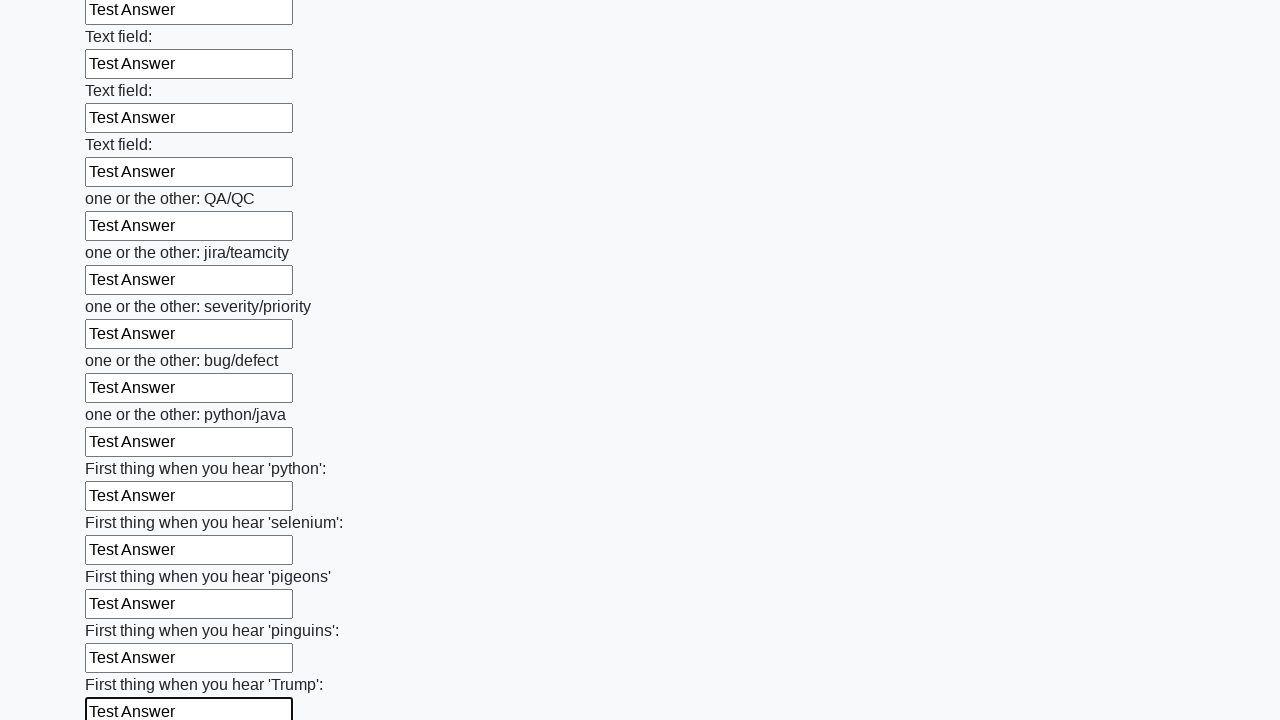

Filled input field with 'Test Answer' on input >> nth=97
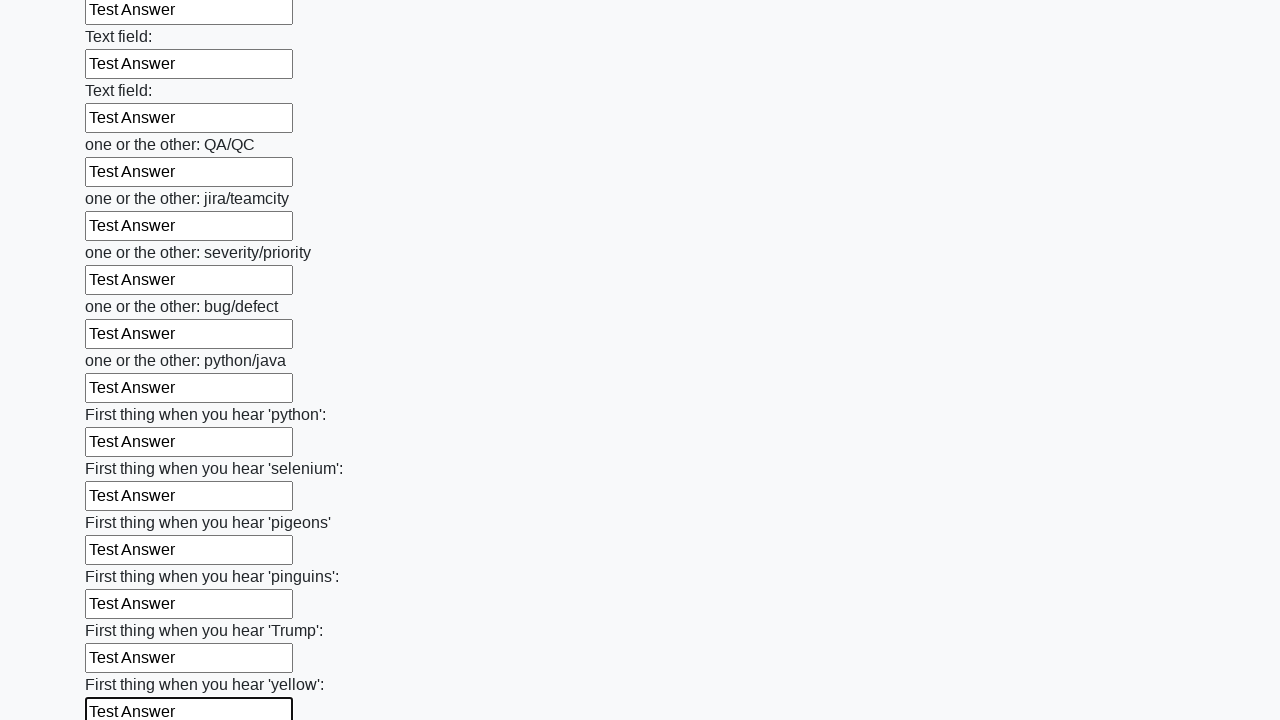

Filled input field with 'Test Answer' on input >> nth=98
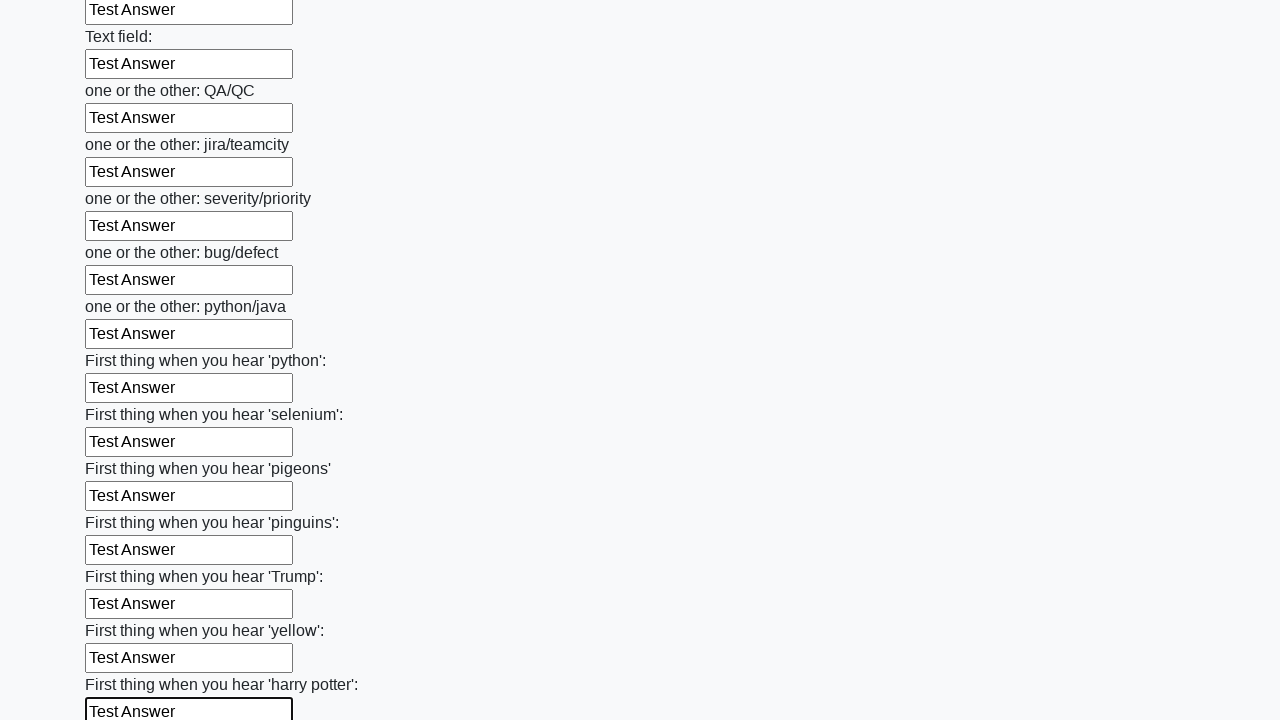

Filled input field with 'Test Answer' on input >> nth=99
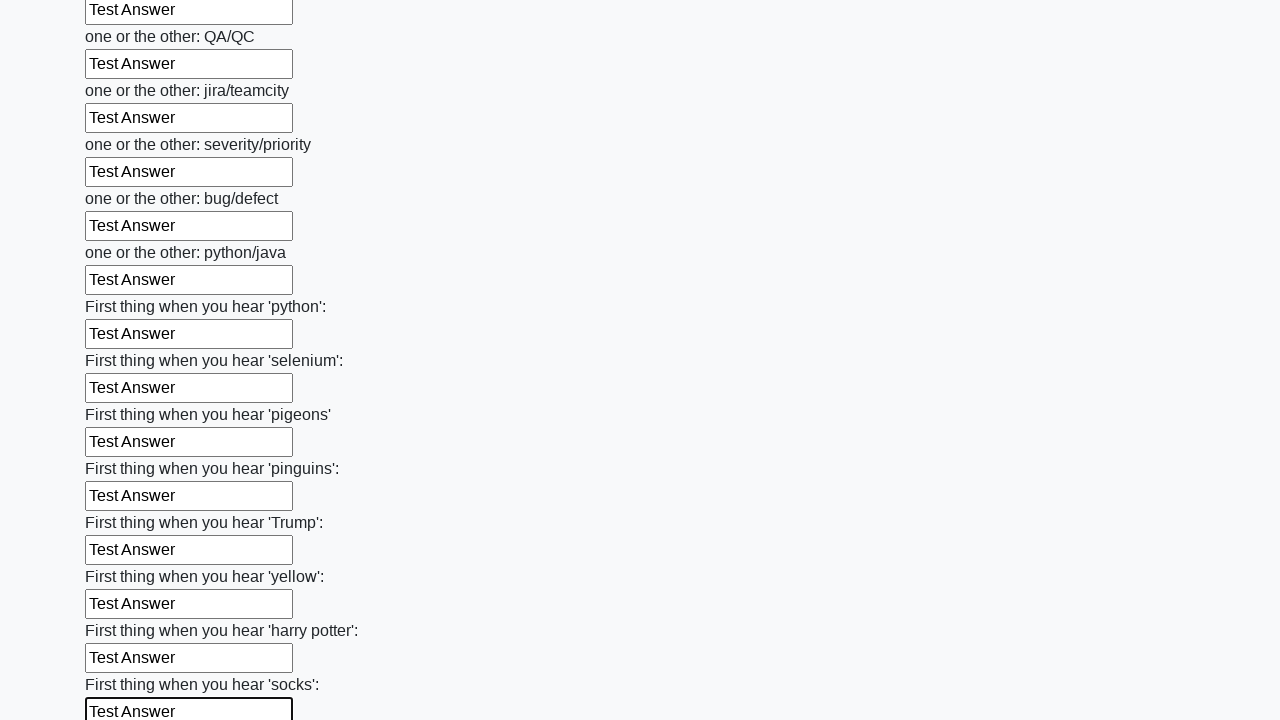

Clicked the submit button to submit the form at (123, 611) on button.btn
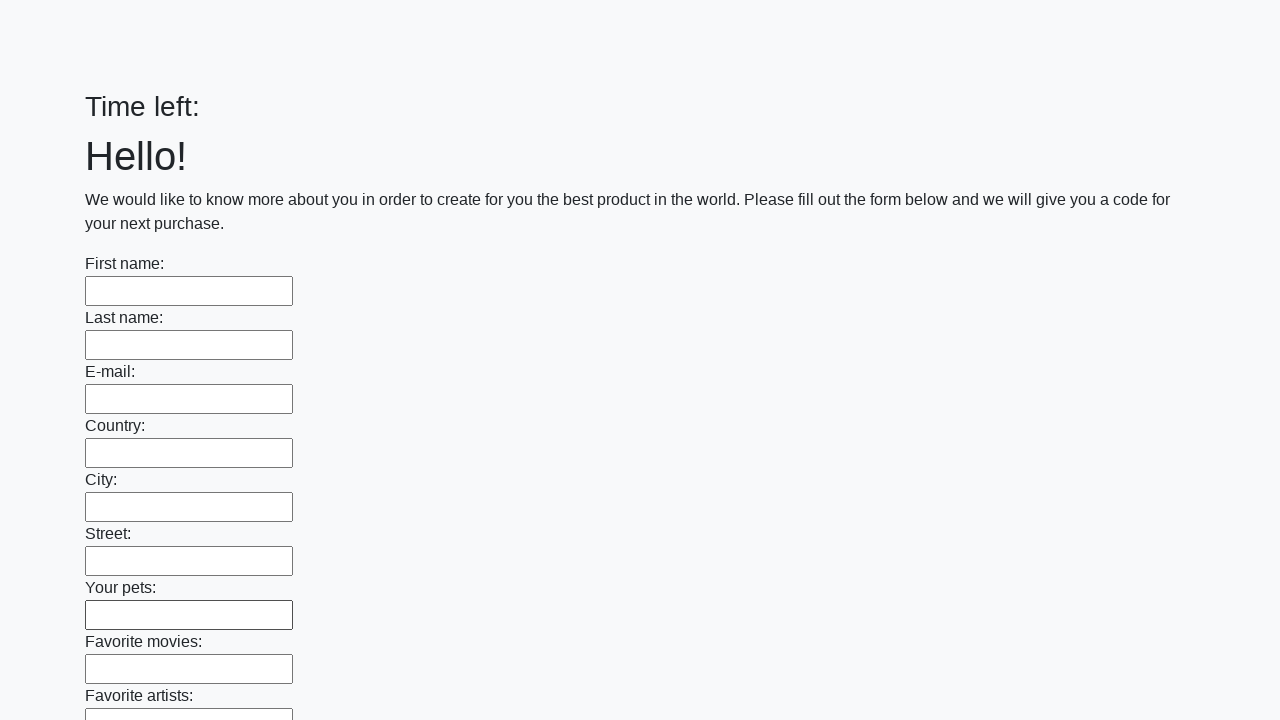

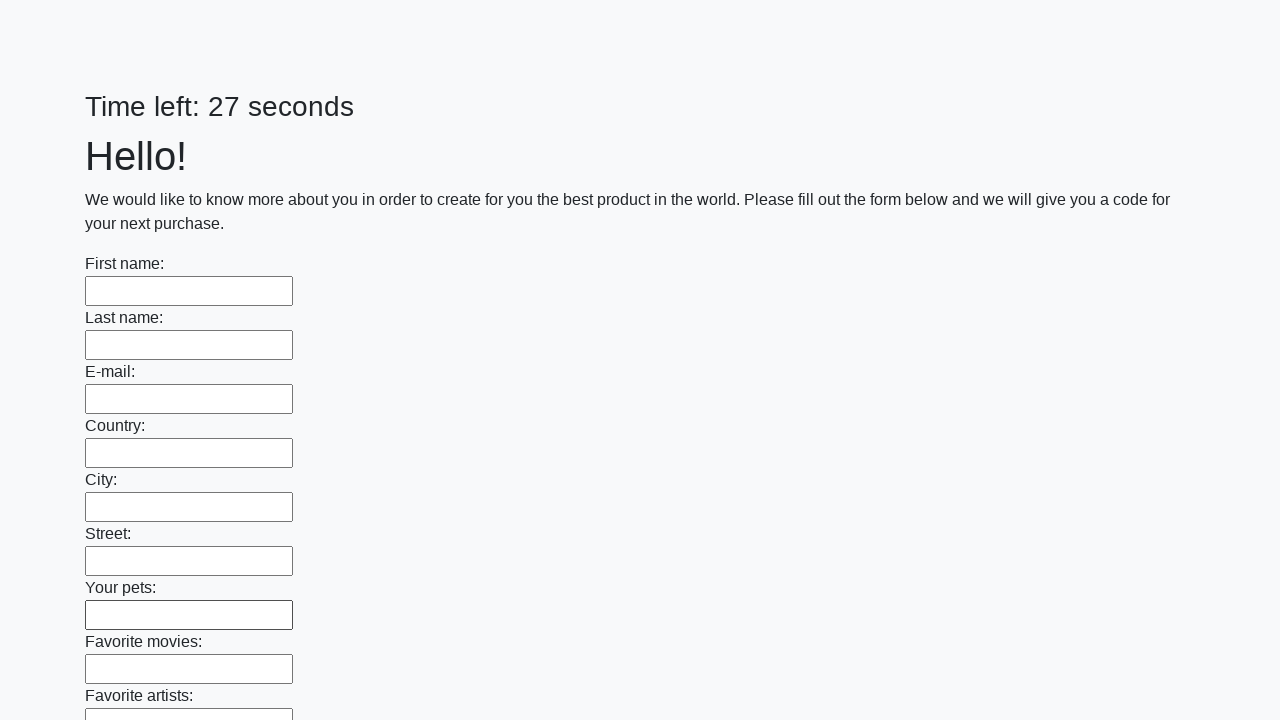